Tests dropdown selection functionality on a registration form by iterating through options and selecting a specific skill

Starting URL: http://demo.automationtesting.in/Register.html

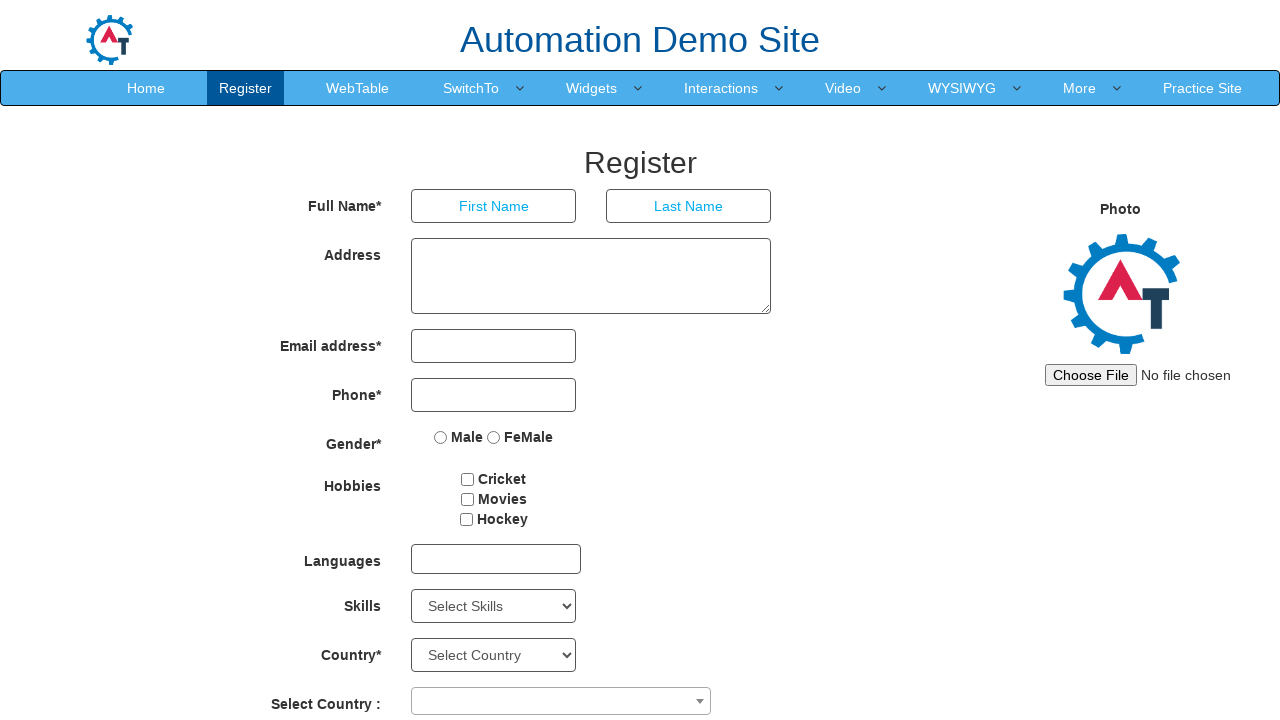

Waited for Skills dropdown to be available
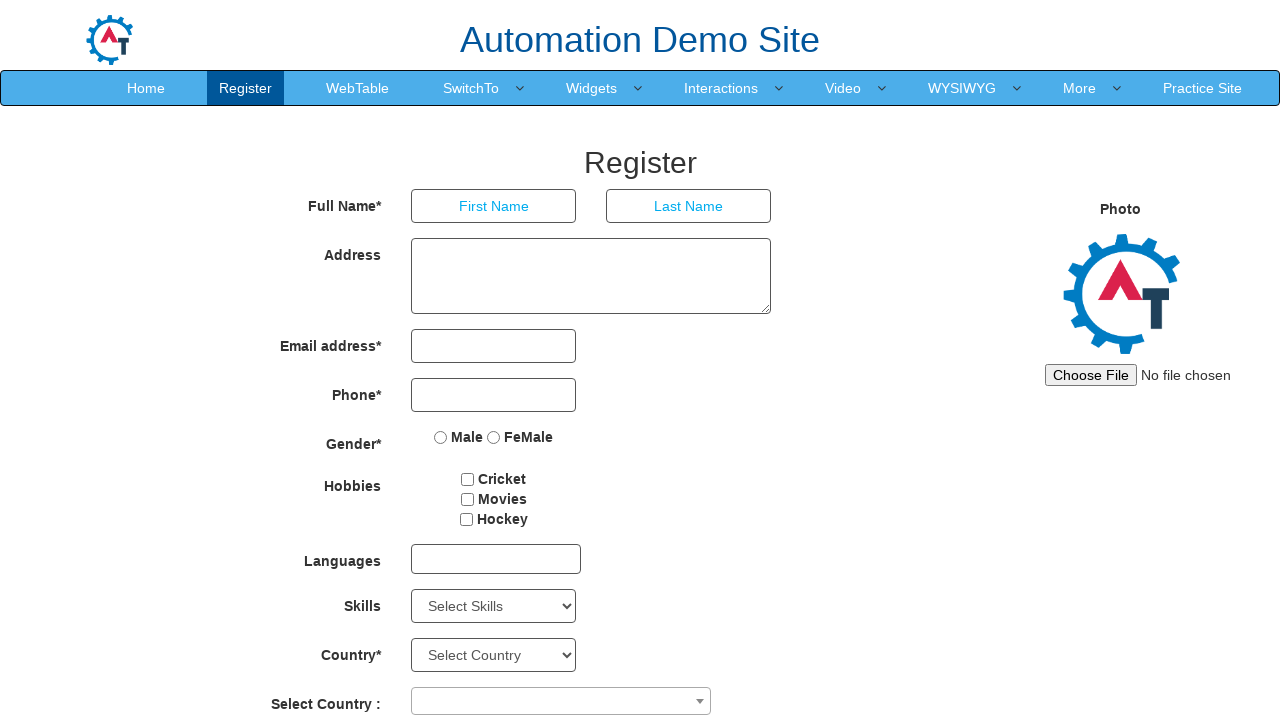

Retrieved all options from Skills dropdown
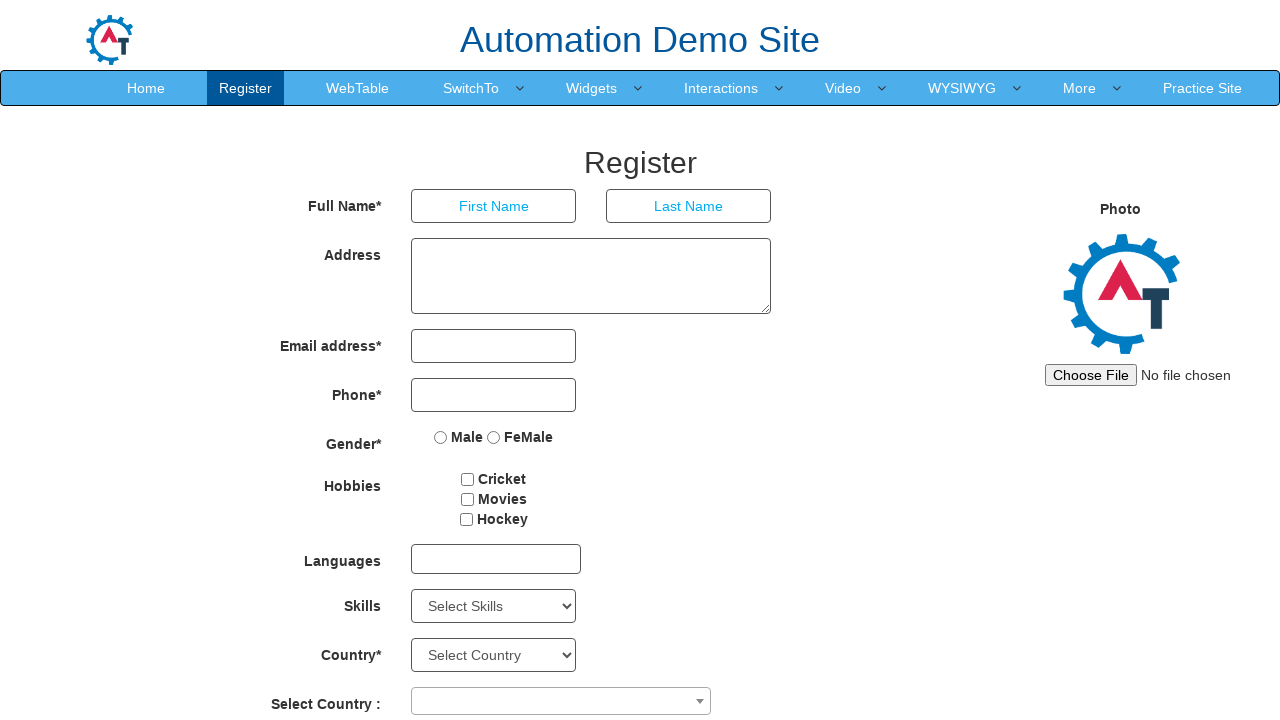

Printed option text: Select Skills
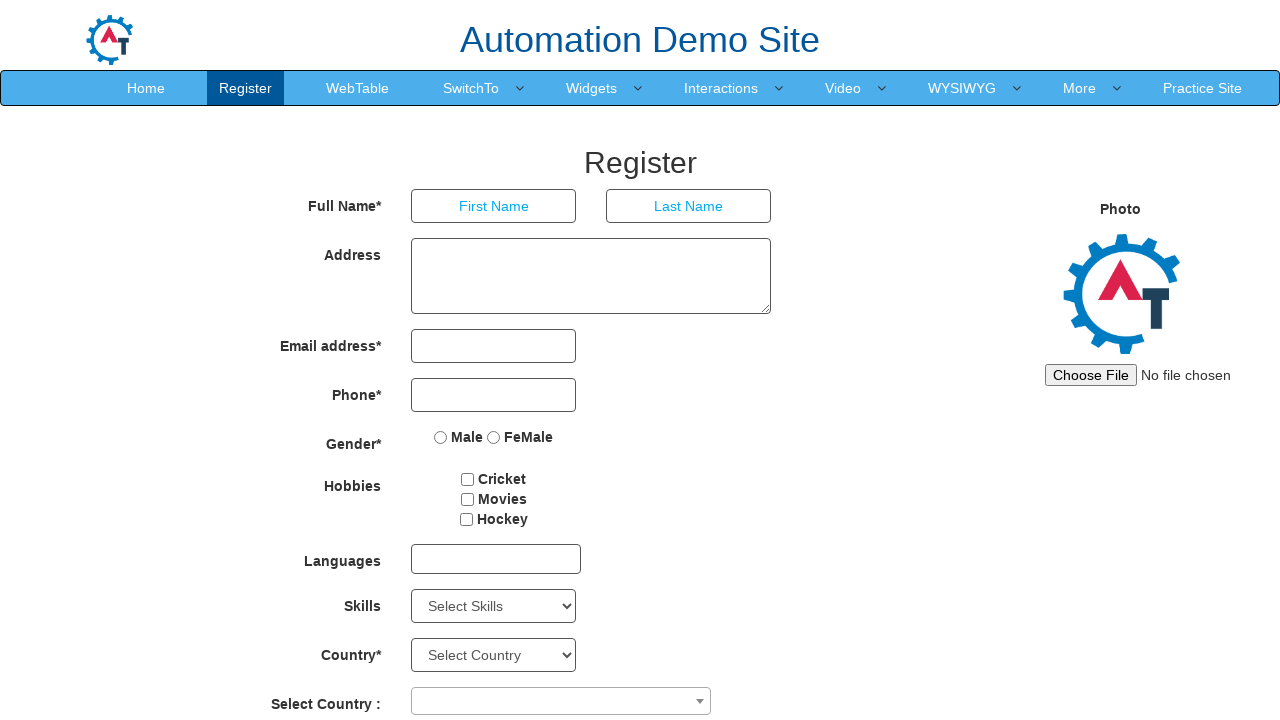

Printed option text: Adobe InDesign
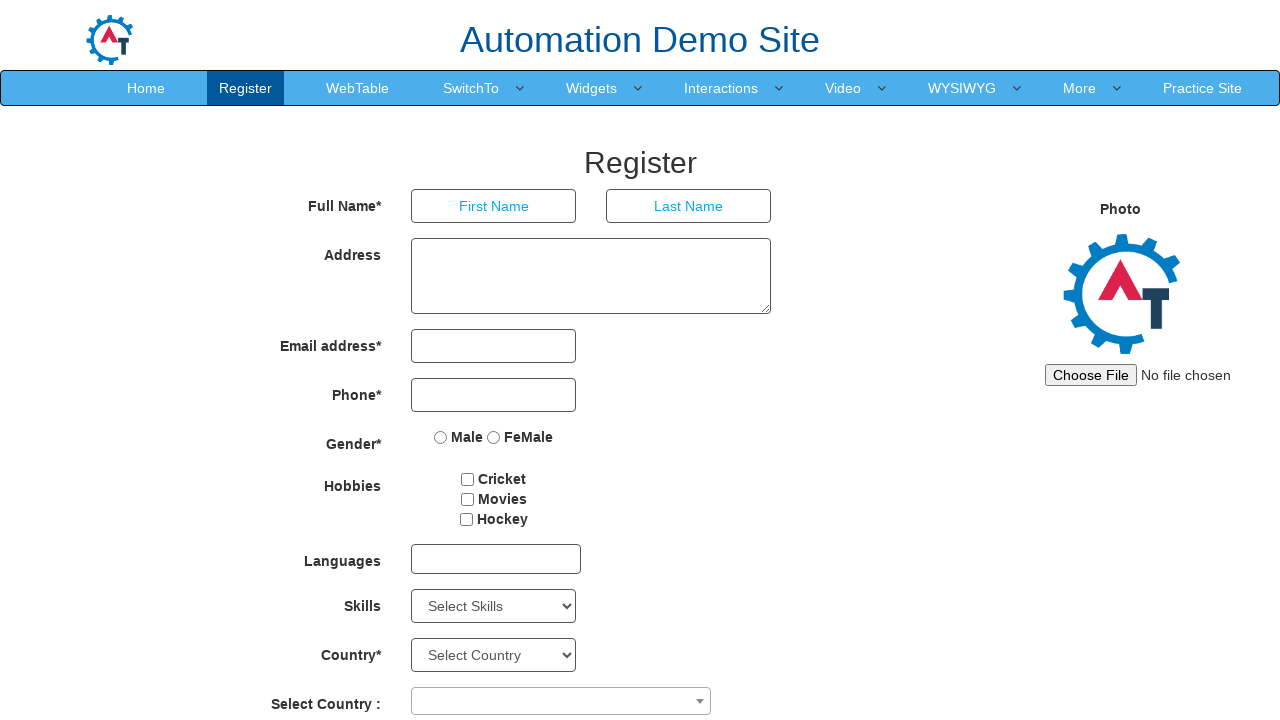

Printed option text: Adobe Photoshop
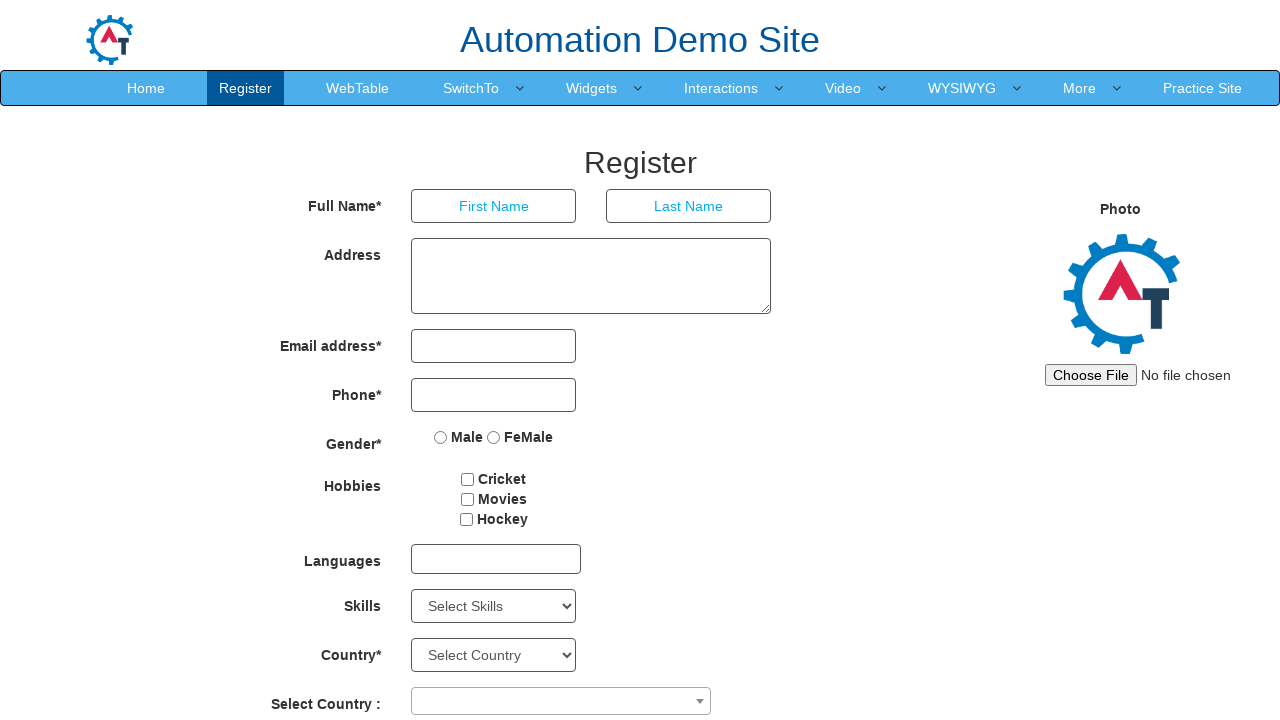

Printed option text: Analytics
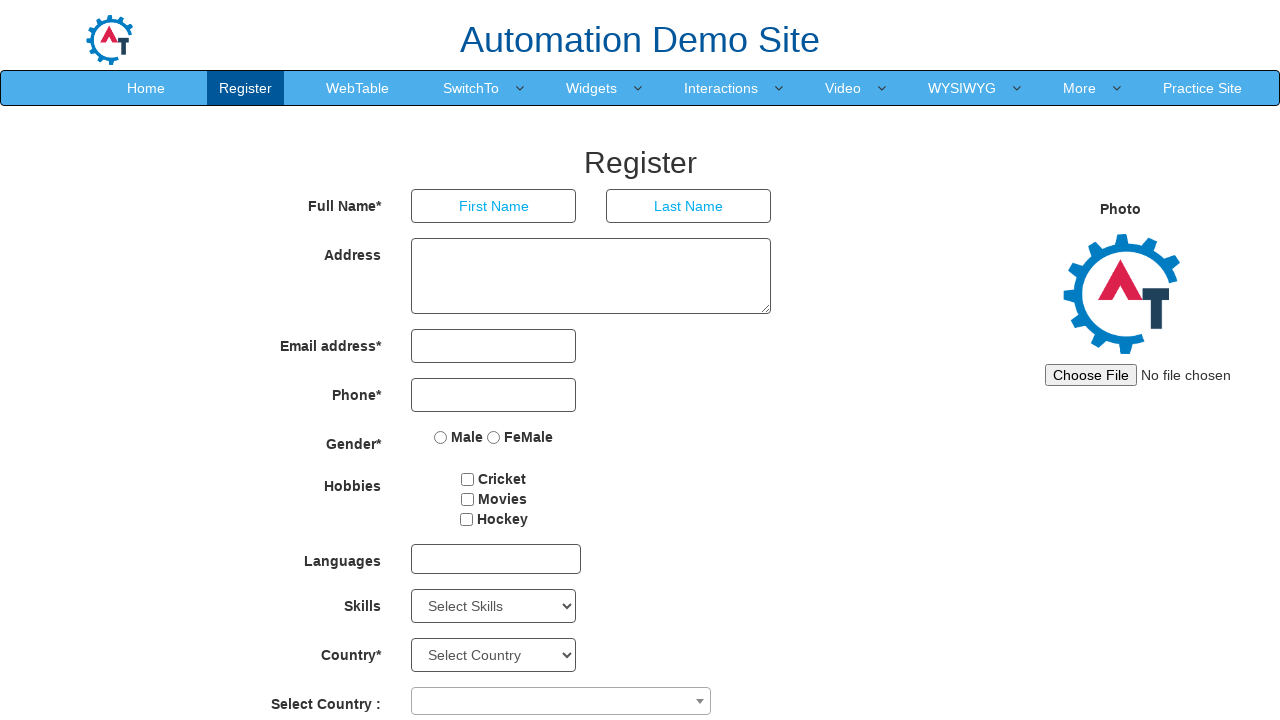

Printed option text: Android
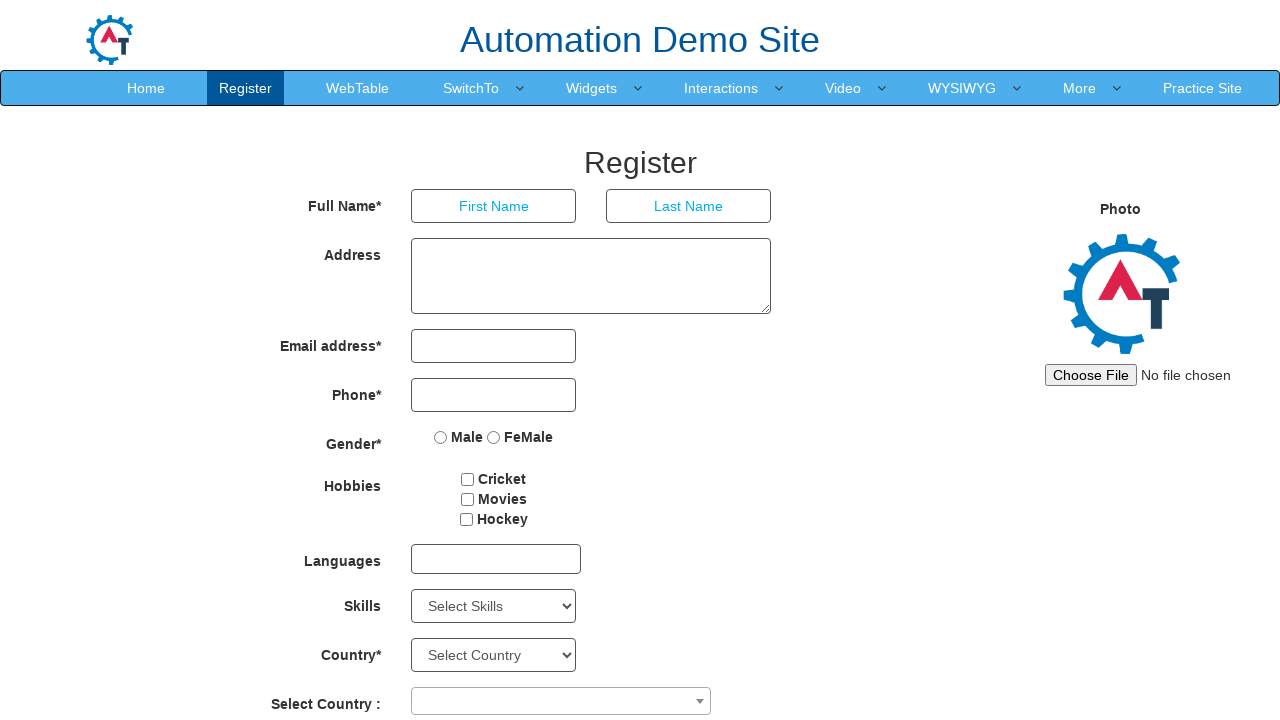

Printed option text: APIs
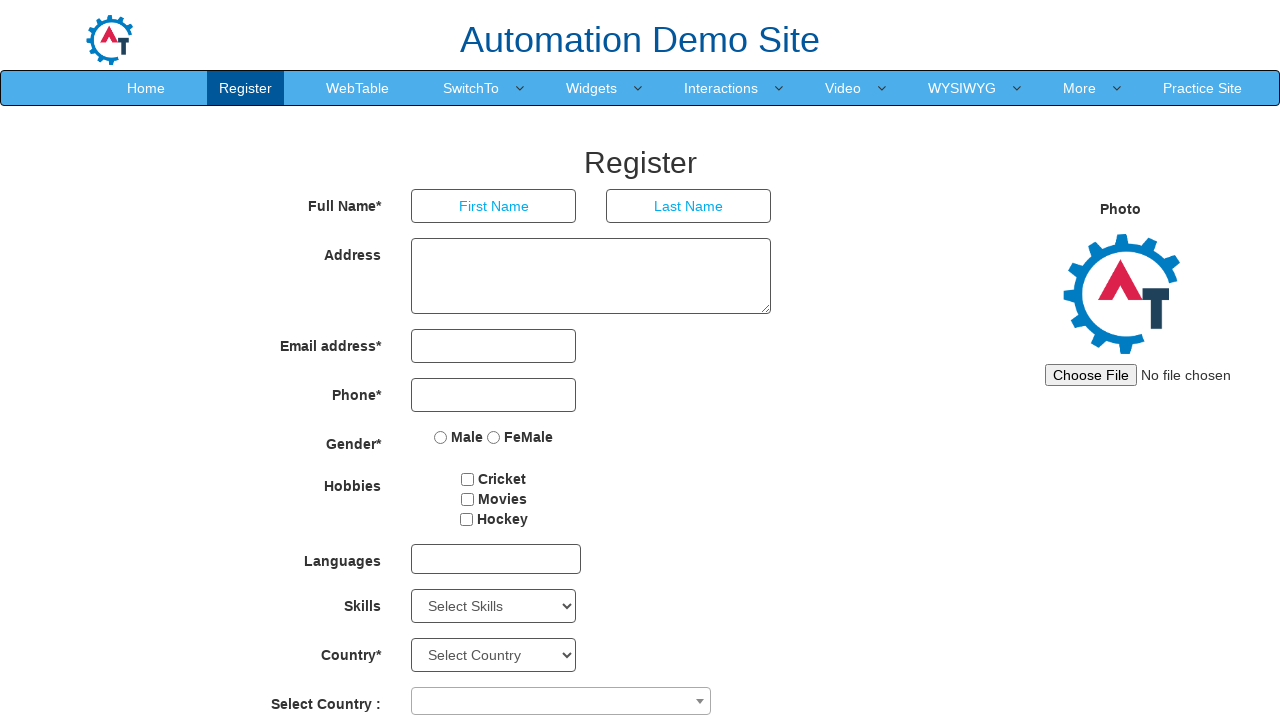

Printed option text: Art Design
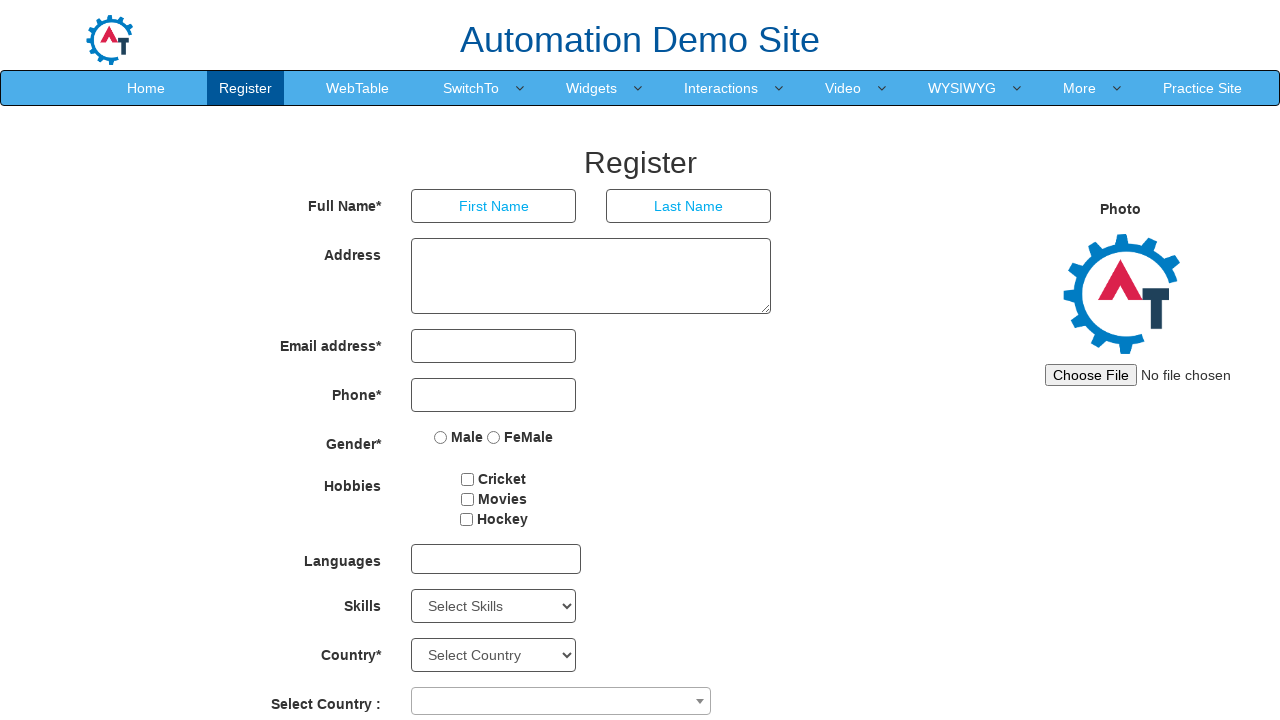

Printed option text: AutoCAD
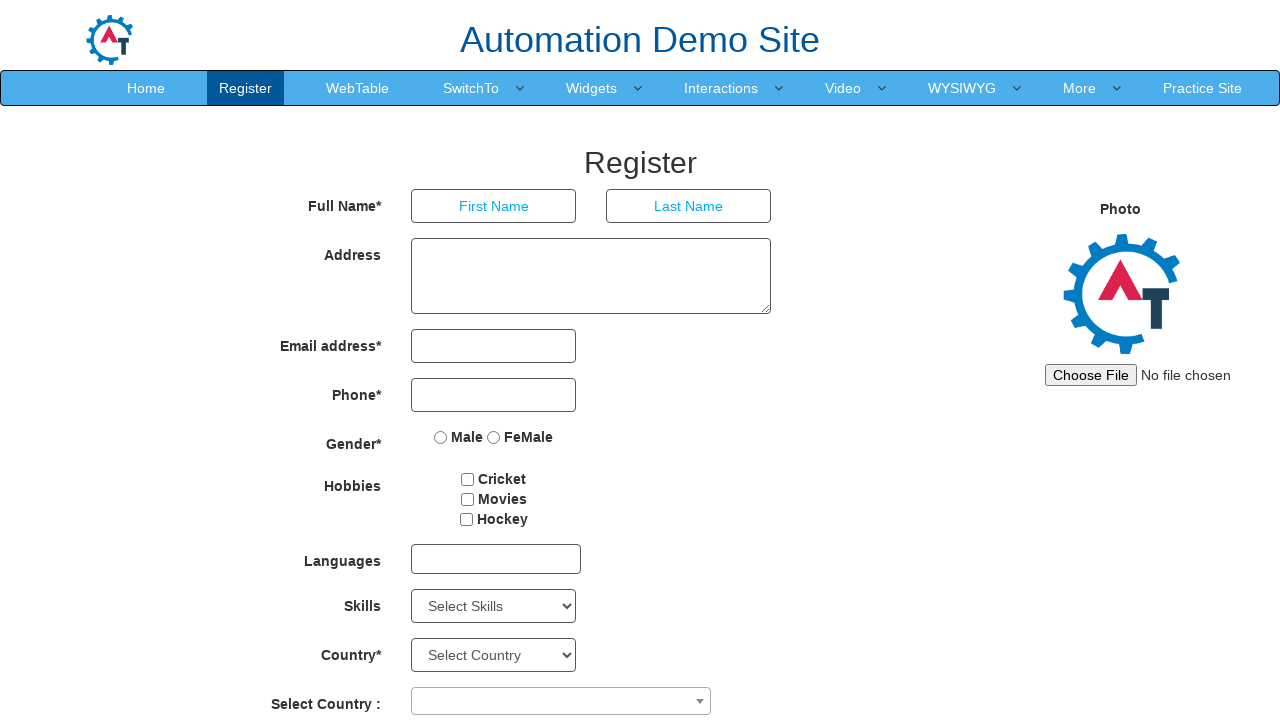

Printed option text: Backup Management
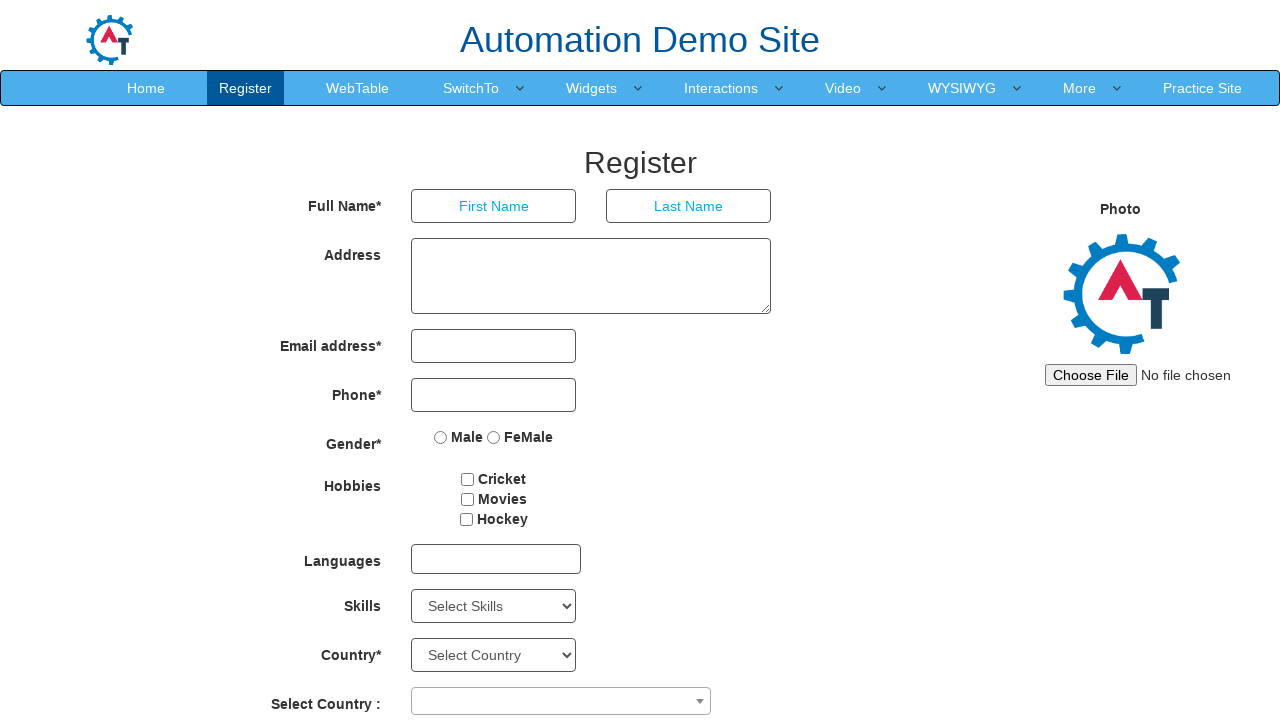

Printed option text: C
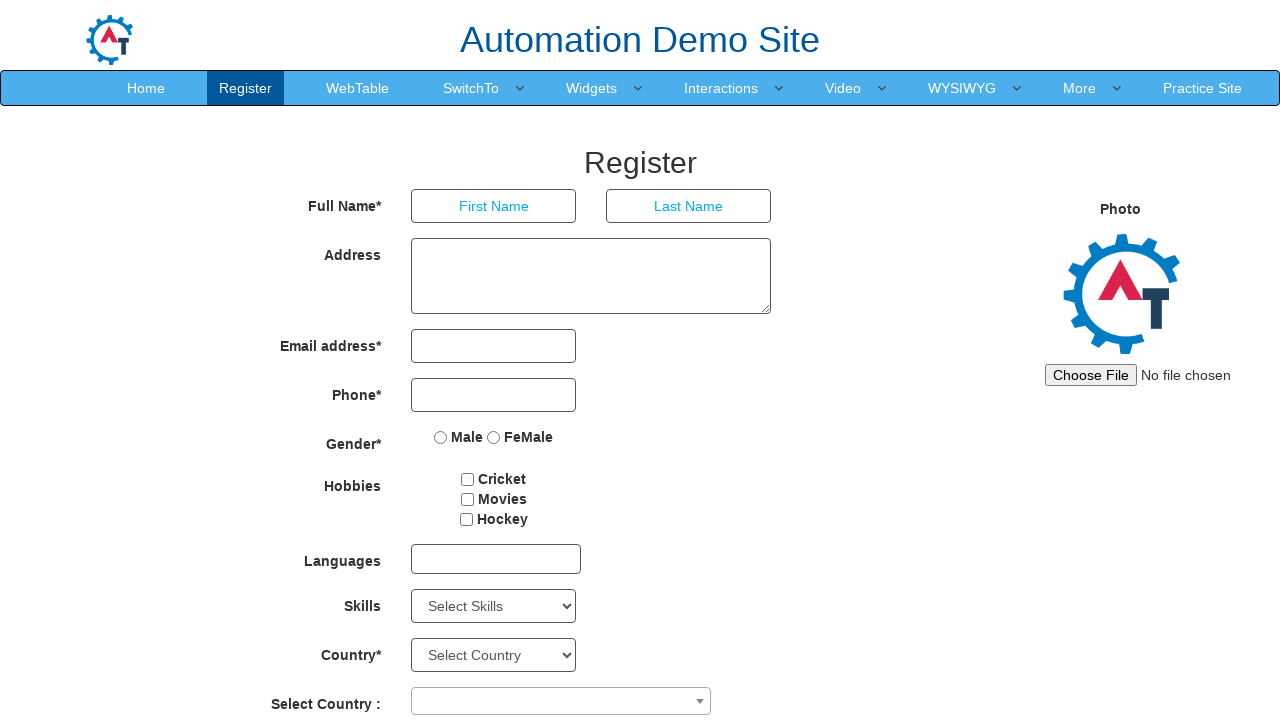

Printed option text: C++
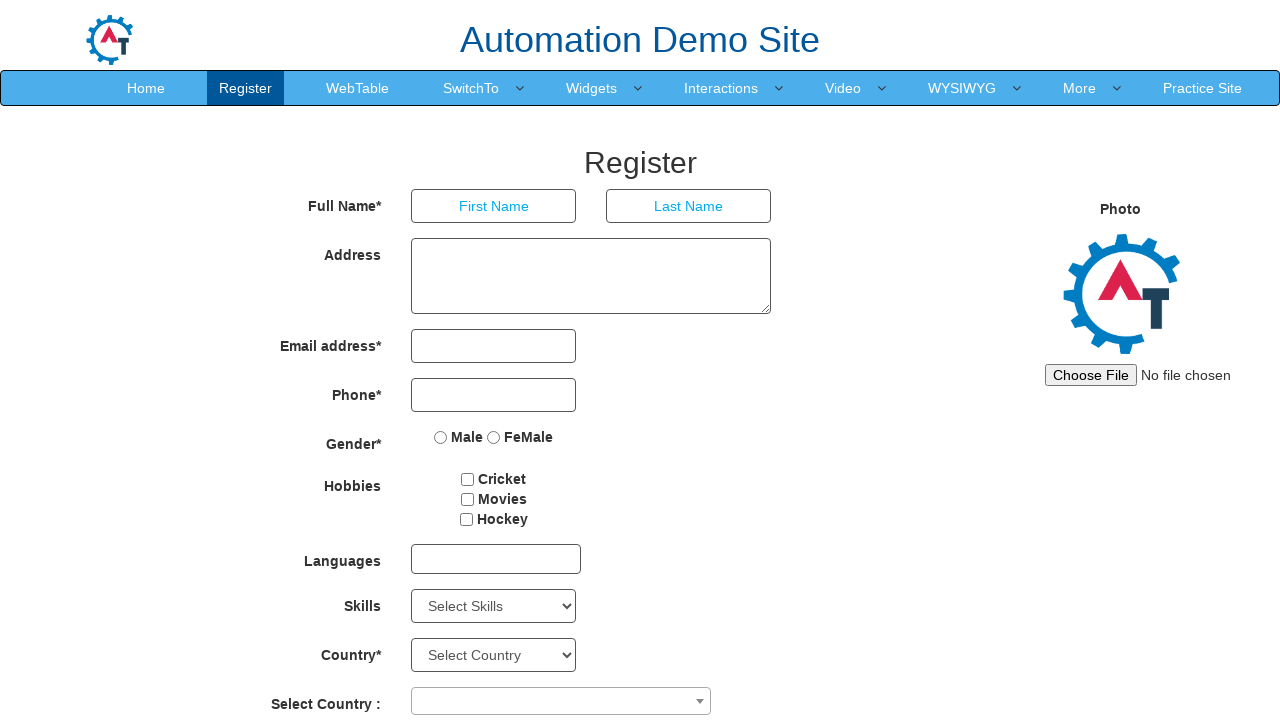

Printed option text: Certifications
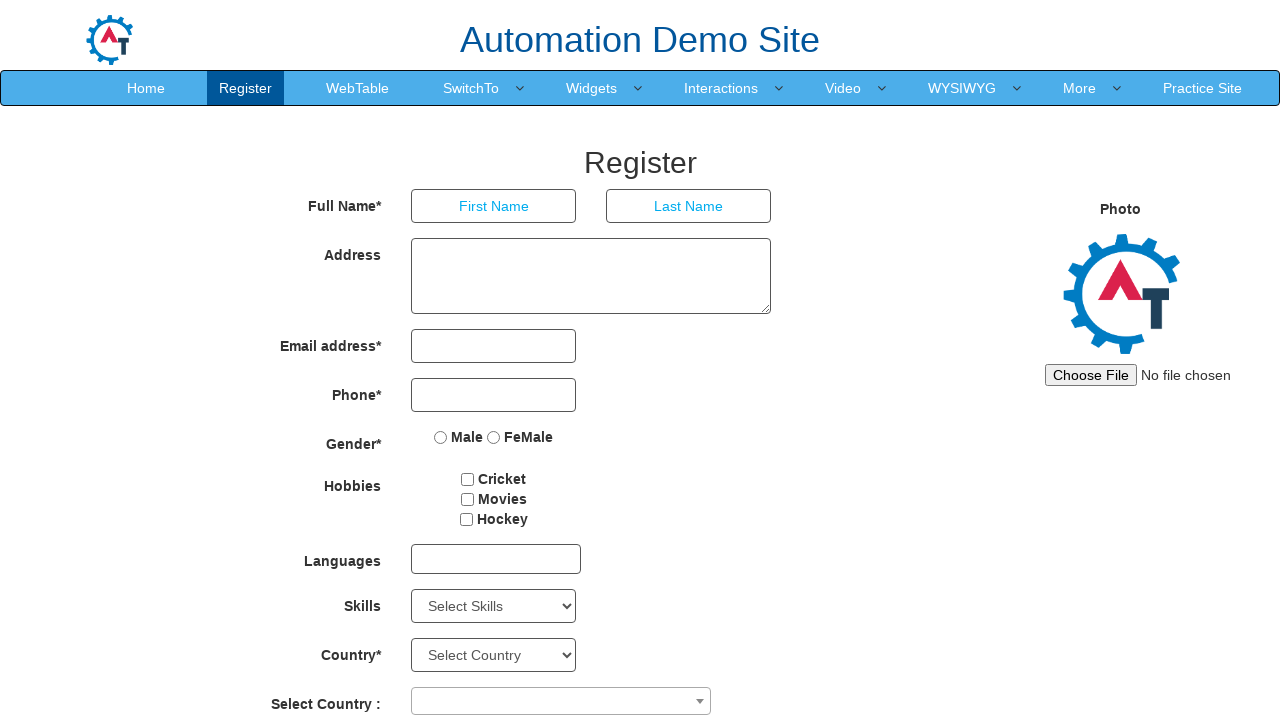

Printed option text: Client Server
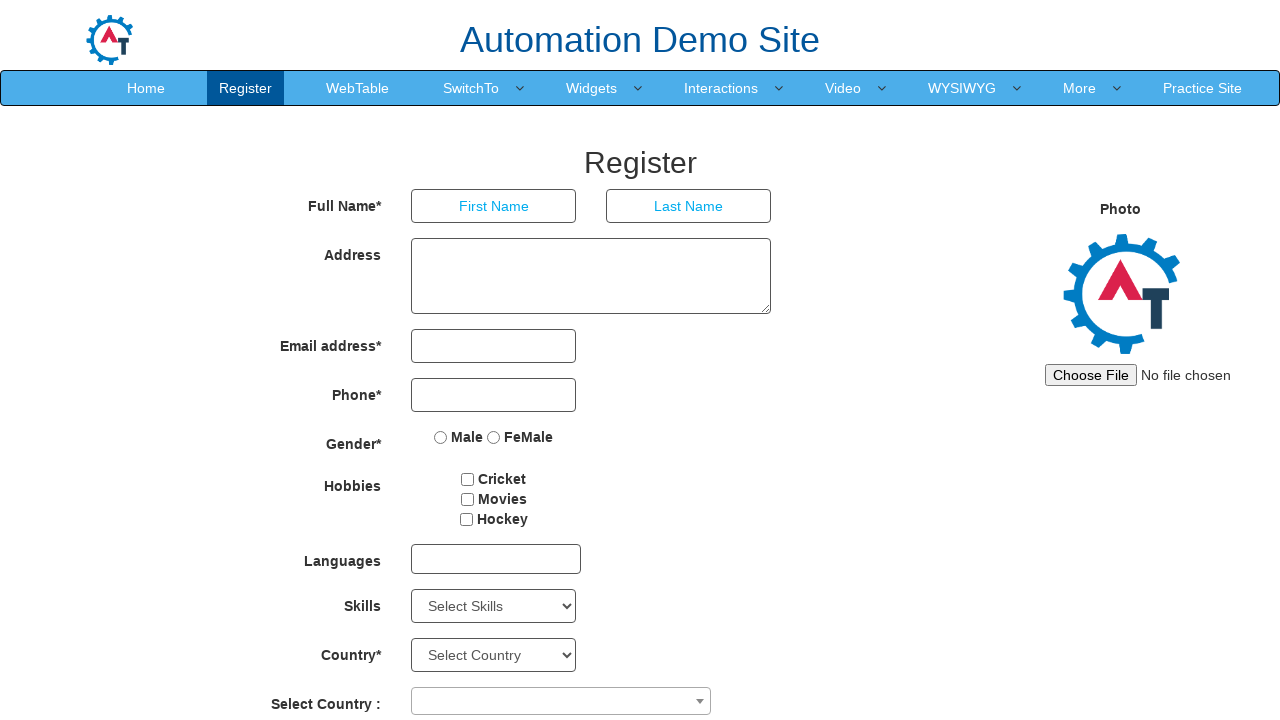

Printed option text: Client Support
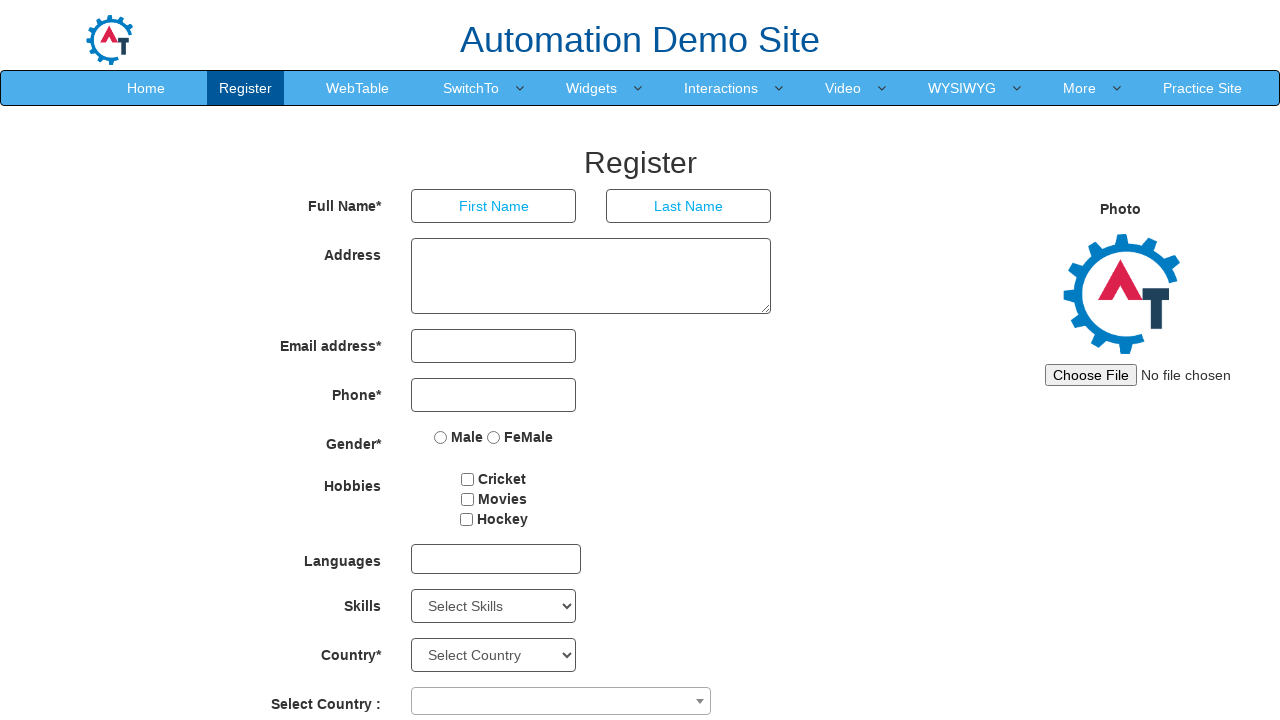

Printed option text: Configuration
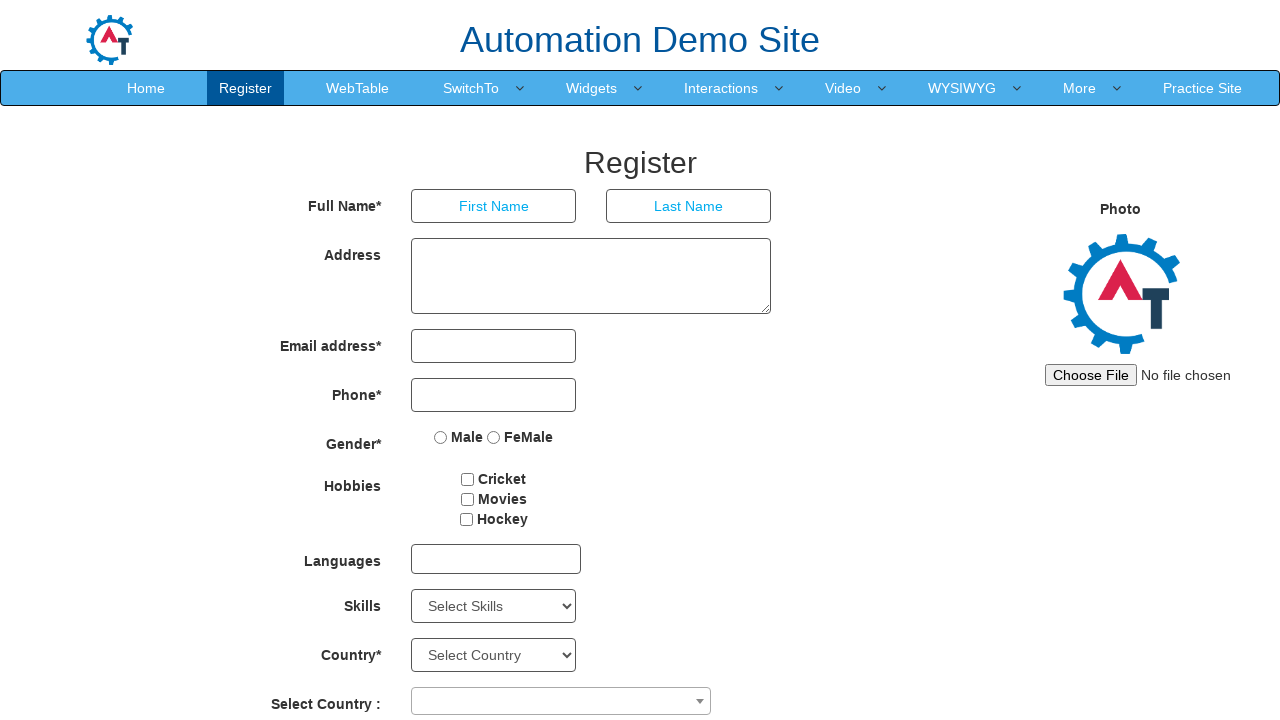

Printed option text: Content Managment
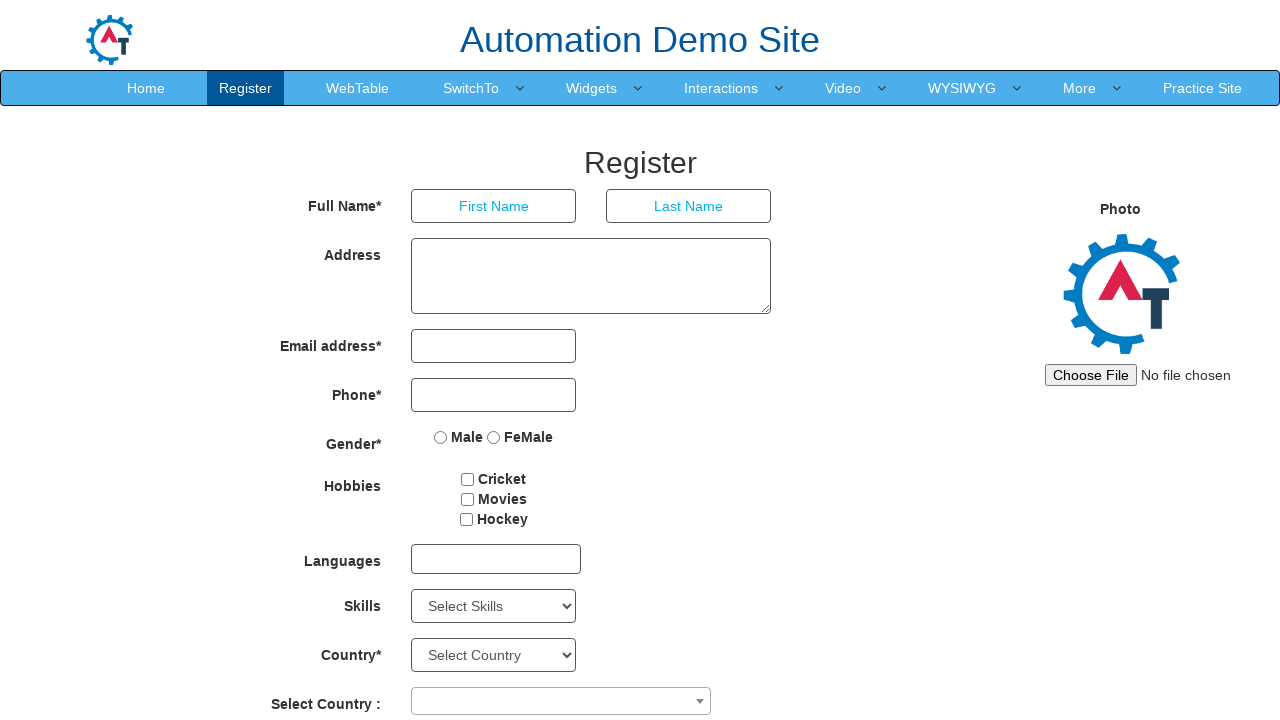

Printed option text: Content Management Systems (CMS)
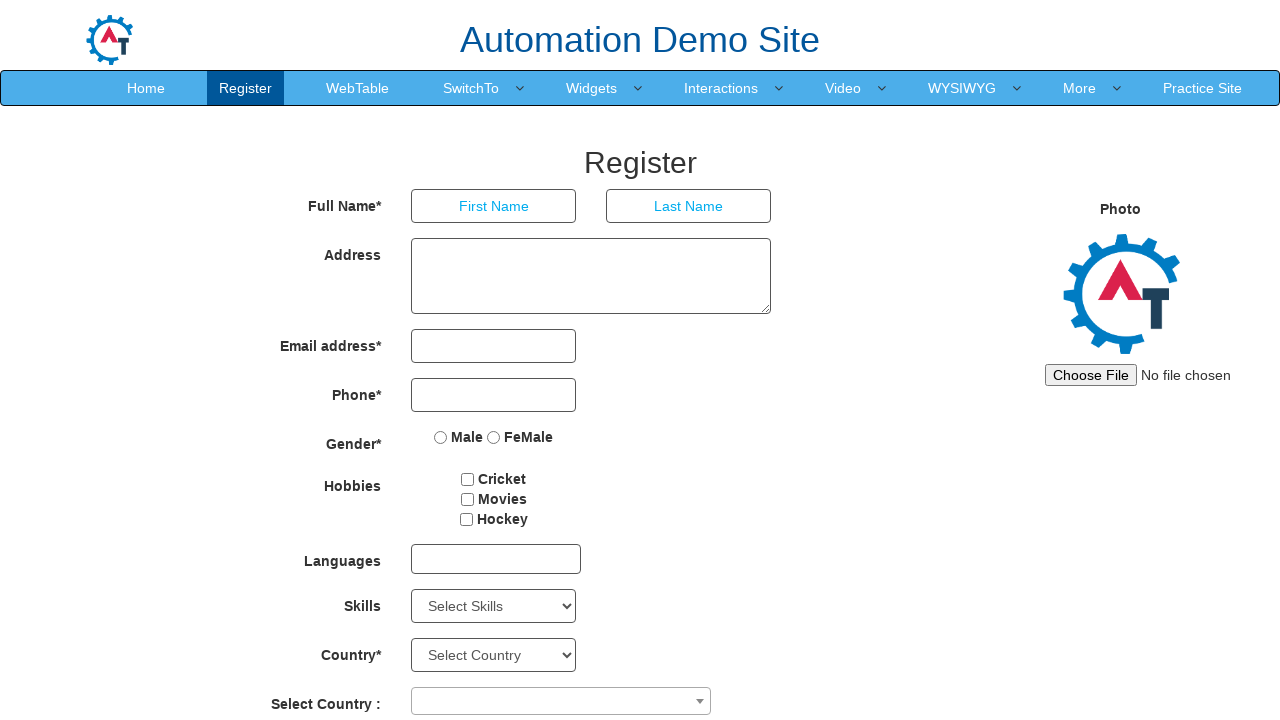

Printed option text: Corel Draw
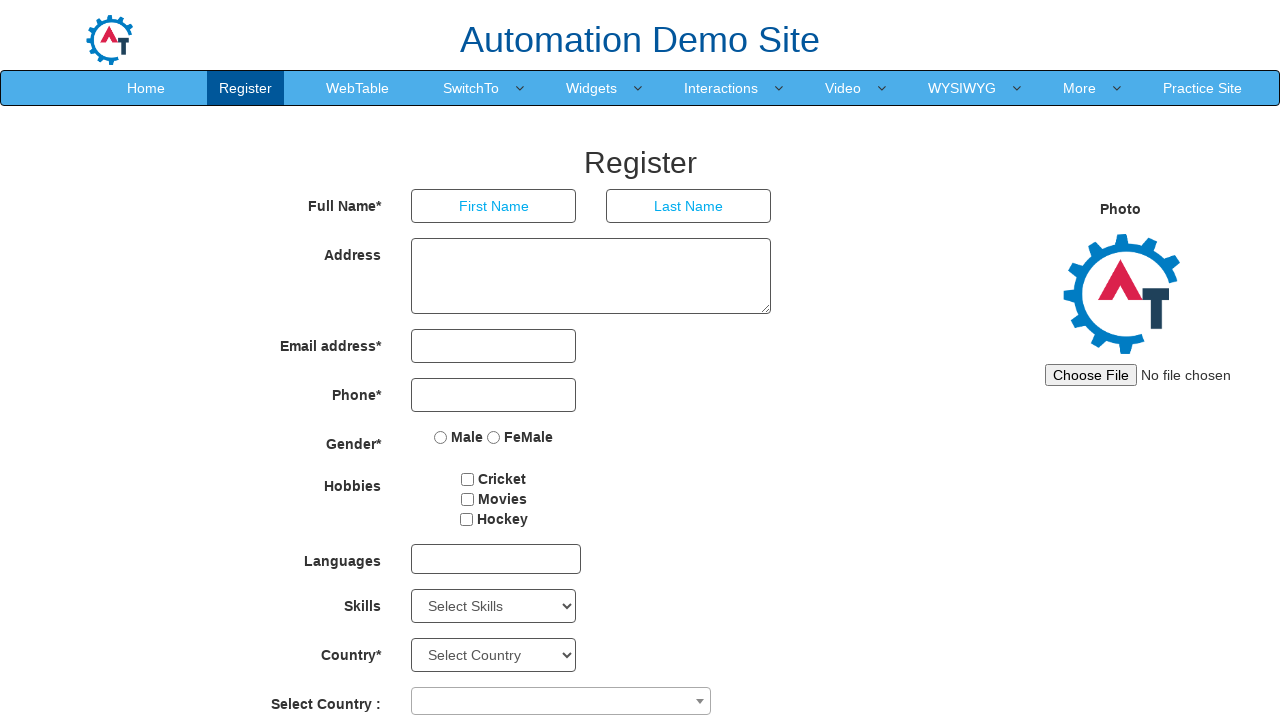

Printed option text: Corel Word Perfect
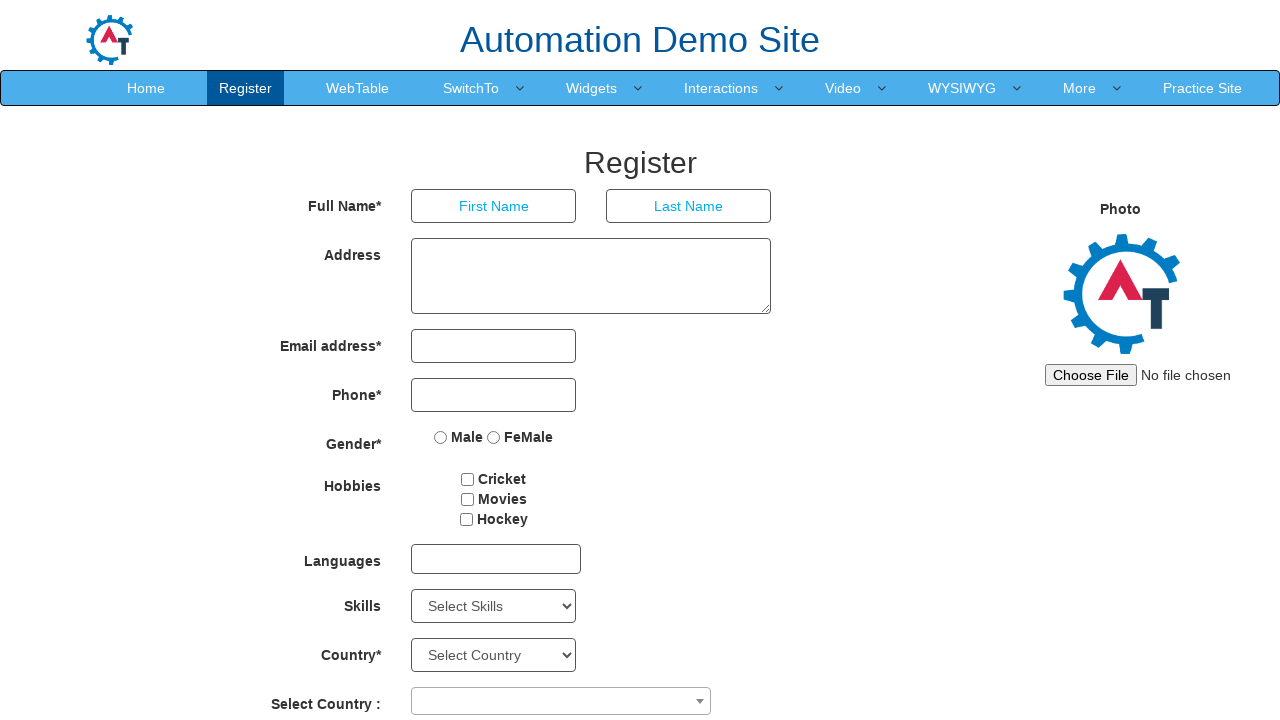

Printed option text: CSS
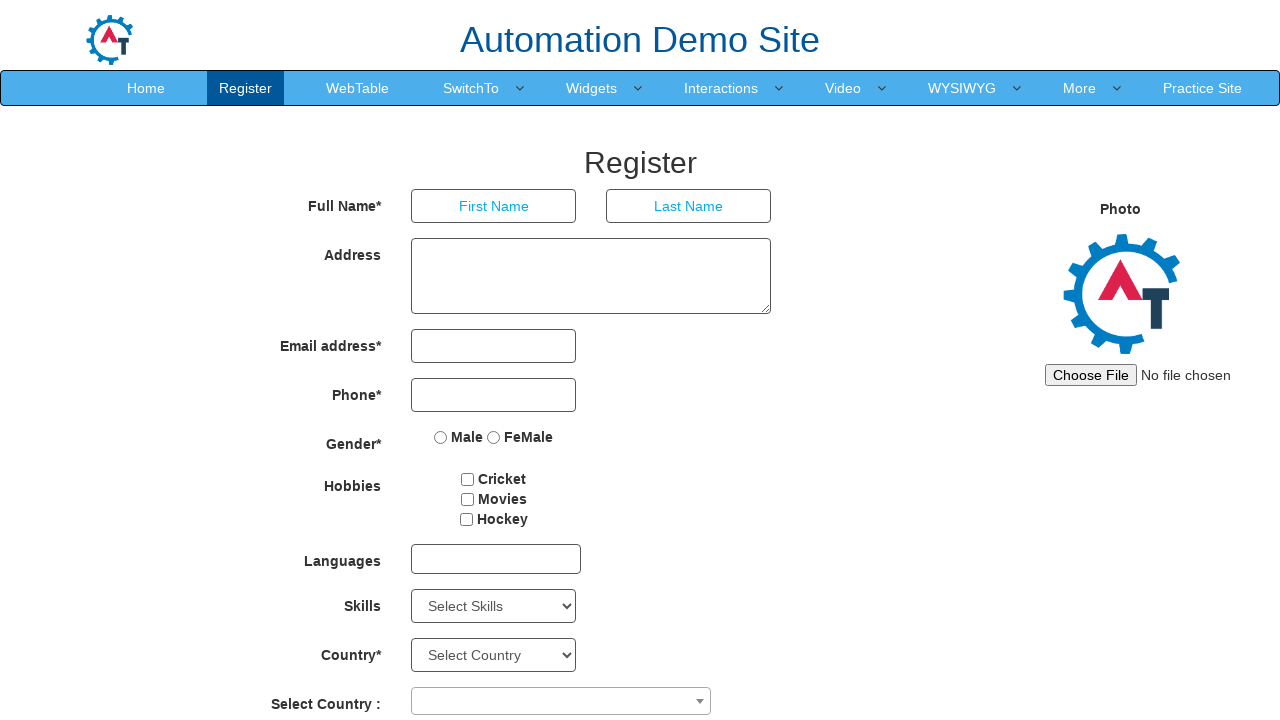

Printed option text: Data Analytics
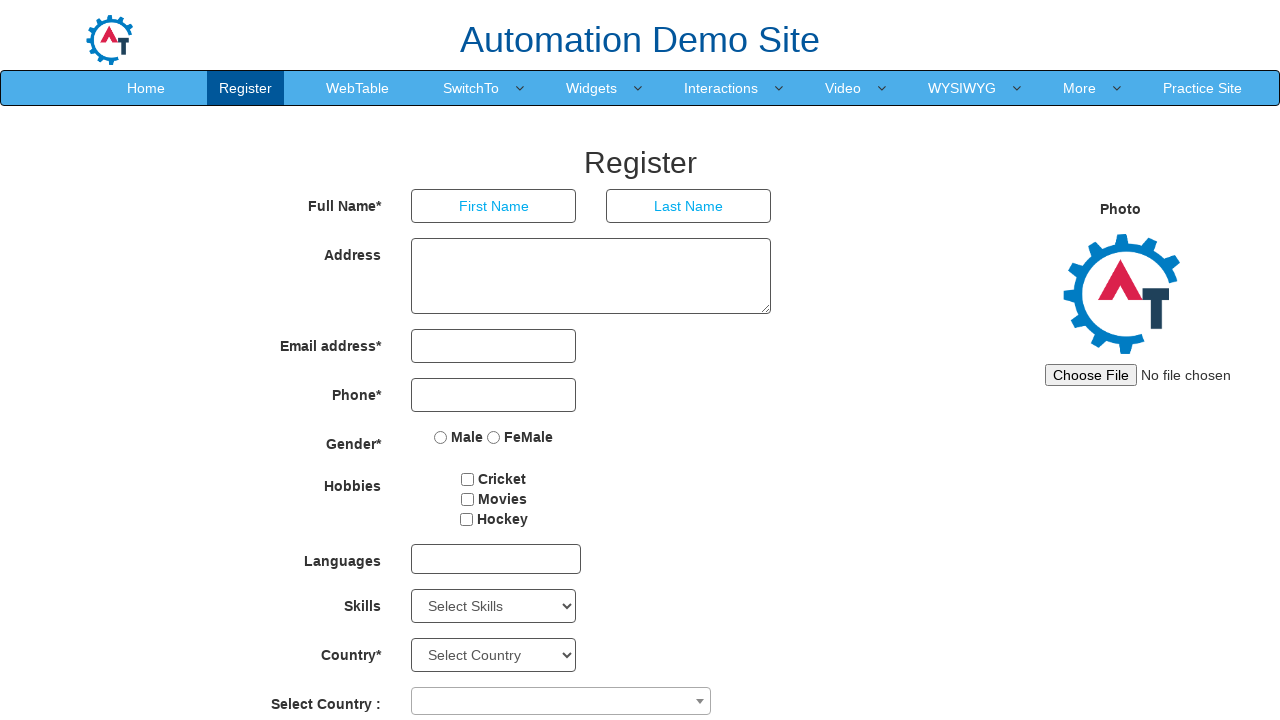

Printed option text: Desktop Publishing
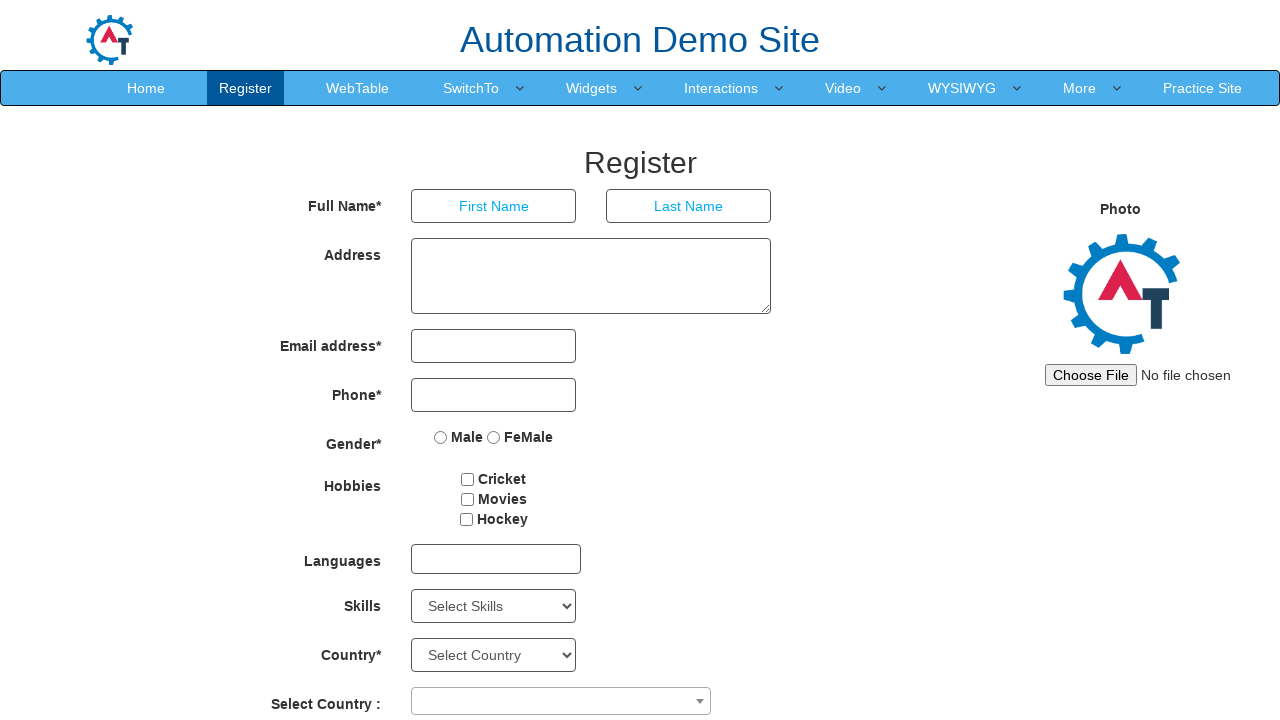

Printed option text: Design
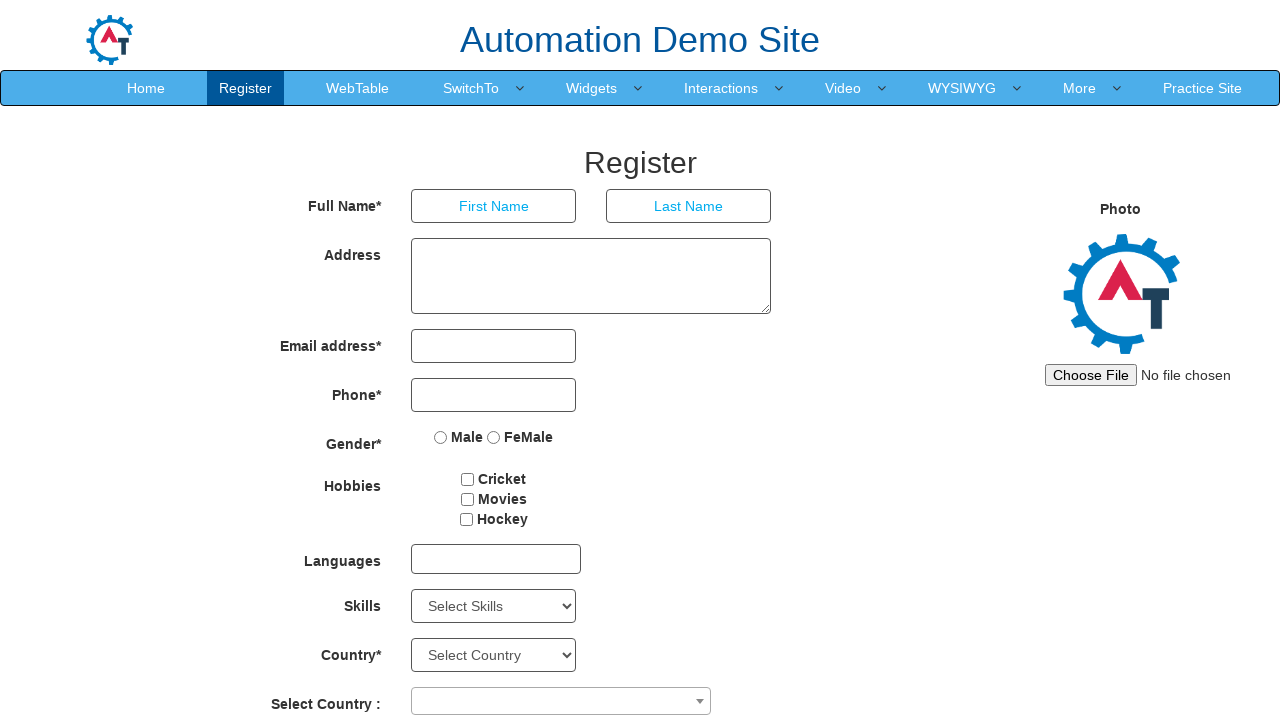

Printed option text: Diagnostics
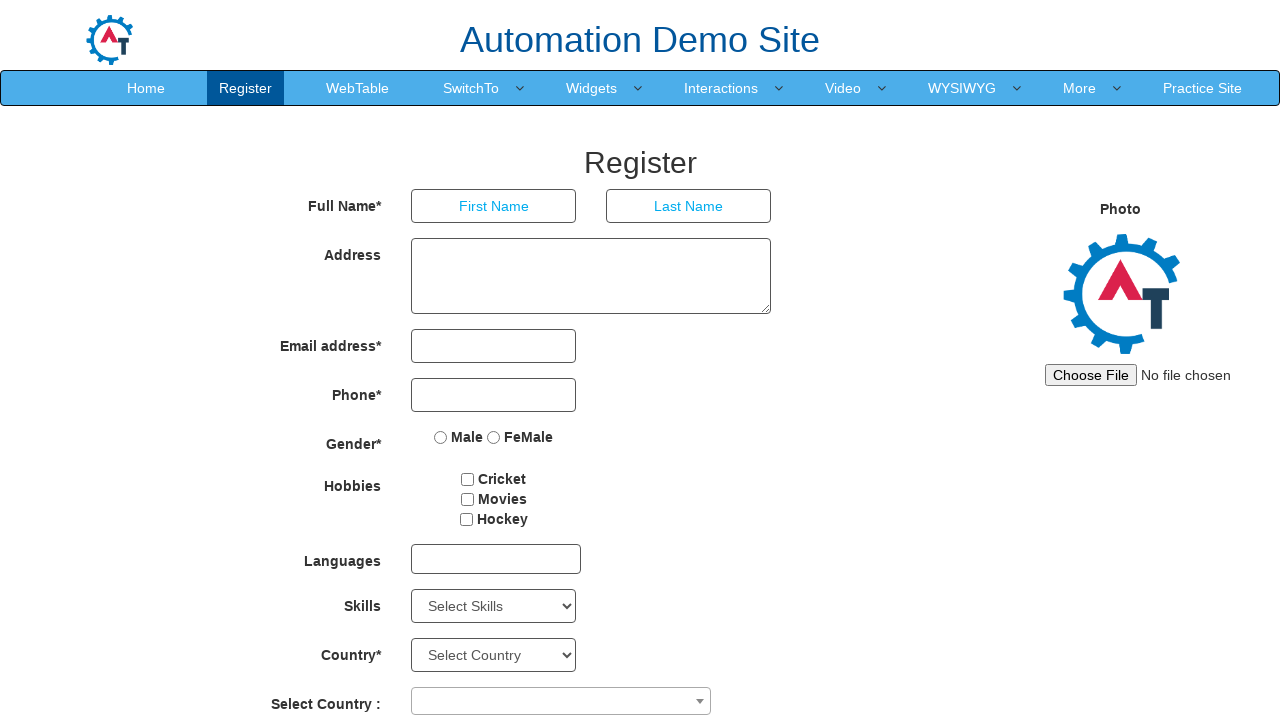

Printed option text: Documentation
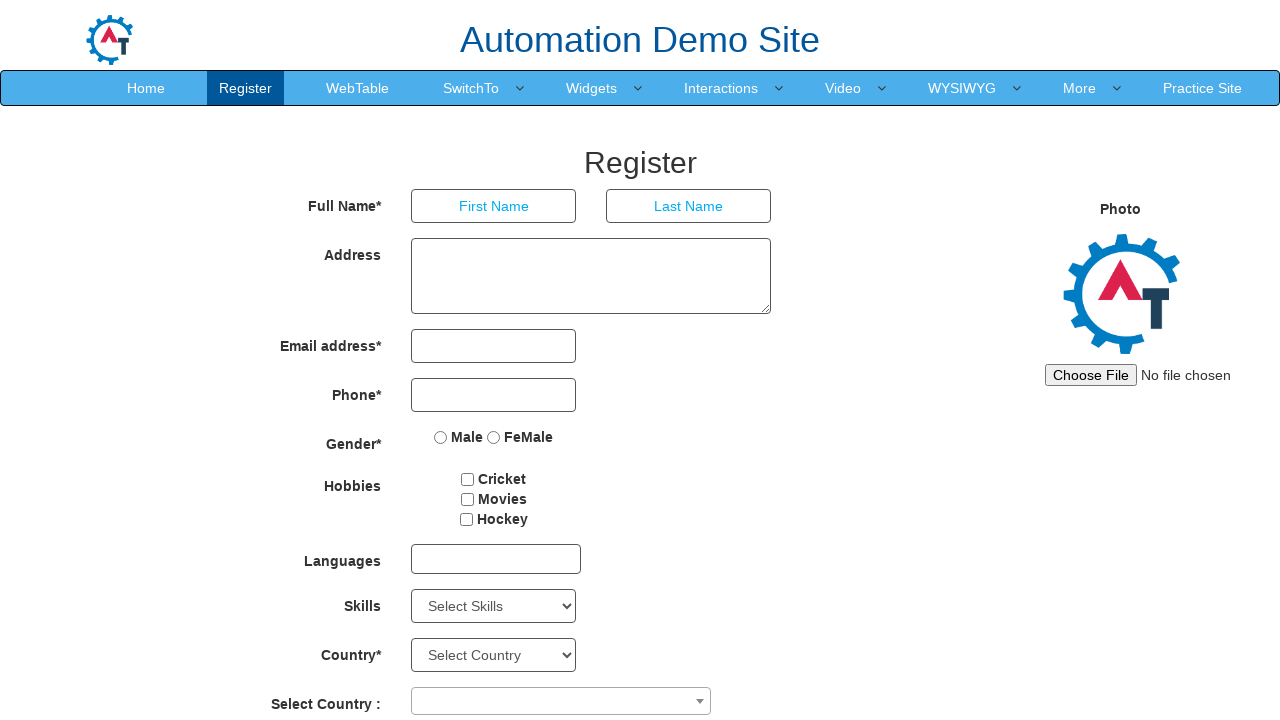

Printed option text: End User Support
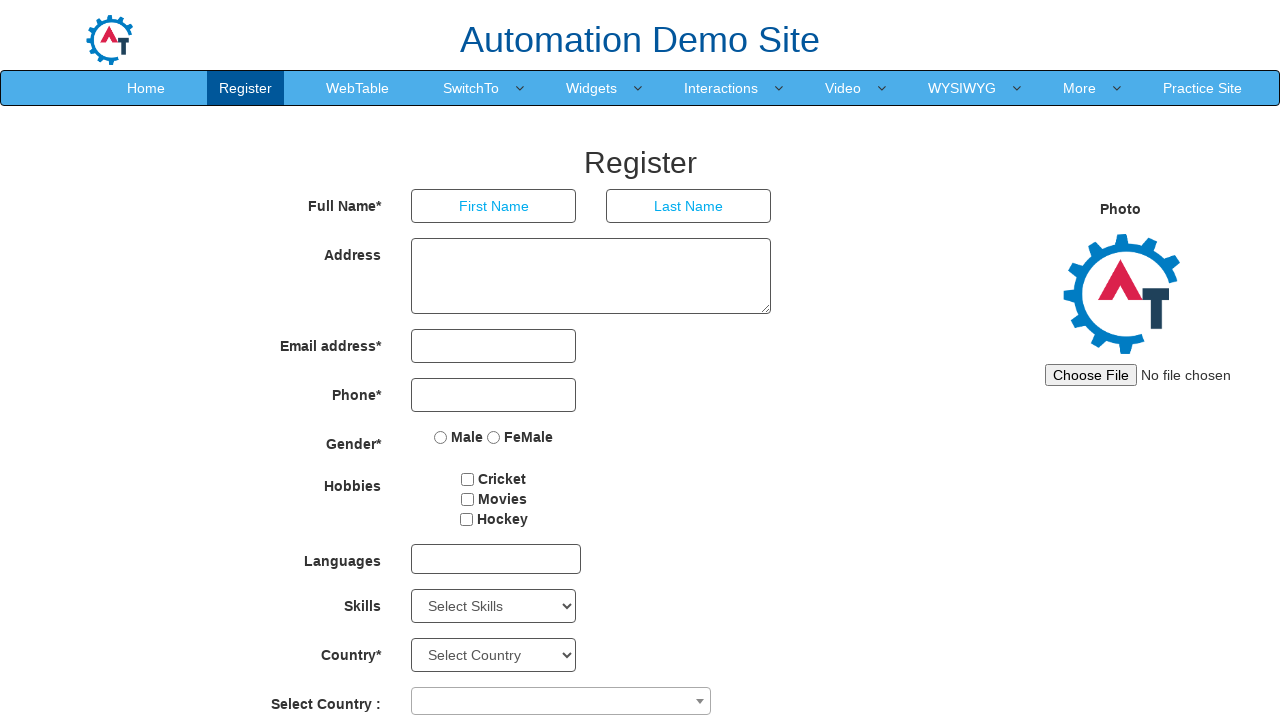

Printed option text: Email
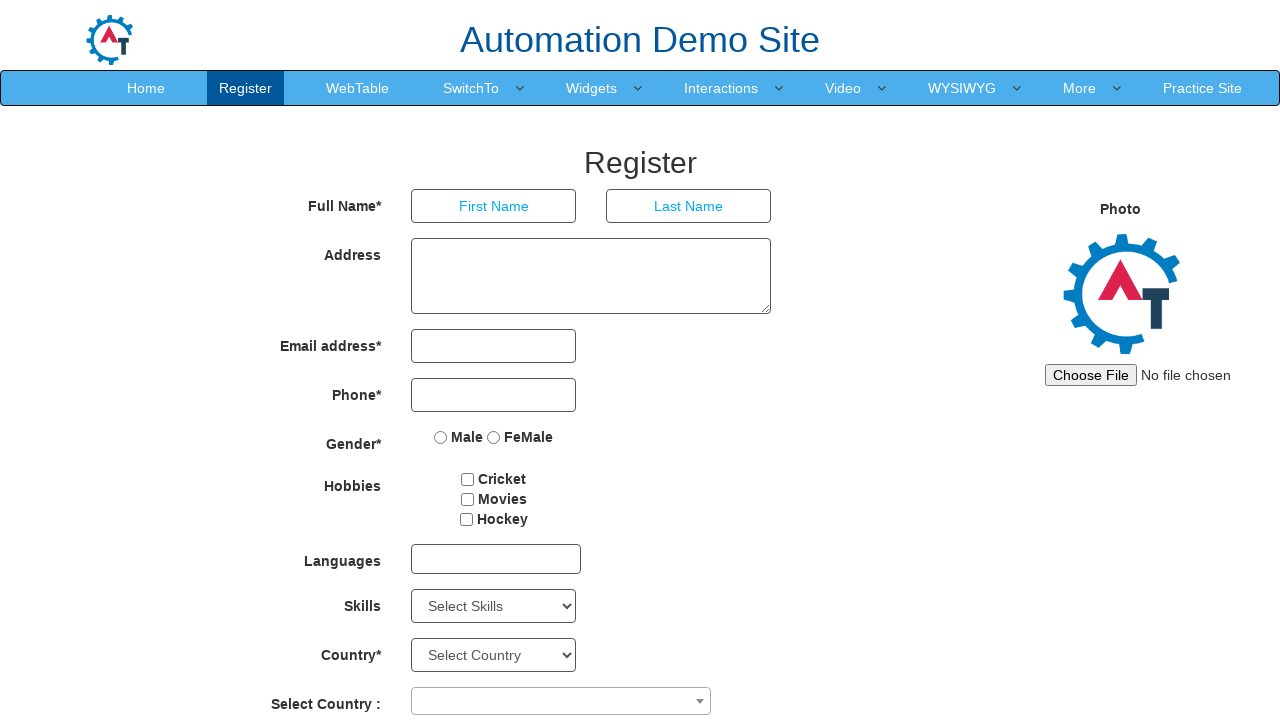

Printed option text: Engineering
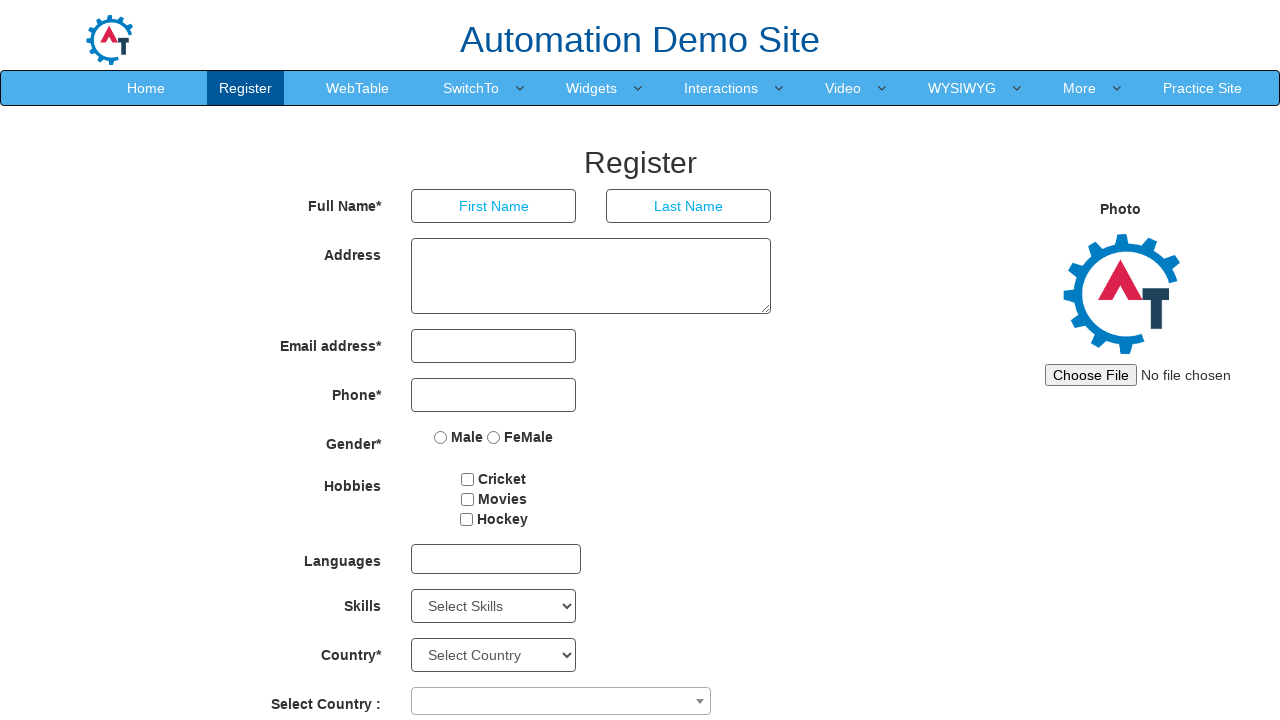

Printed option text: Excel
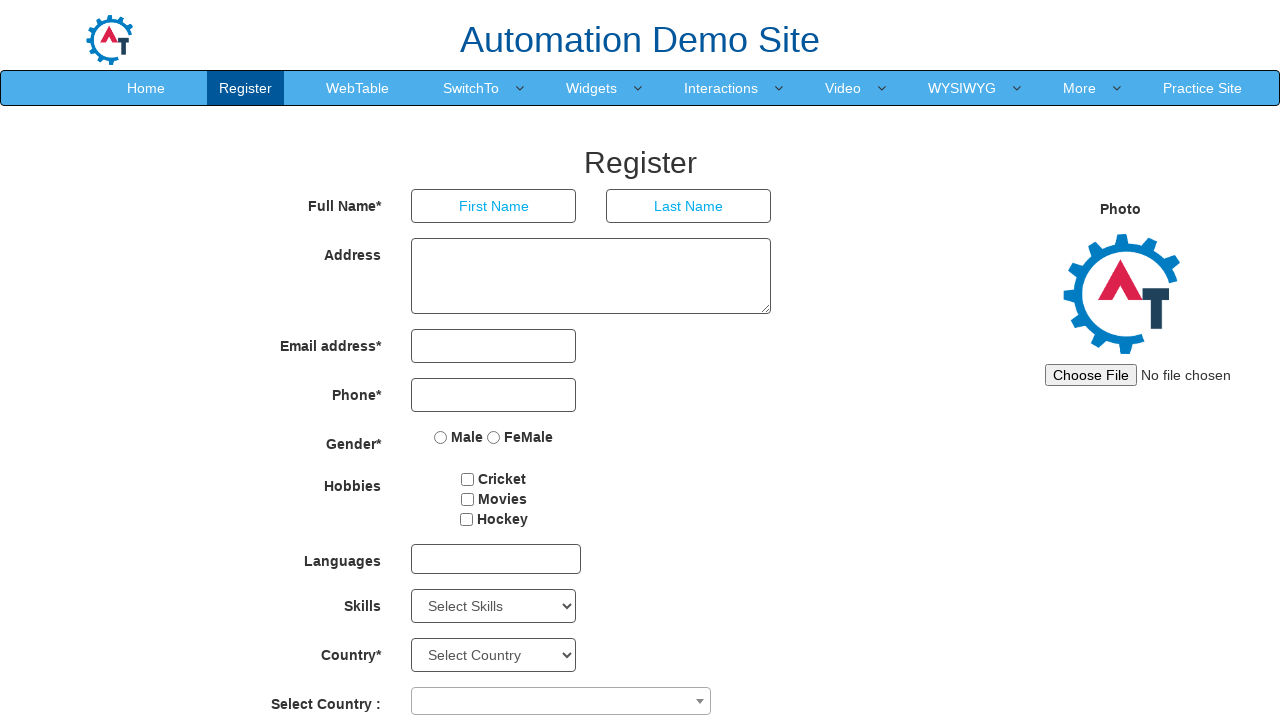

Printed option text: FileMaker Pro
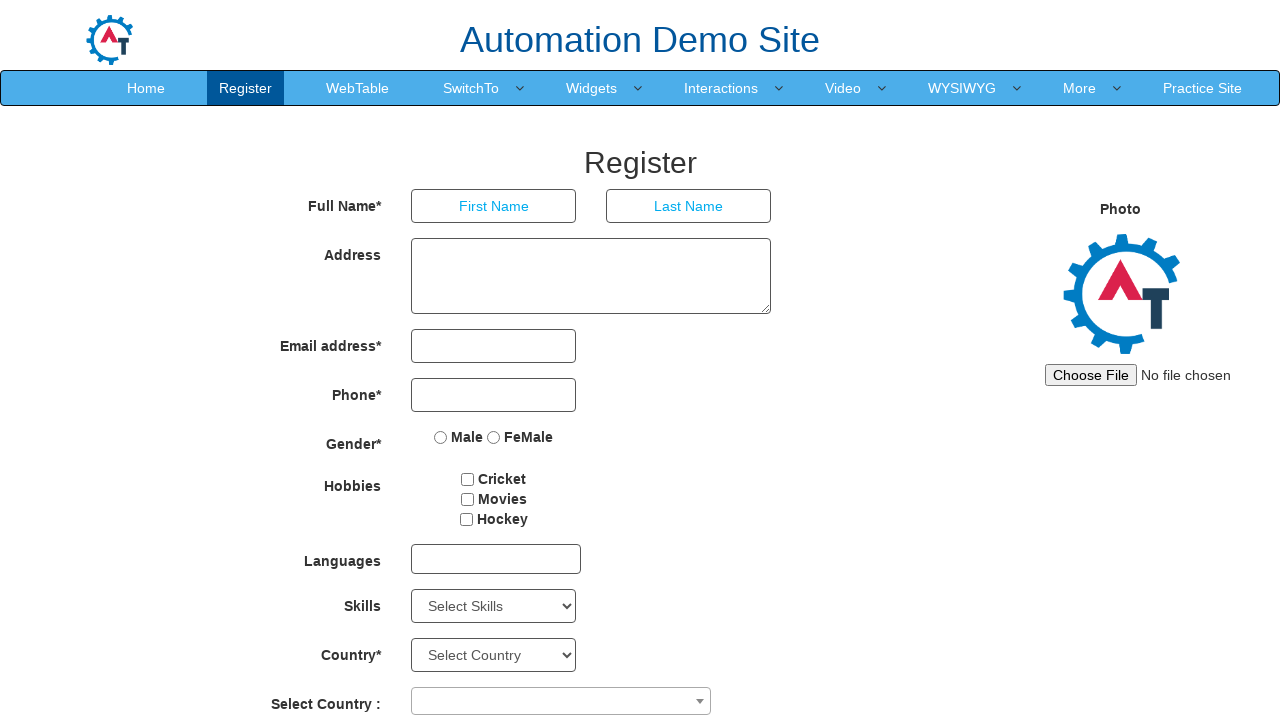

Printed option text: Fortran
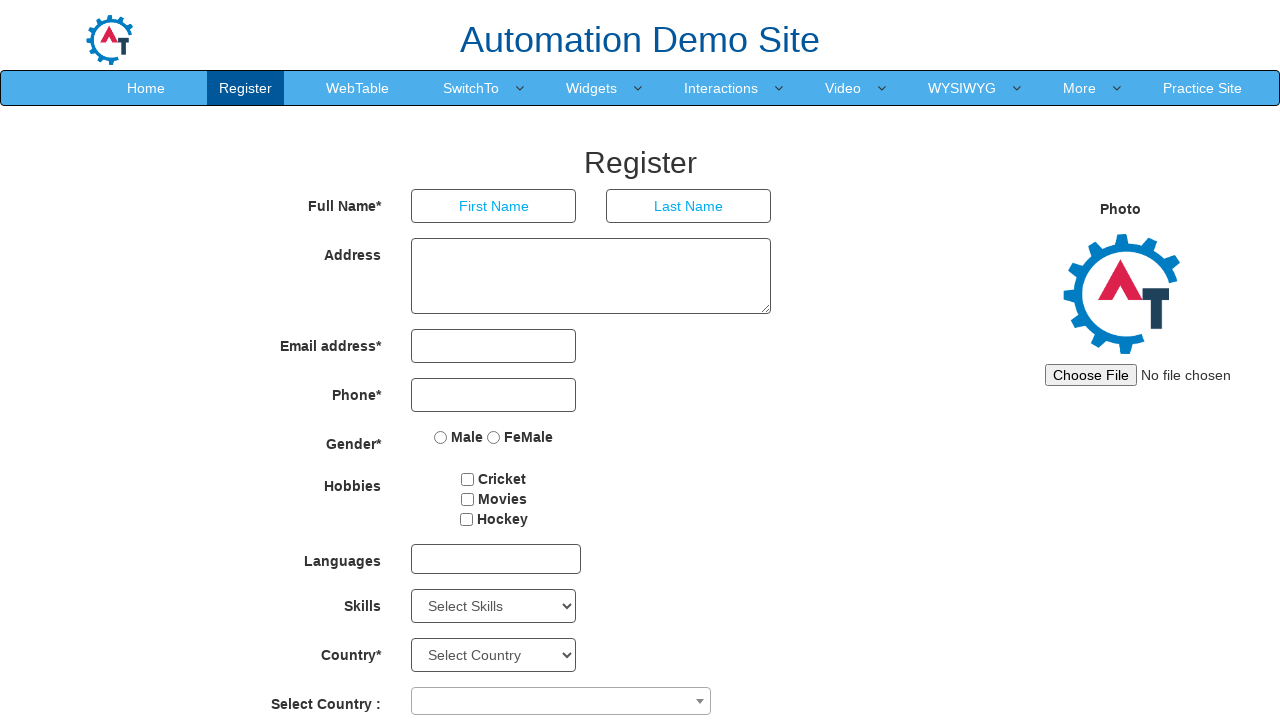

Printed option text: HTML
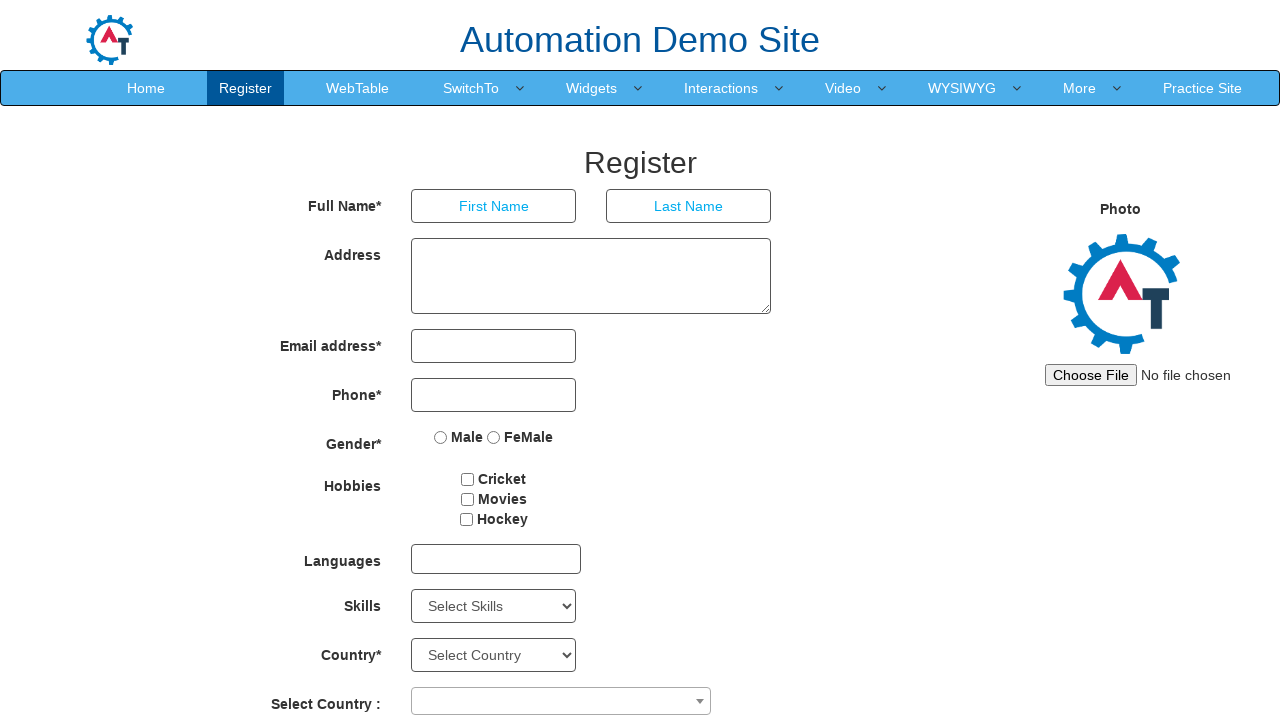

Printed option text: Implementation
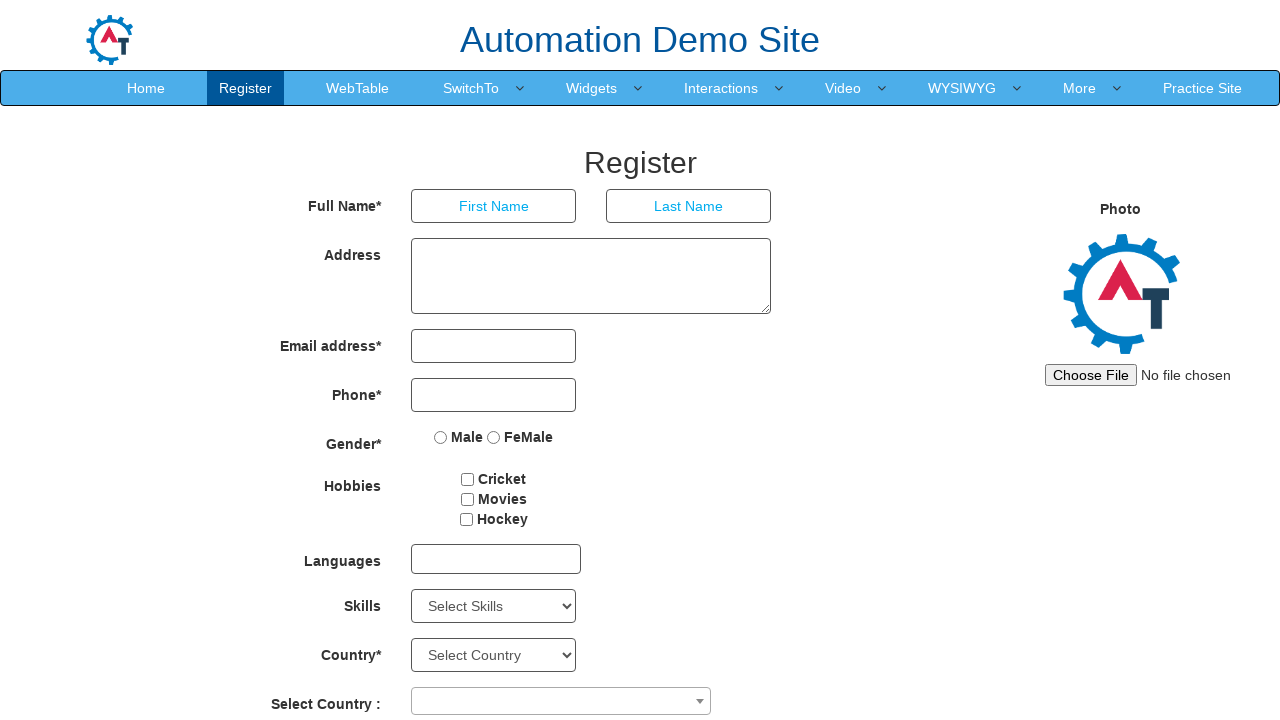

Printed option text: Installation
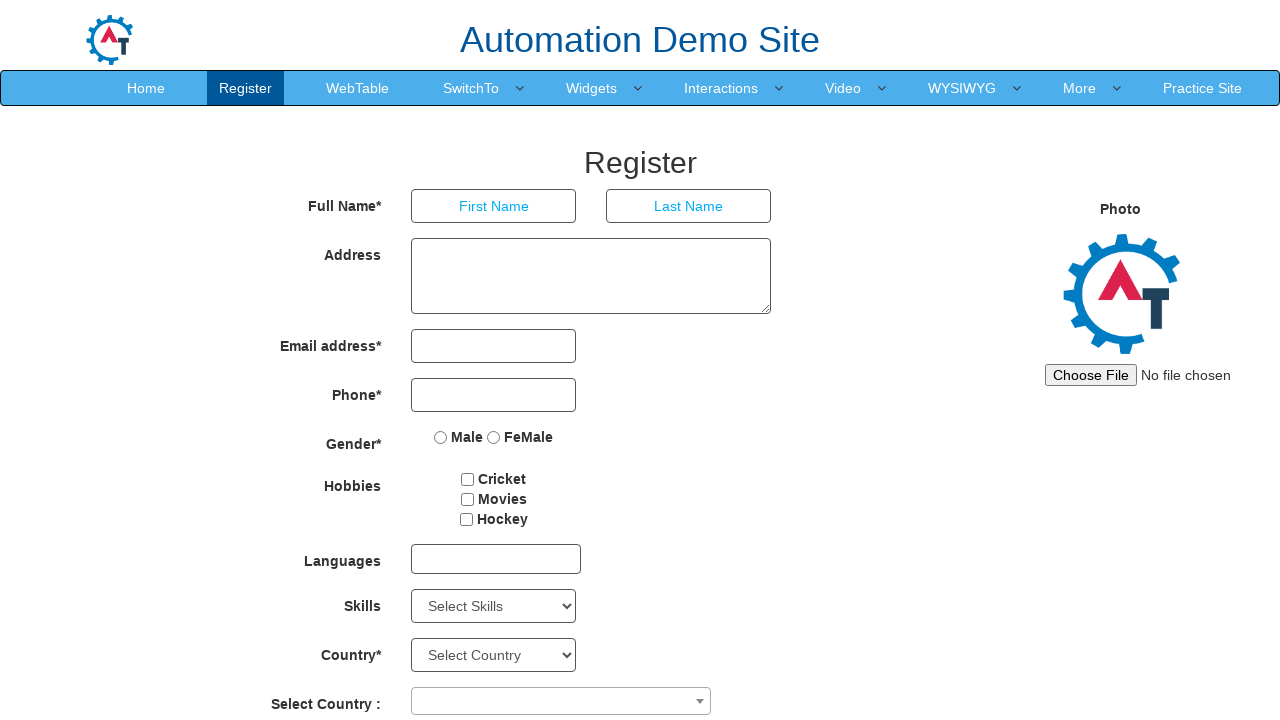

Printed option text: Internet
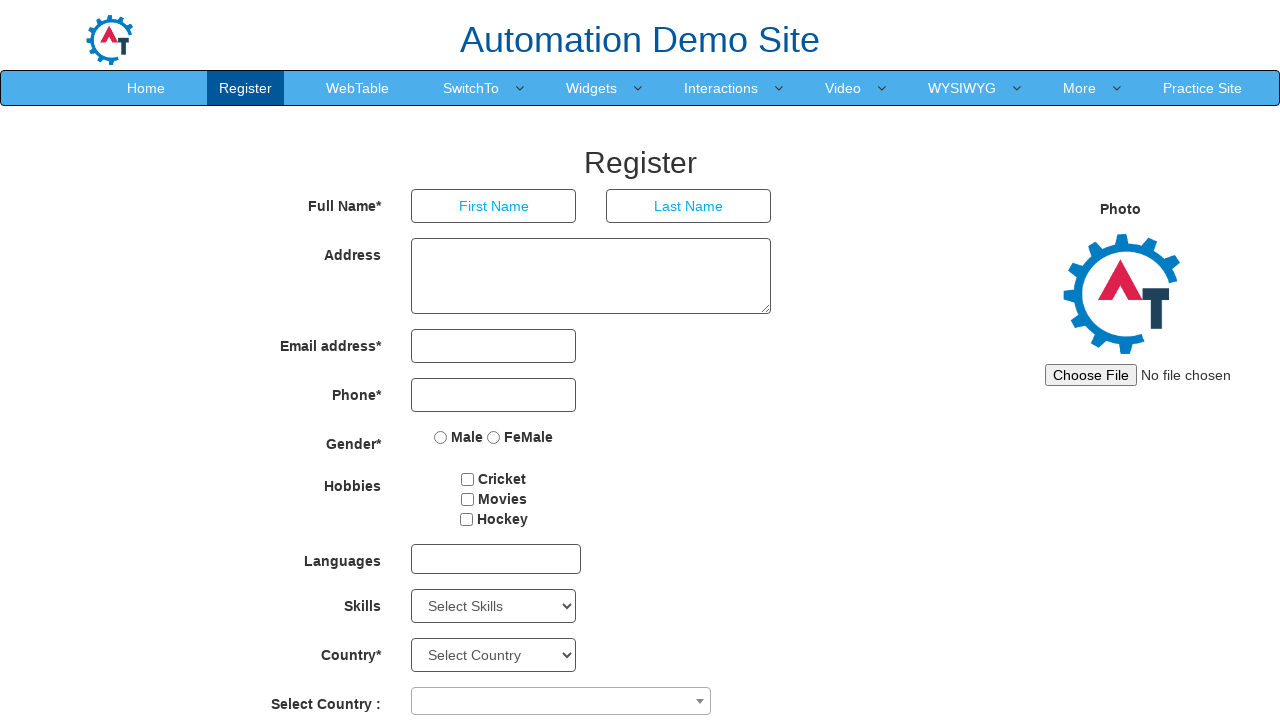

Printed option text: iOS
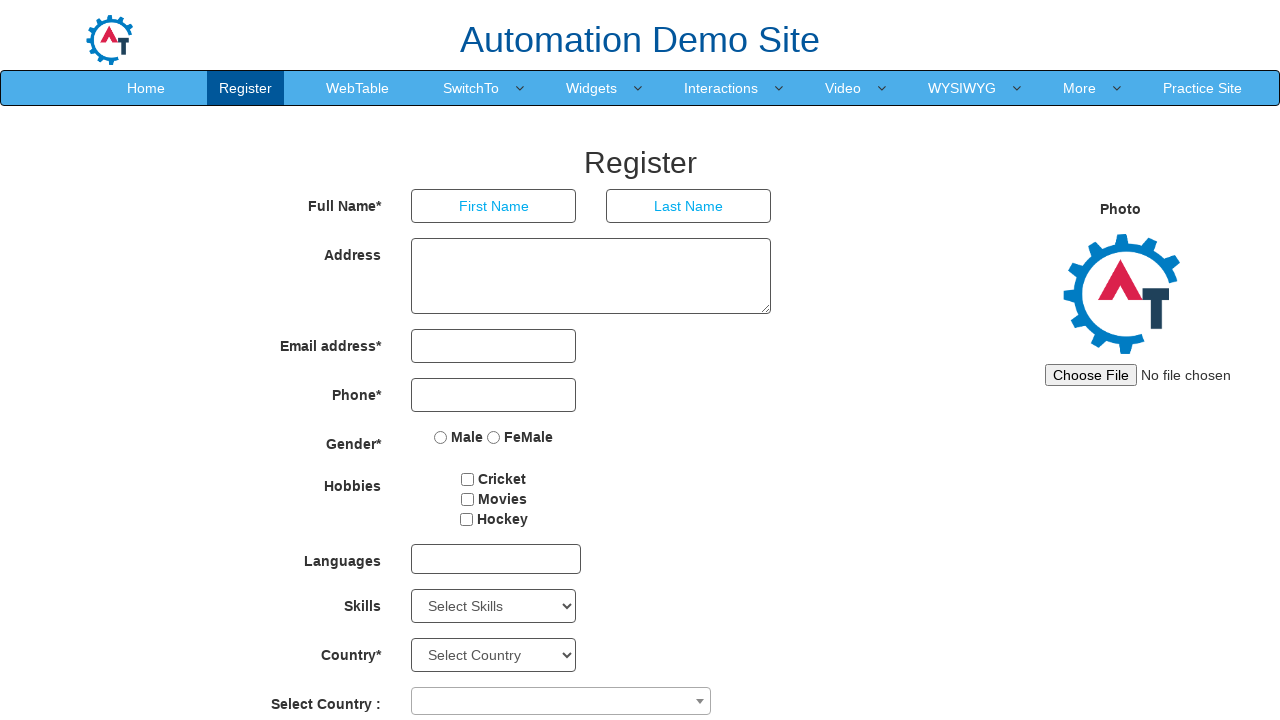

Printed option text: iPhone
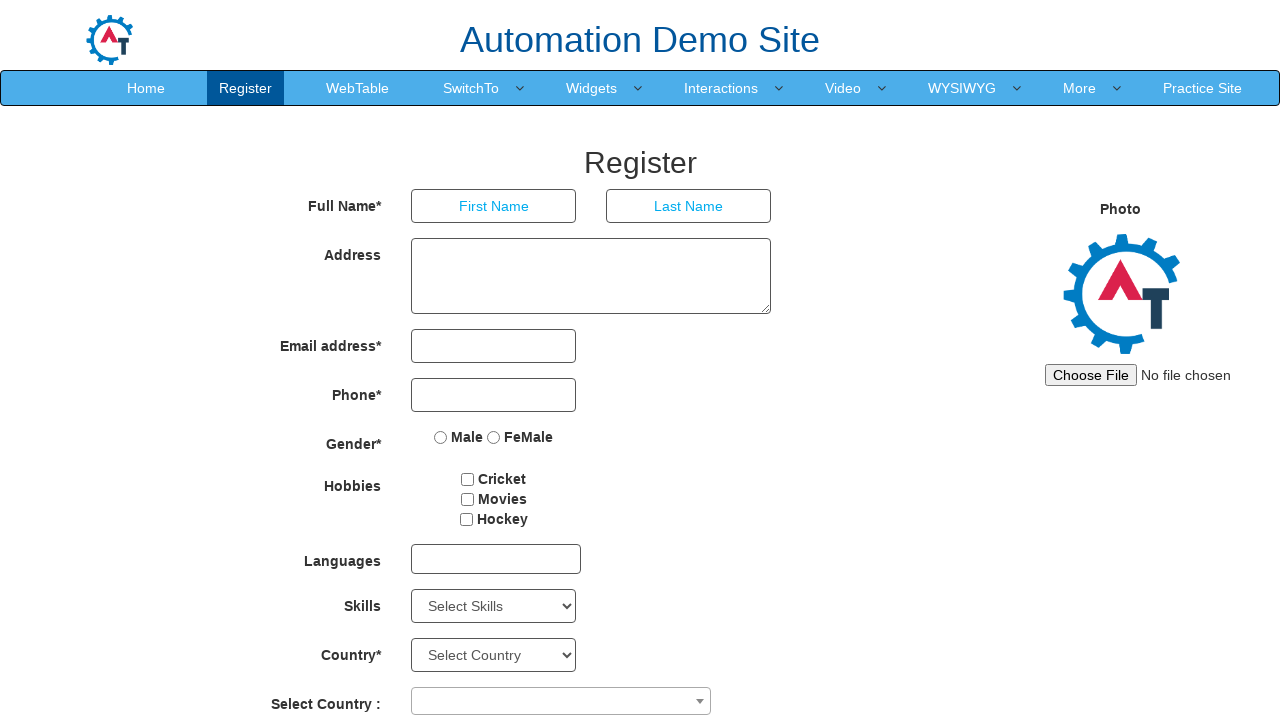

Printed option text: Linux
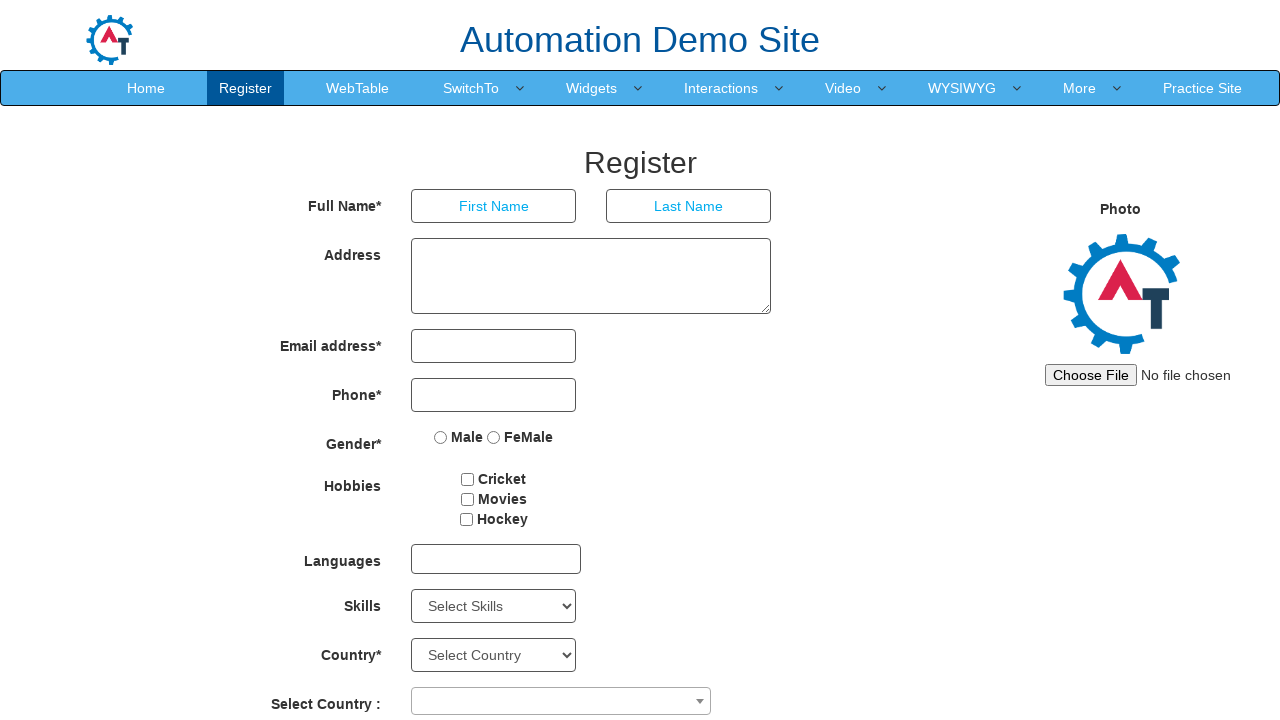

Printed option text: Java
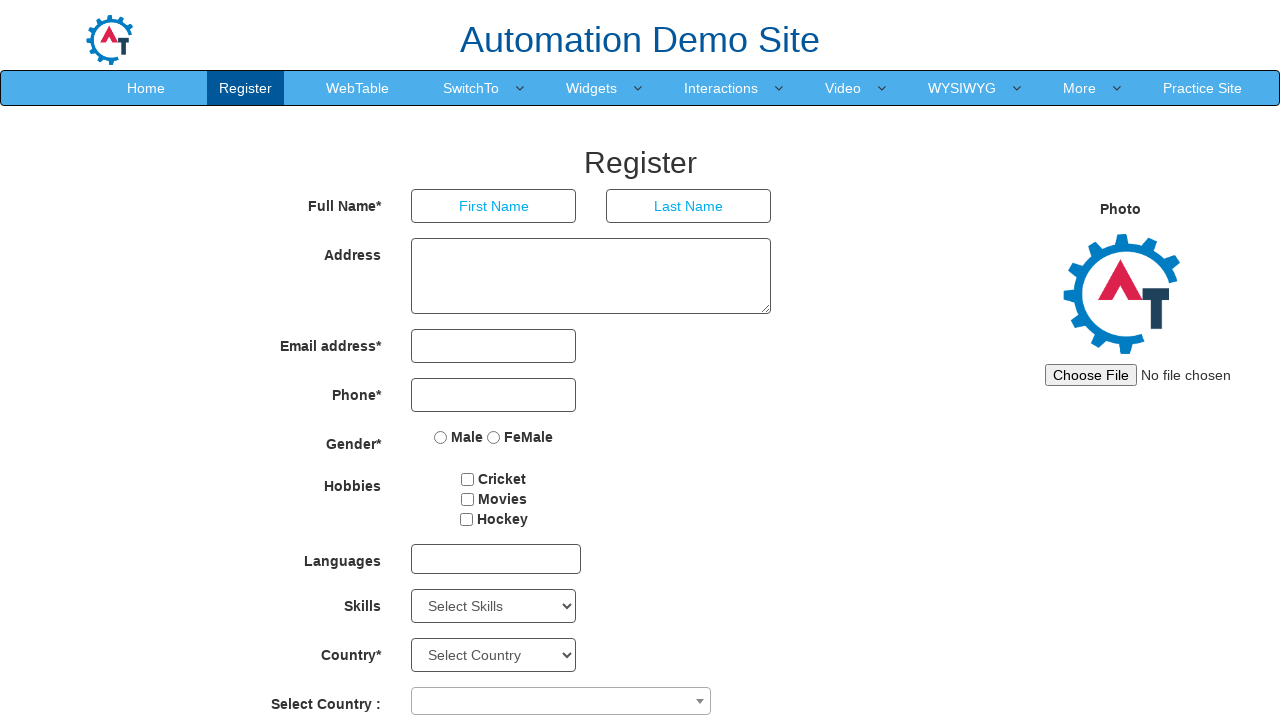

Printed option text: Javascript
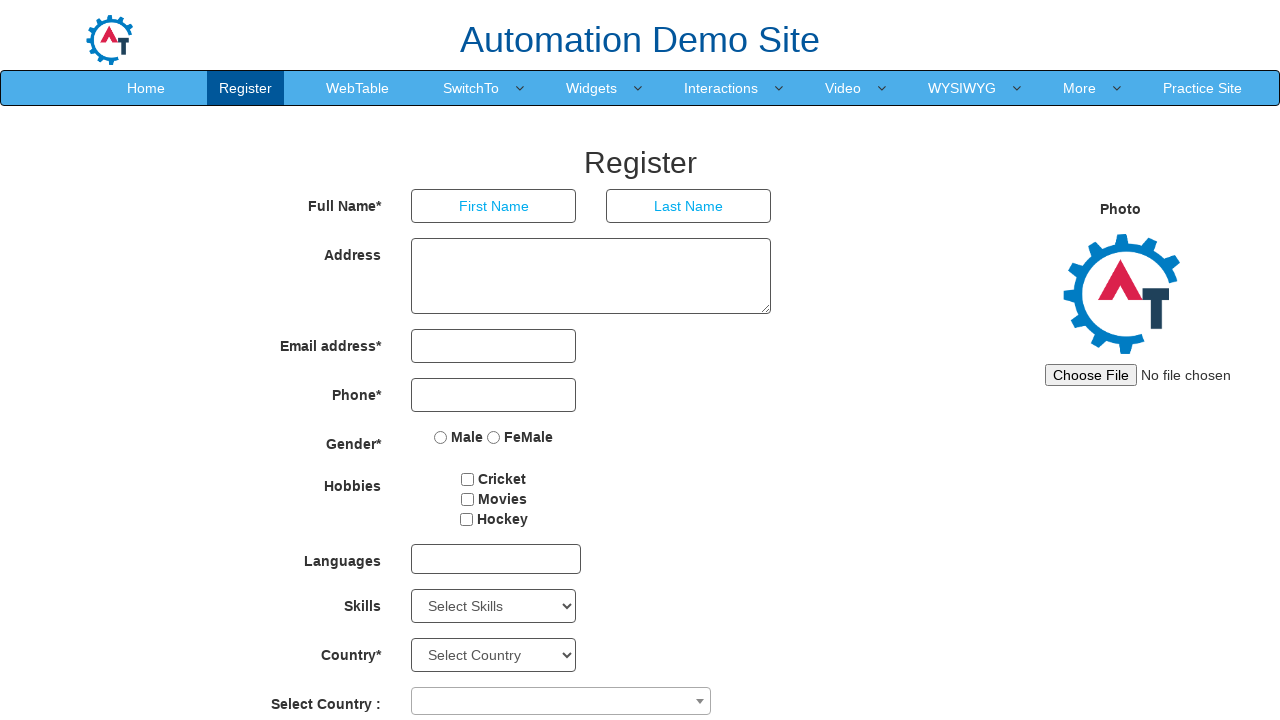

Printed option text: Mac
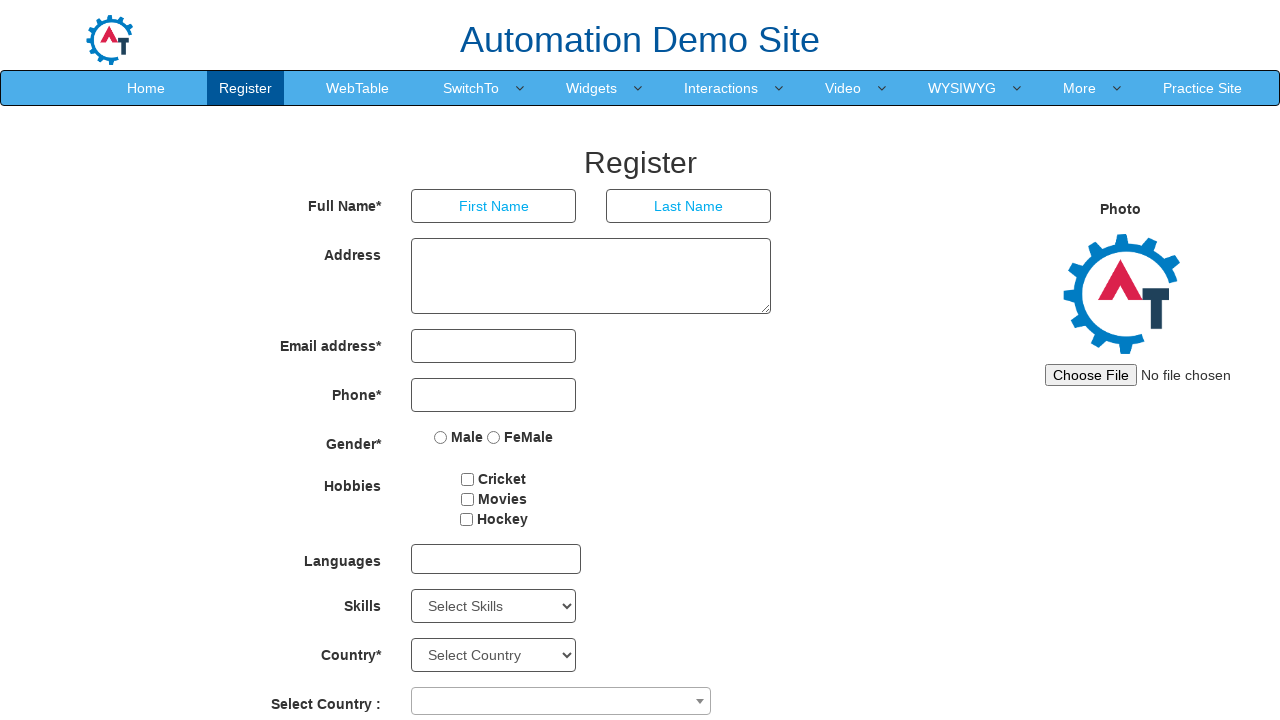

Printed option text: Matlab
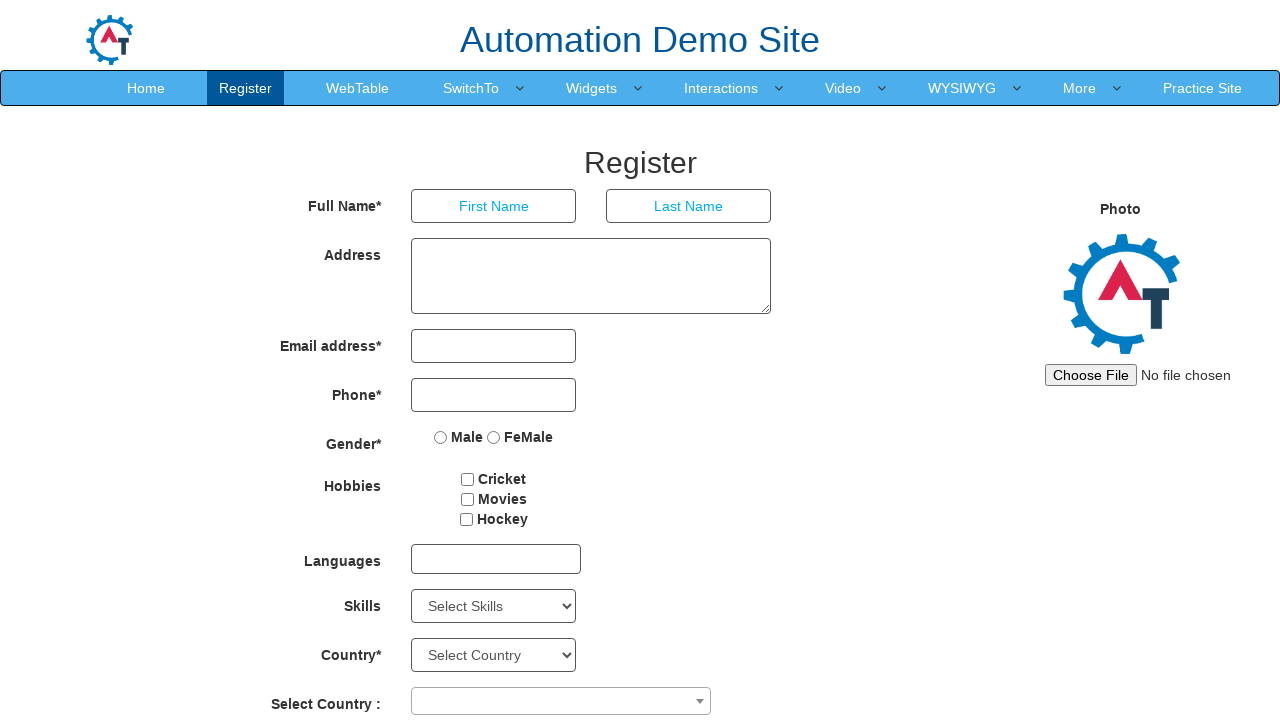

Printed option text: Maya
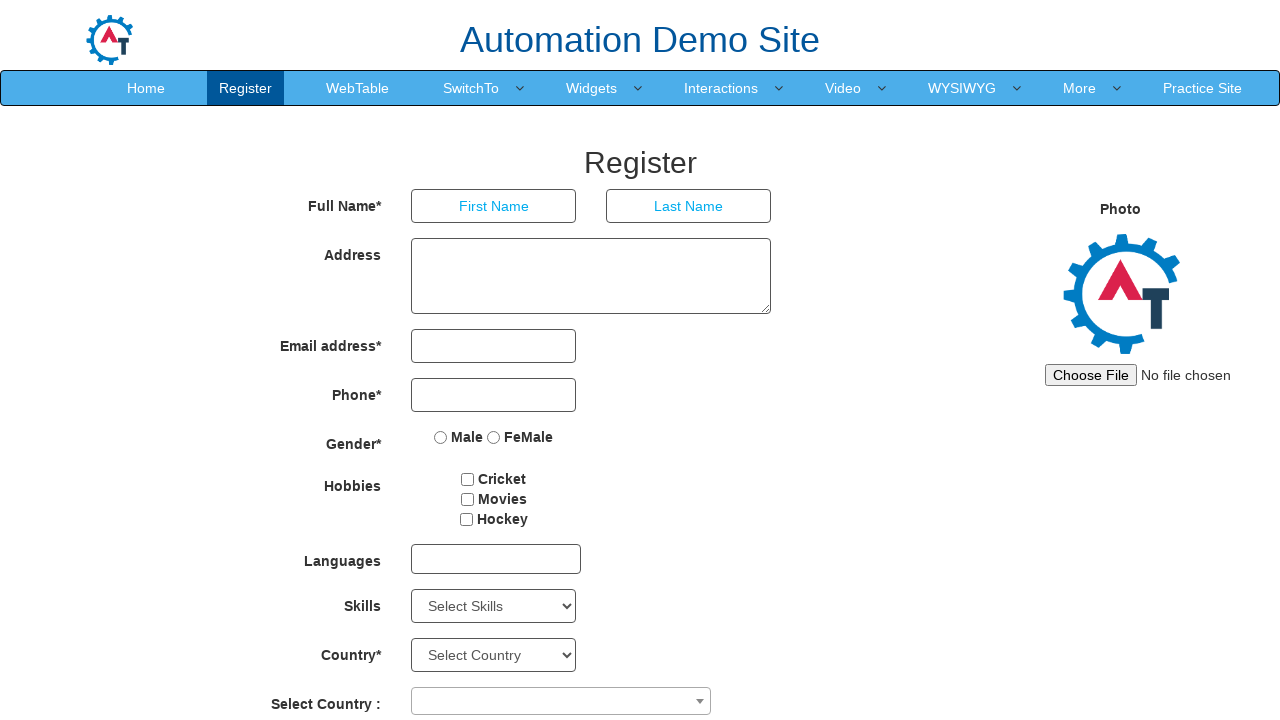

Printed option text: Microsoft Excel
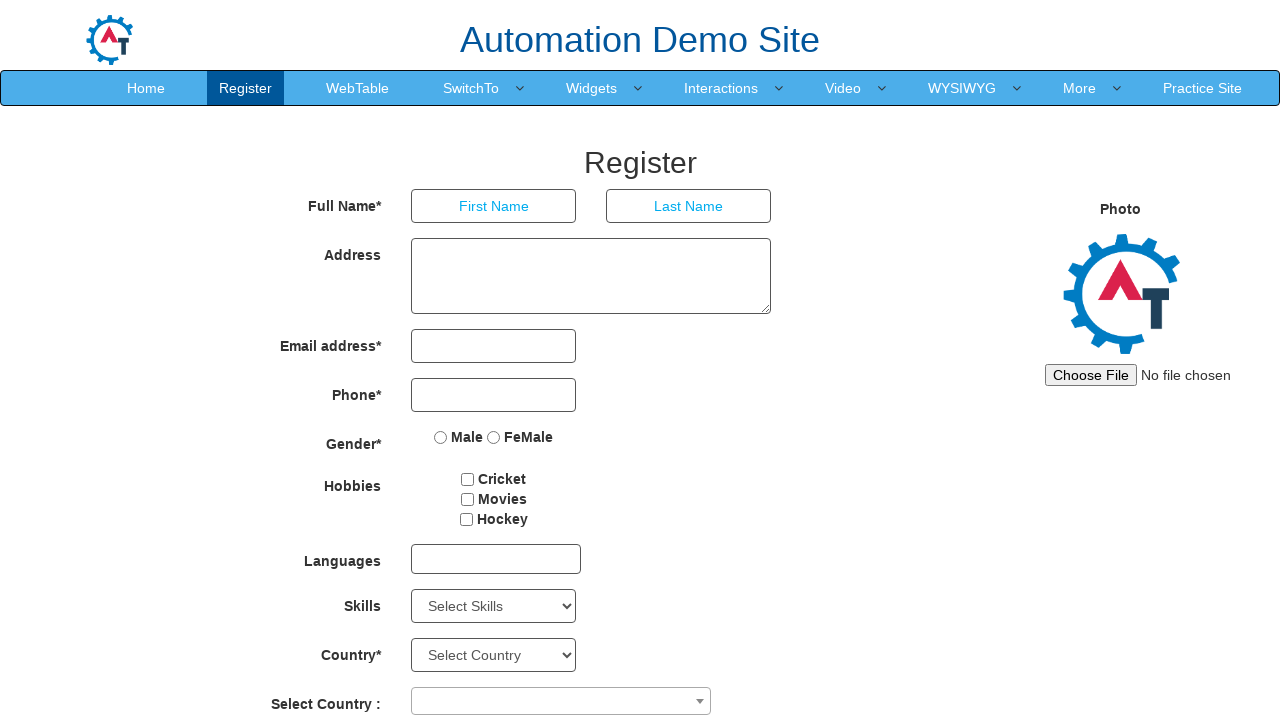

Printed option text: Microsoft Office
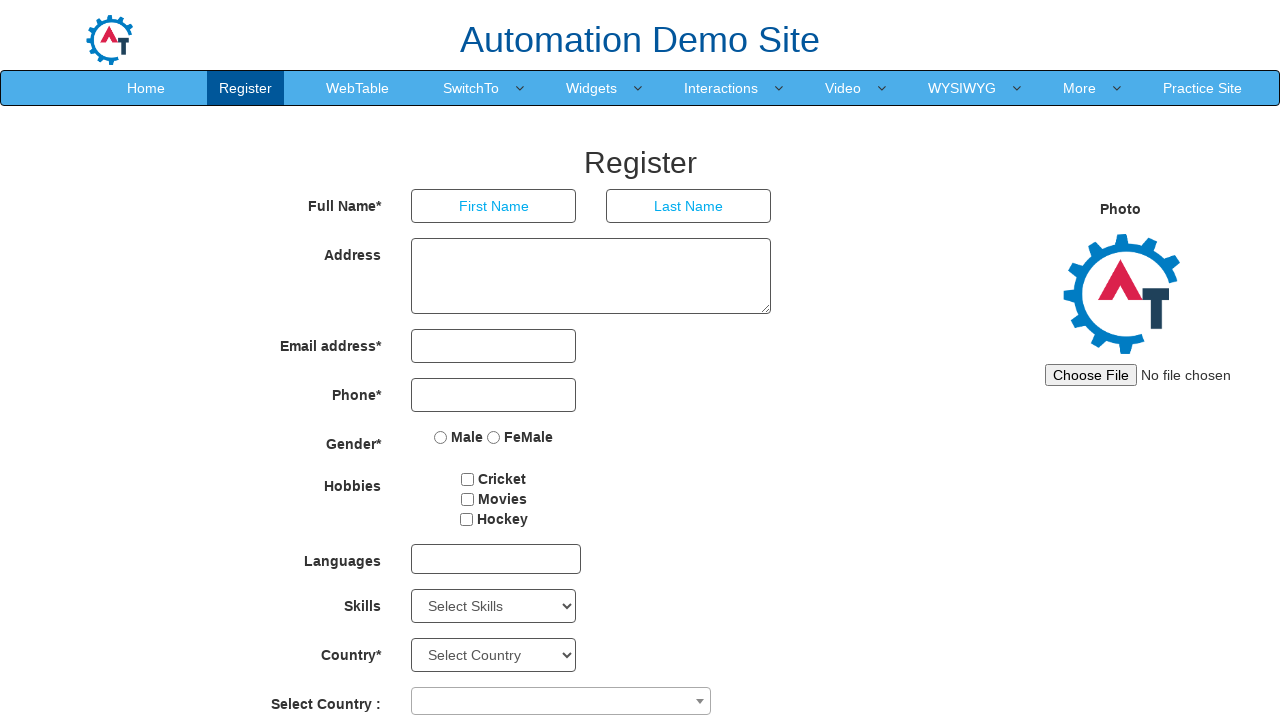

Printed option text: Microsoft Outlook
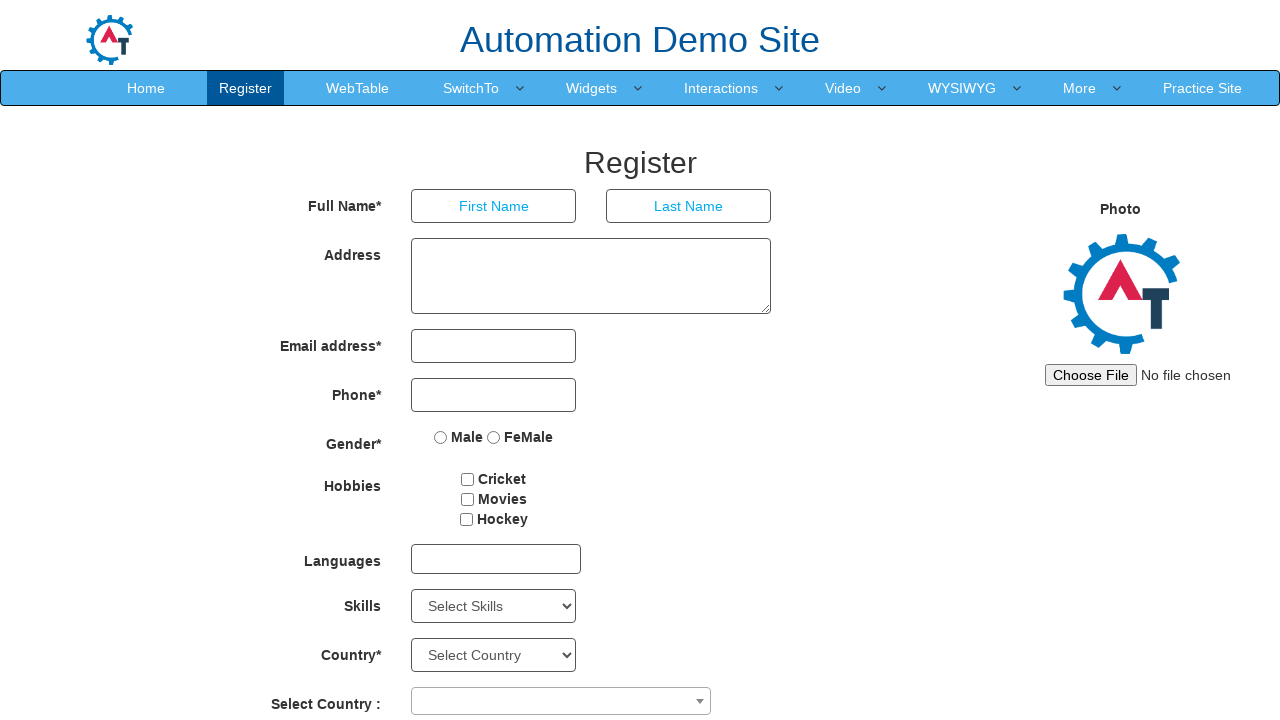

Printed option text: Microsoft Publisher
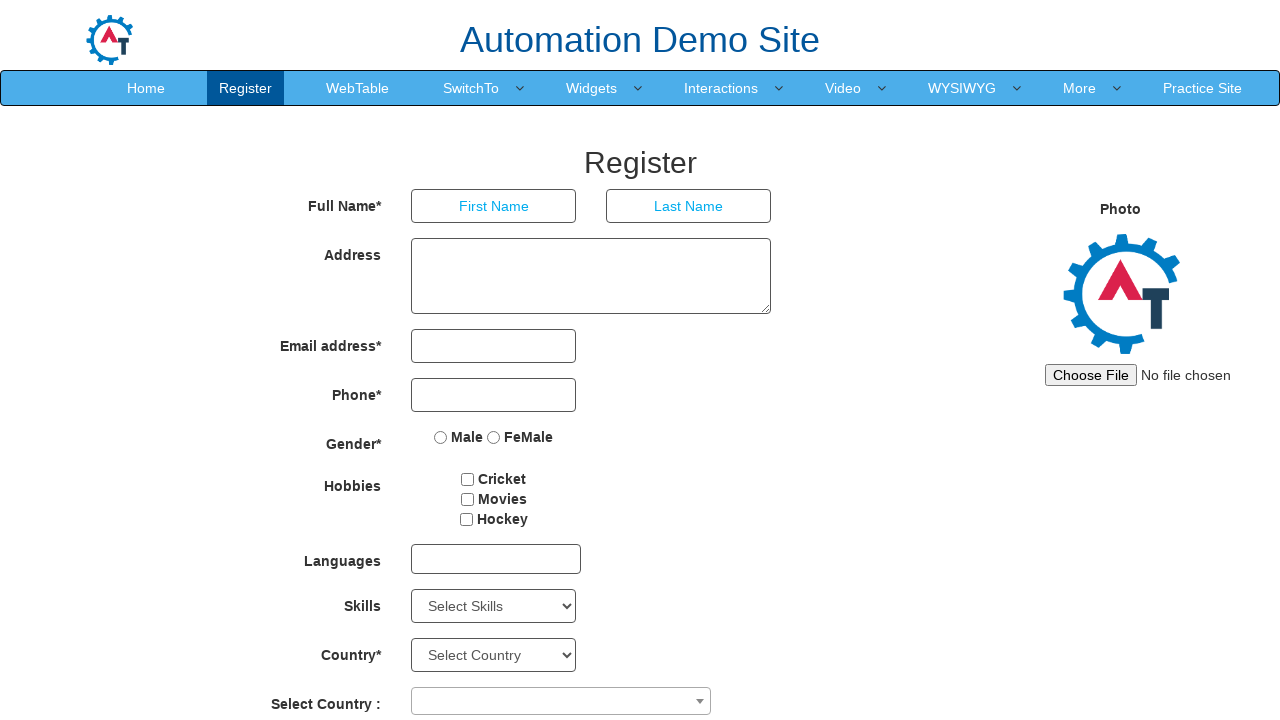

Printed option text: Microsoft Word
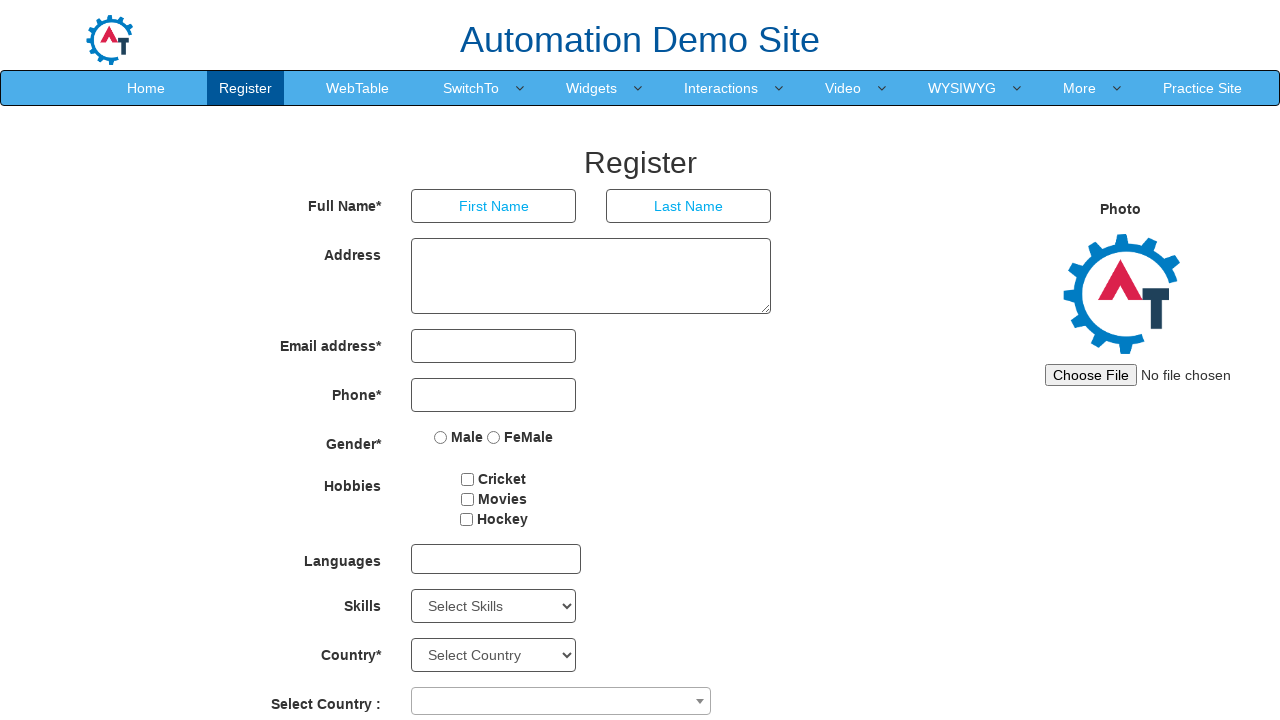

Printed option text: Microsoft Visual
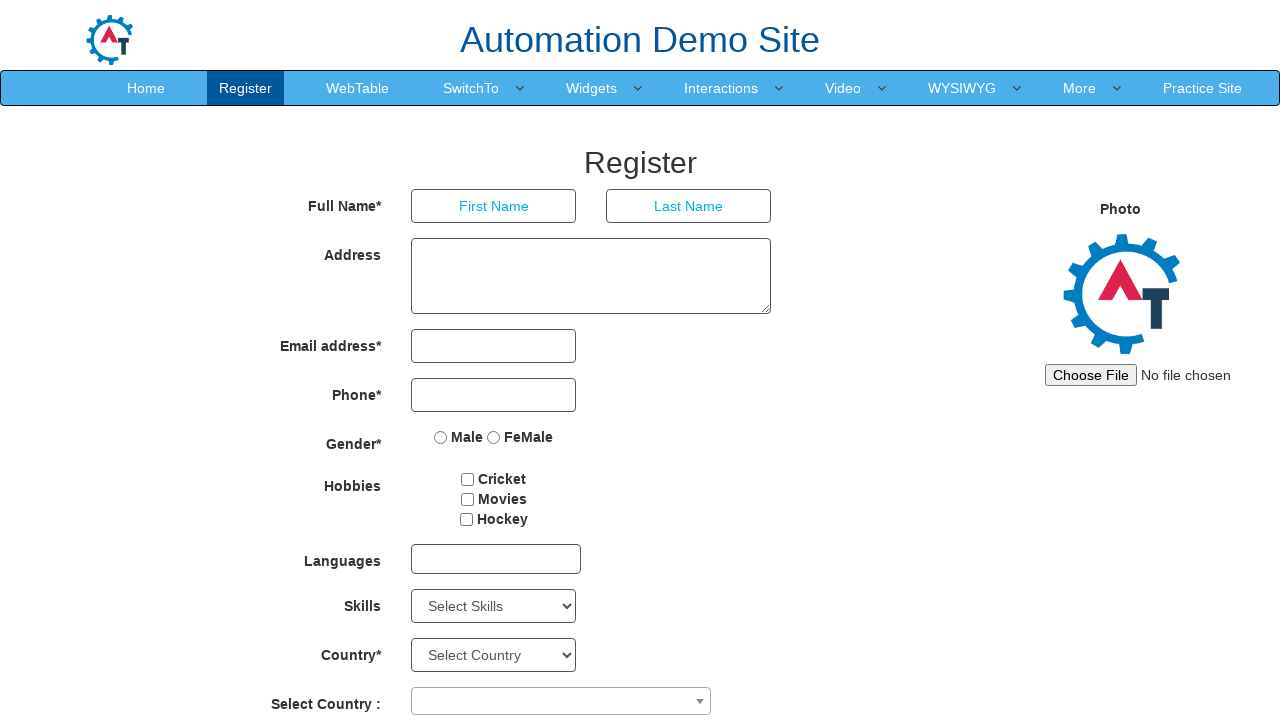

Printed option text: Mobile
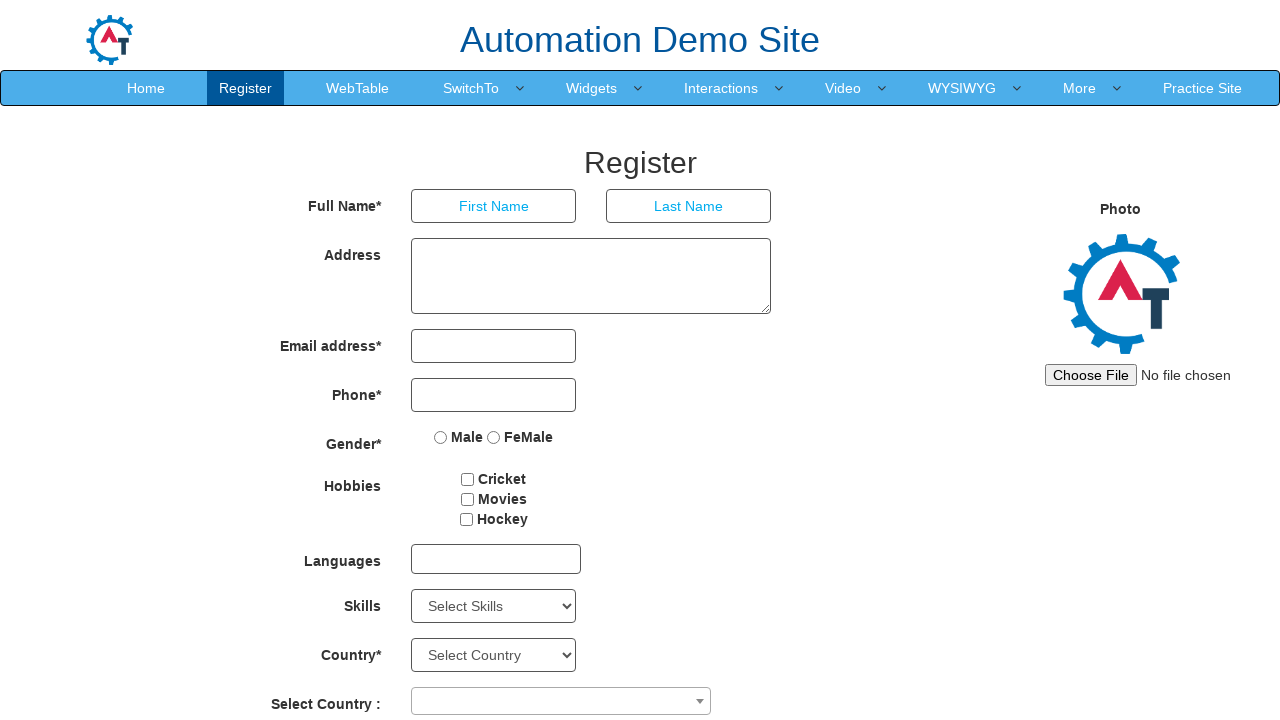

Printed option text: MySQL
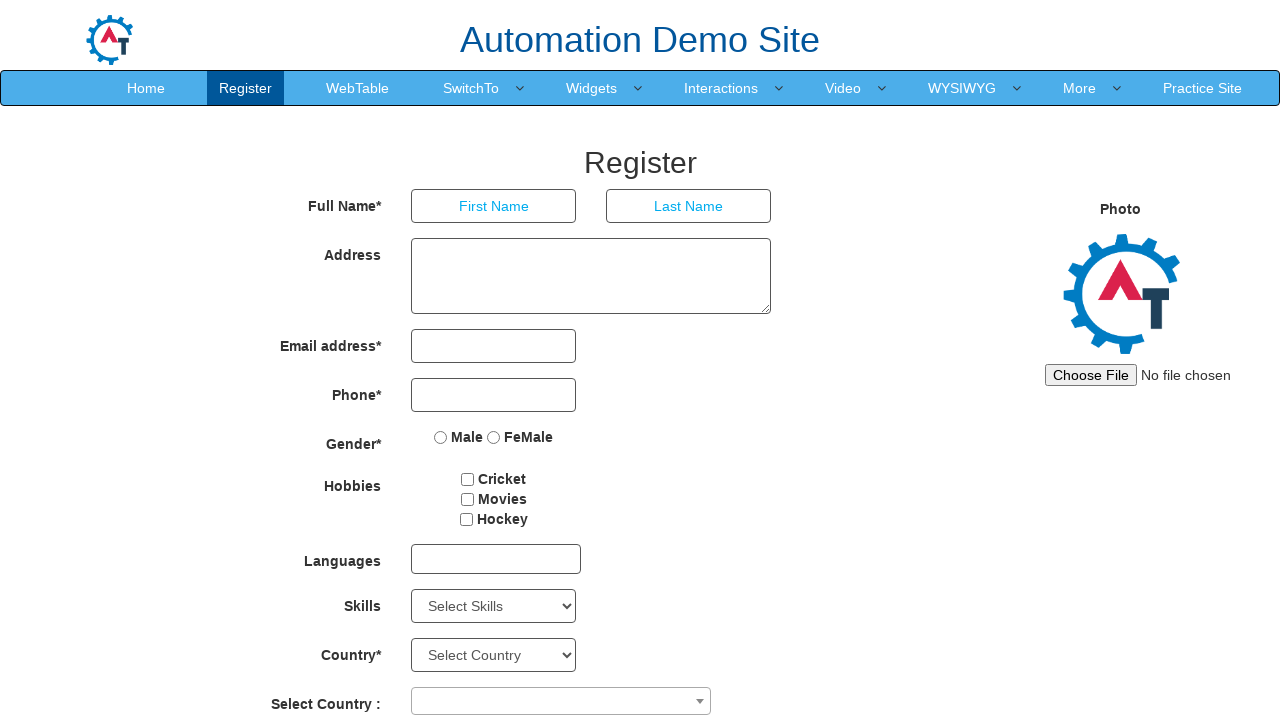

Printed option text: Networks
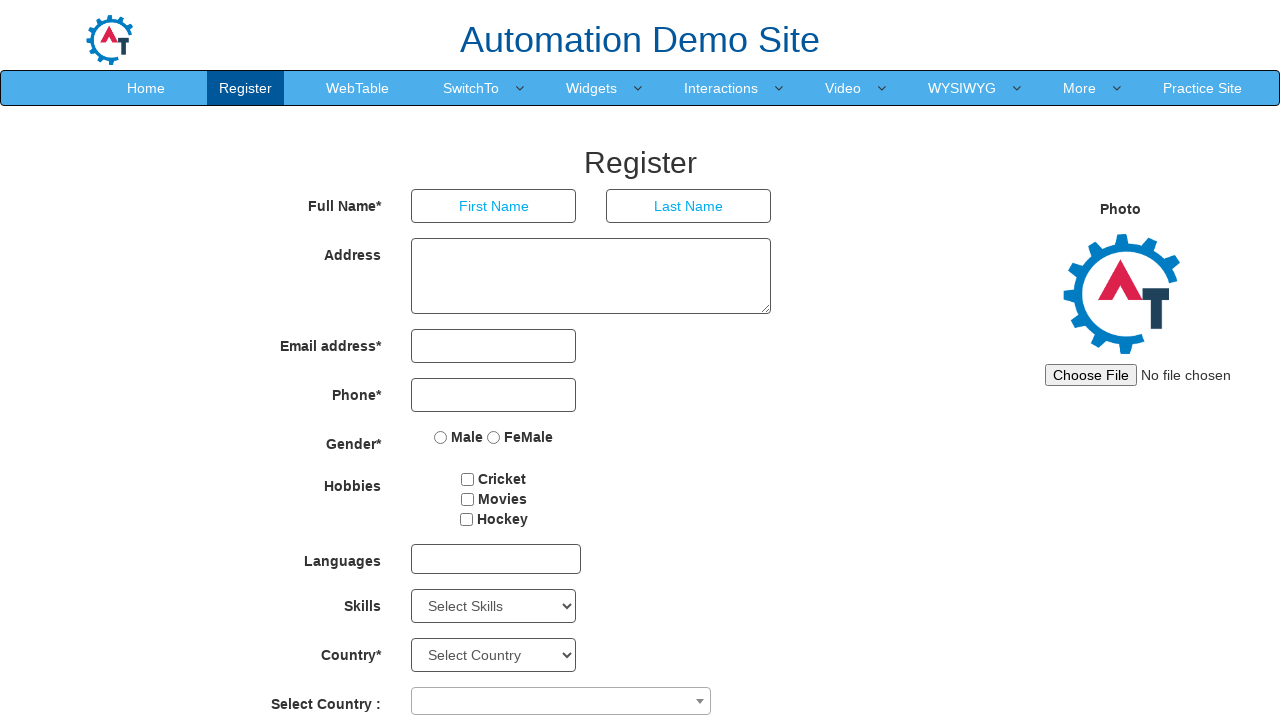

Printed option text: Open Source Software
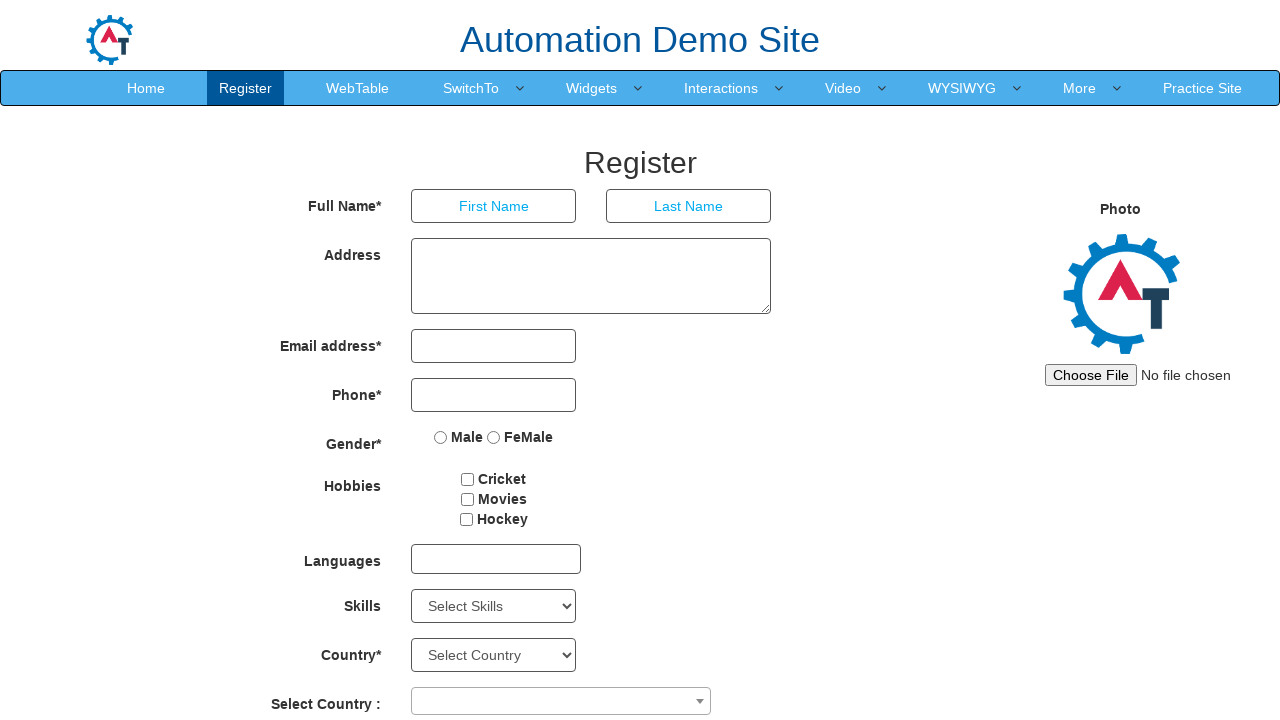

Printed option text: Oracle
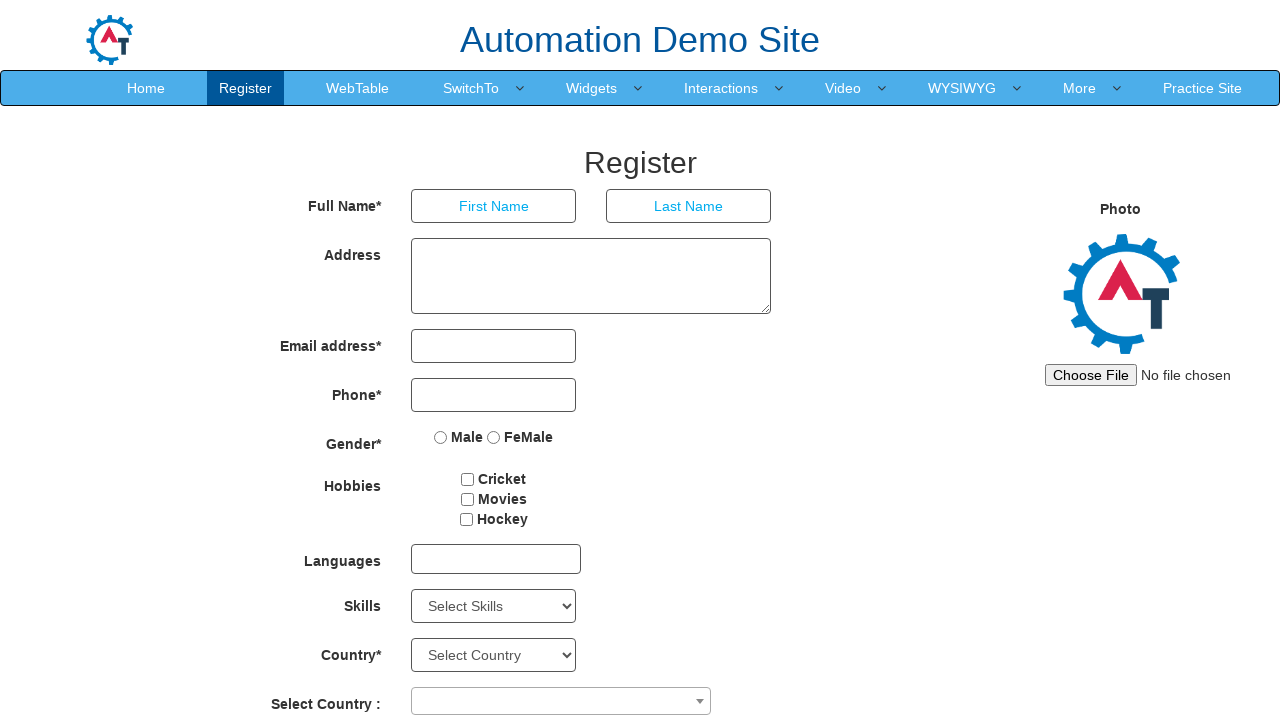

Printed option text: Perl
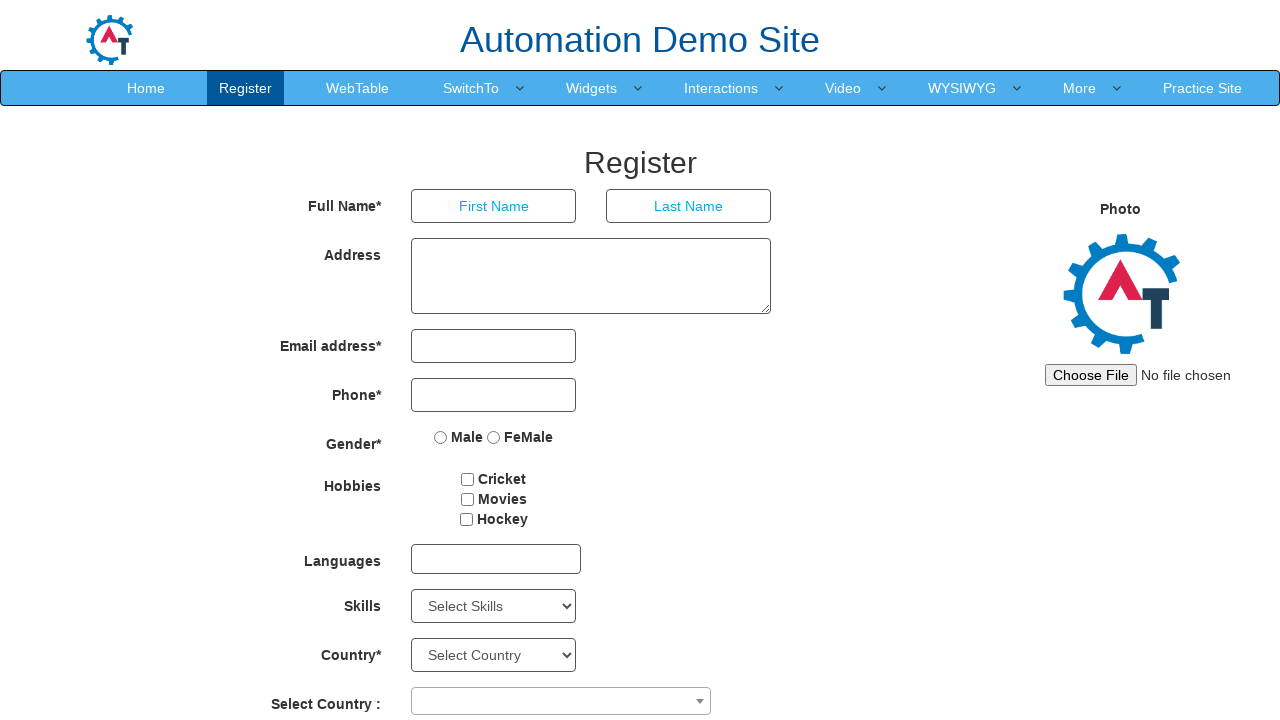

Printed option text: PHP
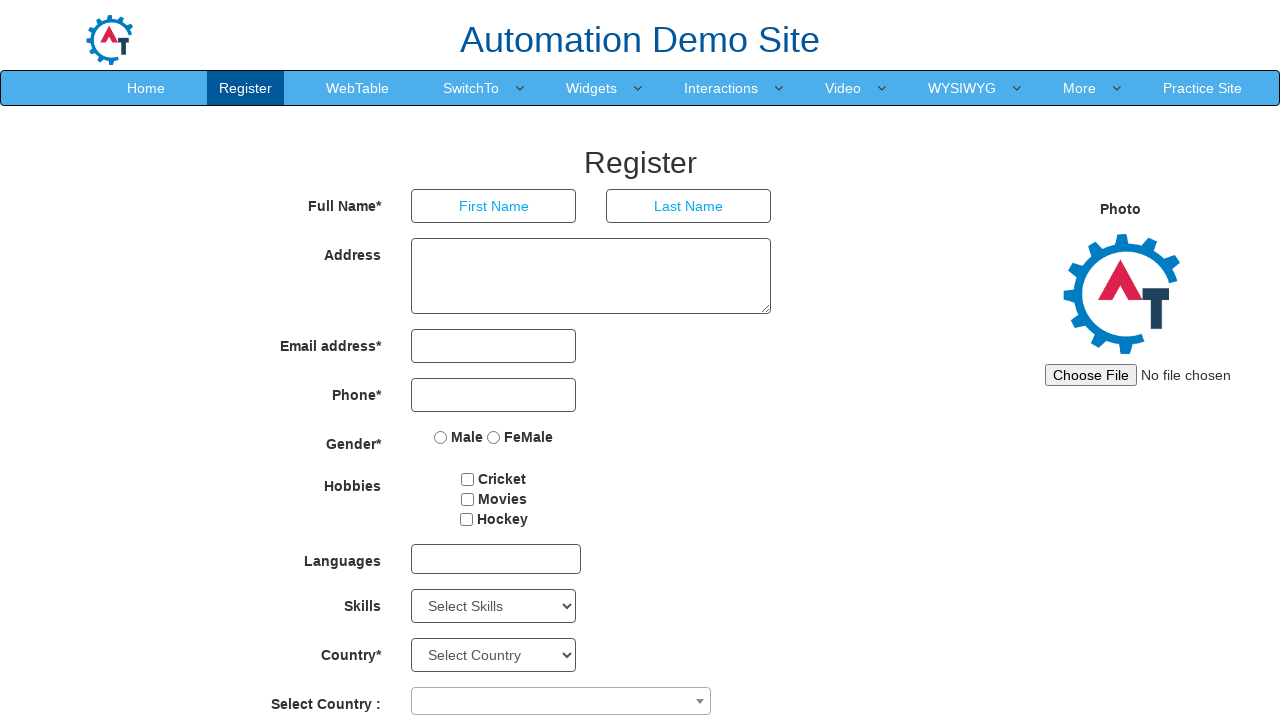

Printed option text: Presentations
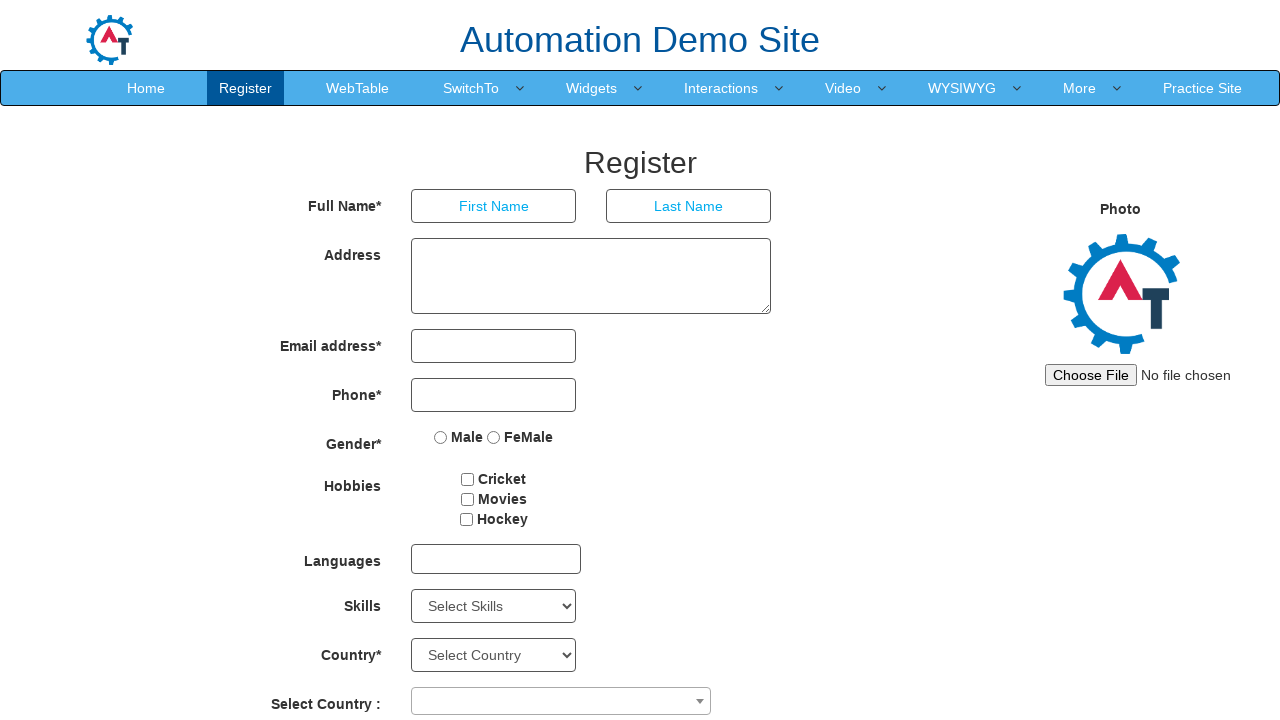

Printed option text: Processing
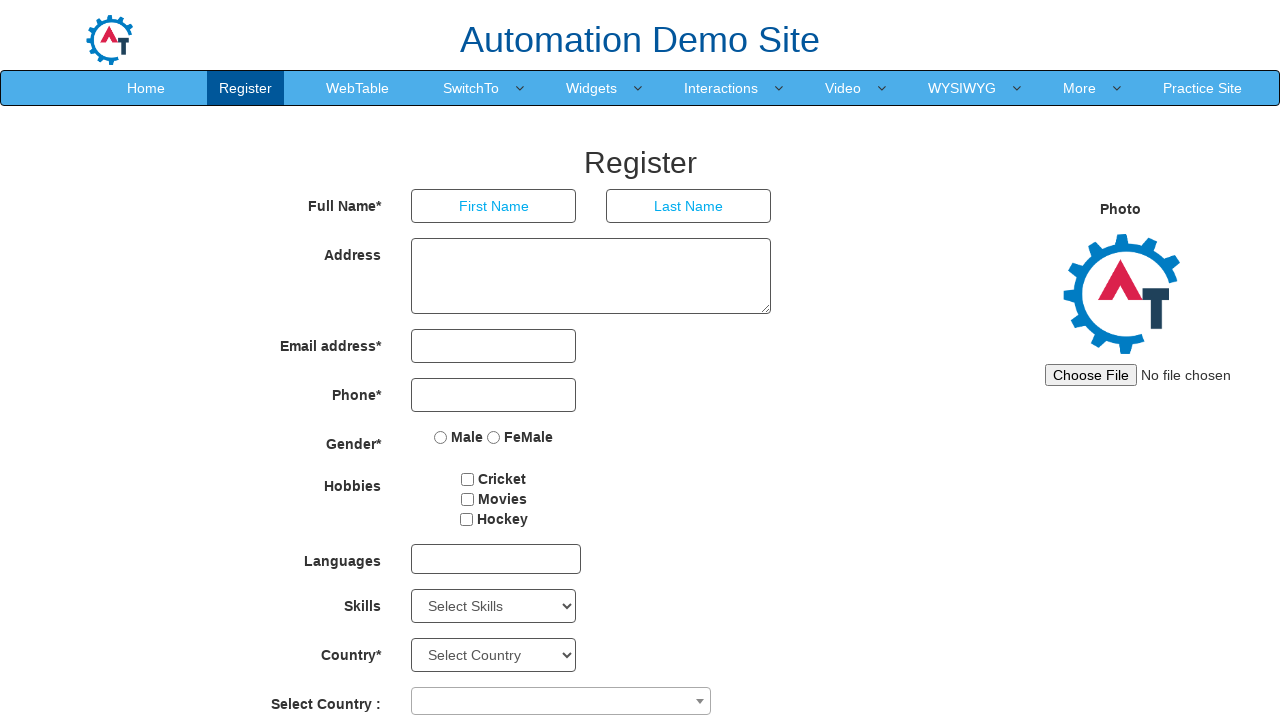

Printed option text: Programming
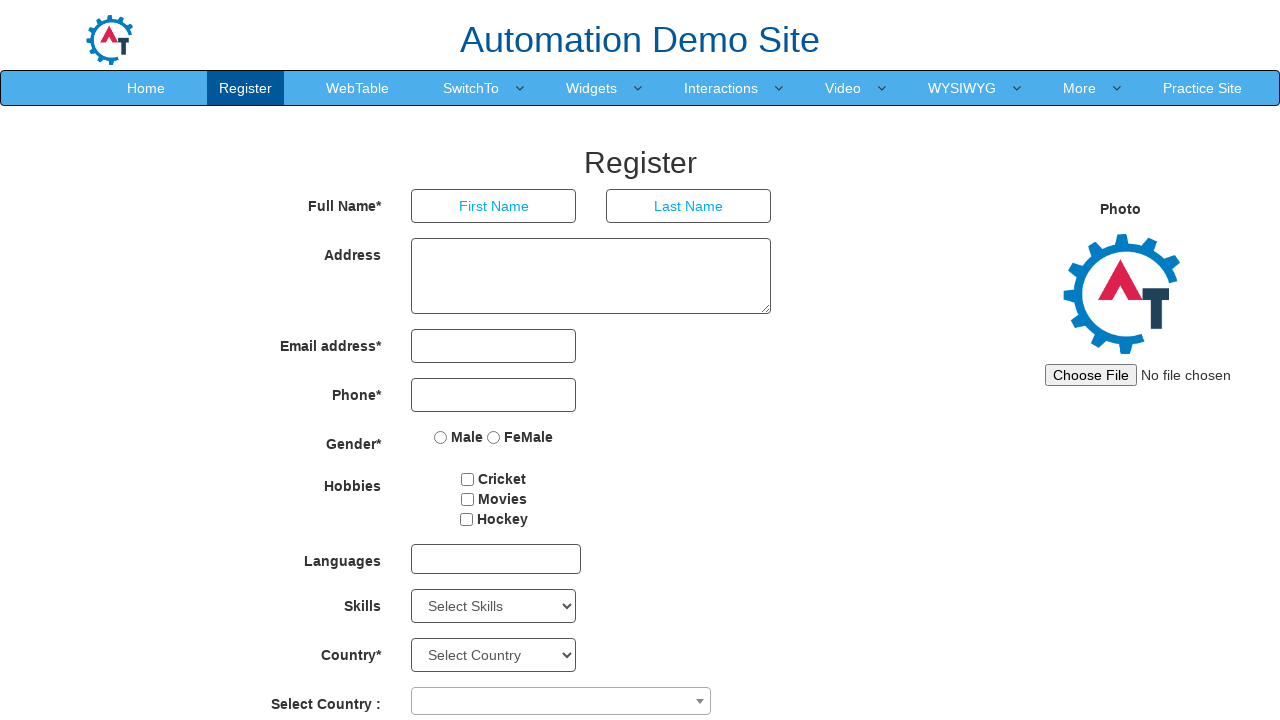

Printed option text: PT Modeler
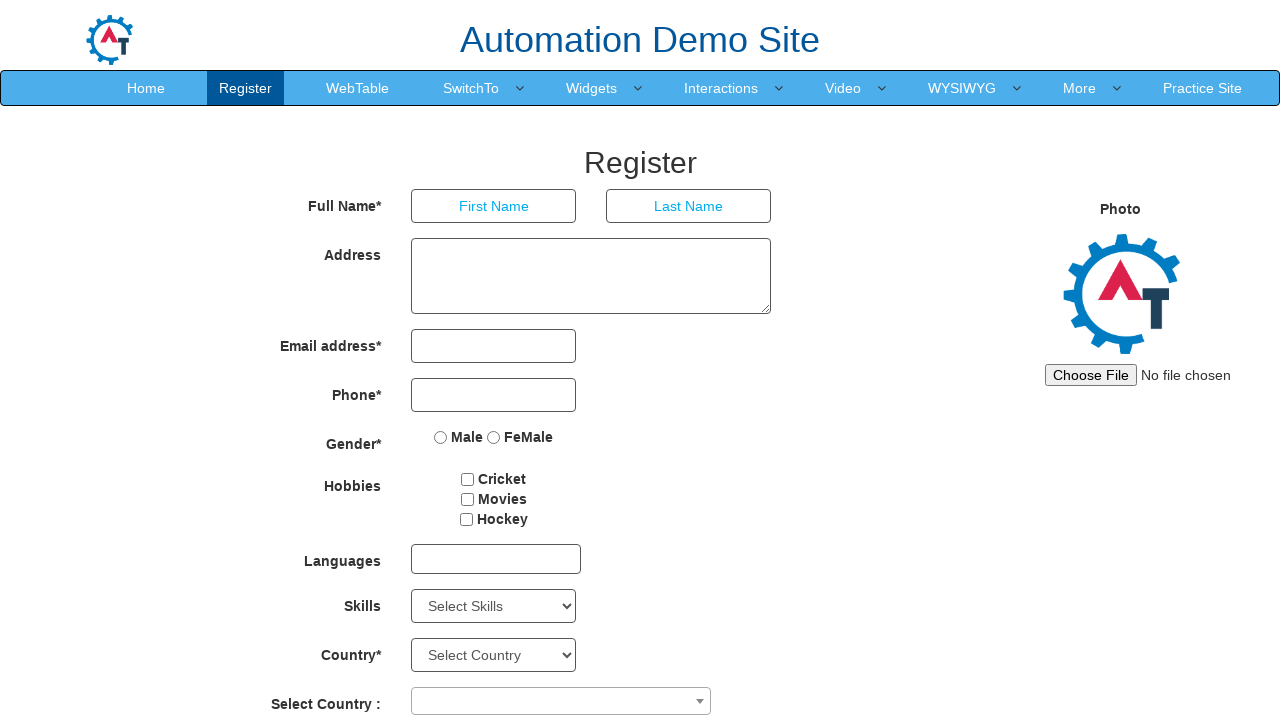

Printed option text: Python
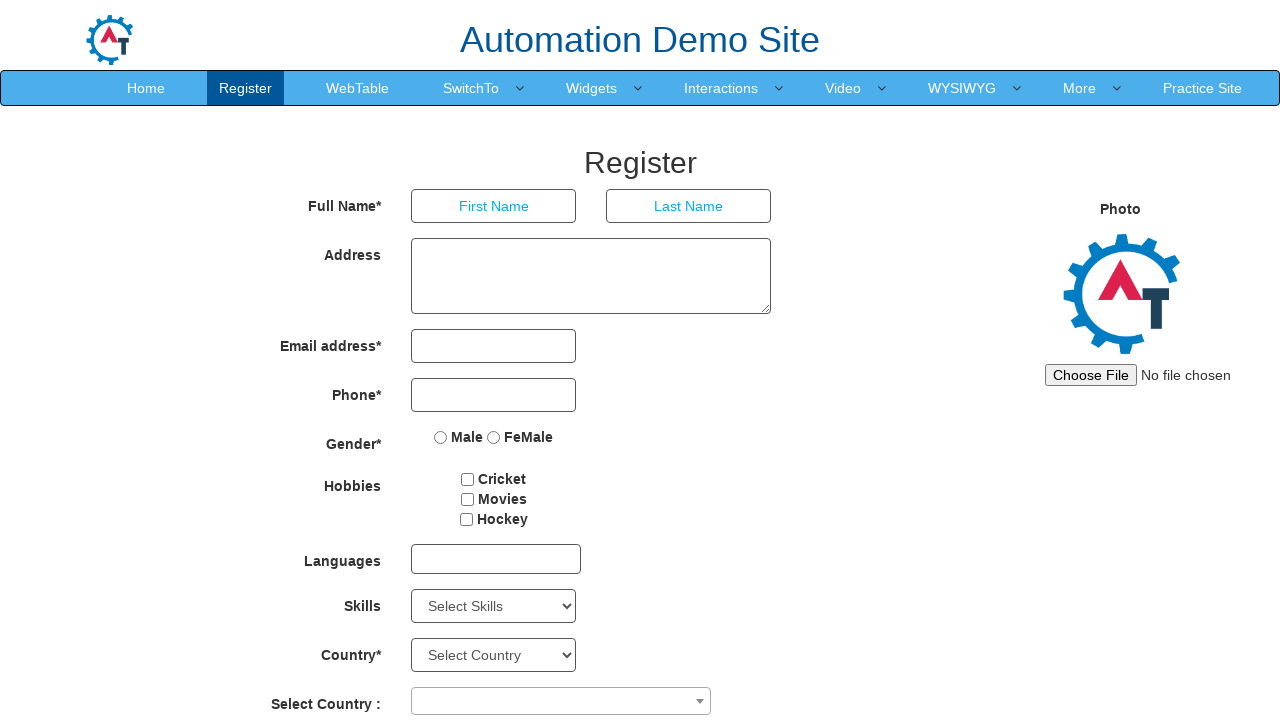

Printed option text: QuickBooks
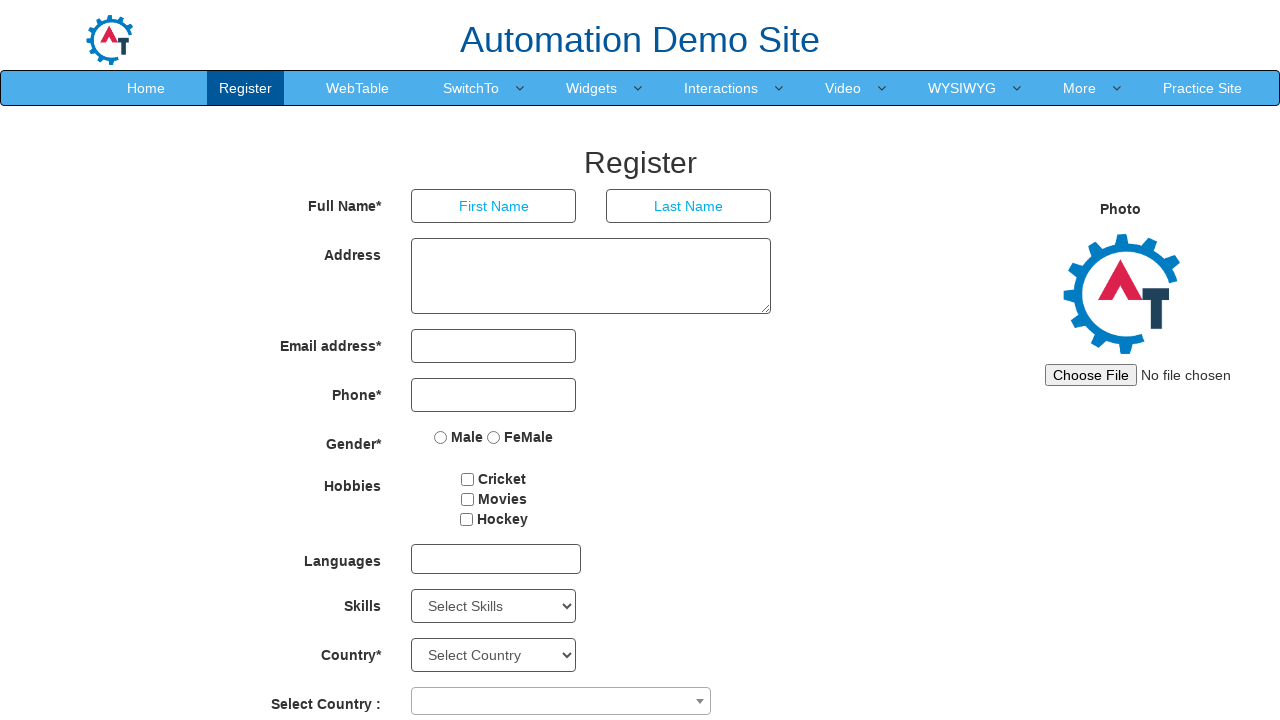

Printed option text: Ruby
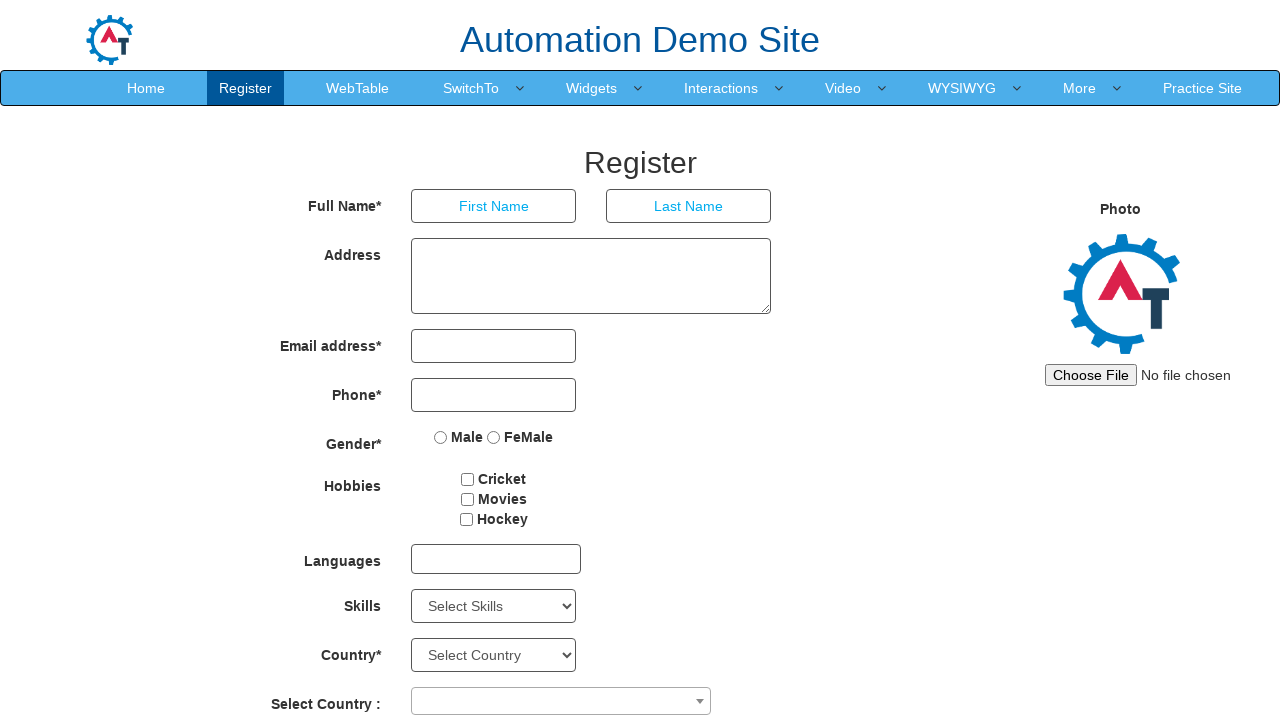

Printed option text: Shade
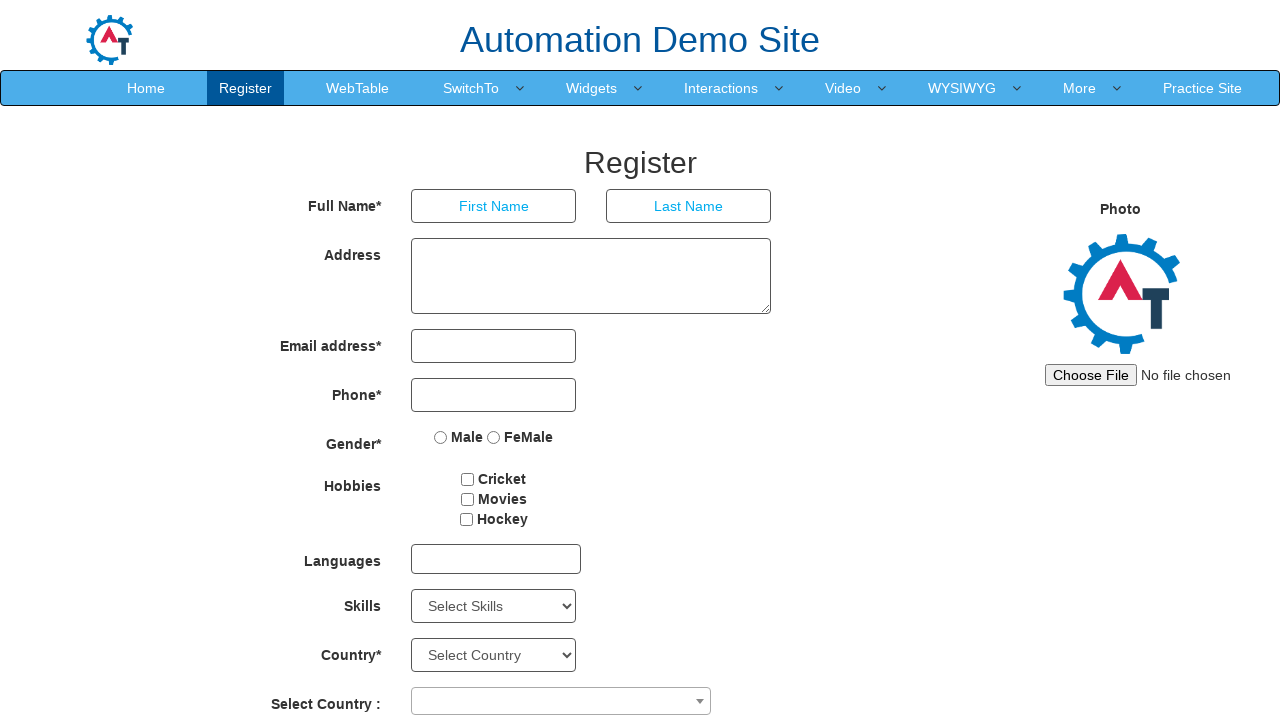

Printed option text: Software
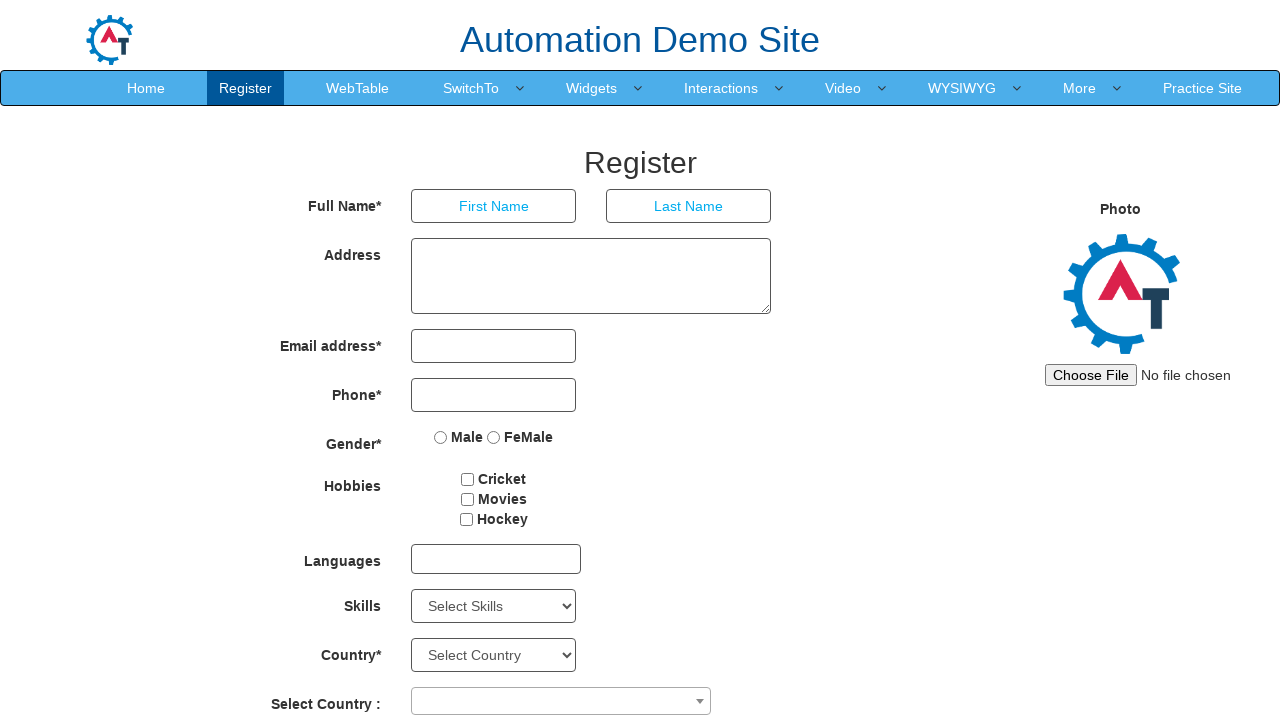

Printed option text: Spreadsheet
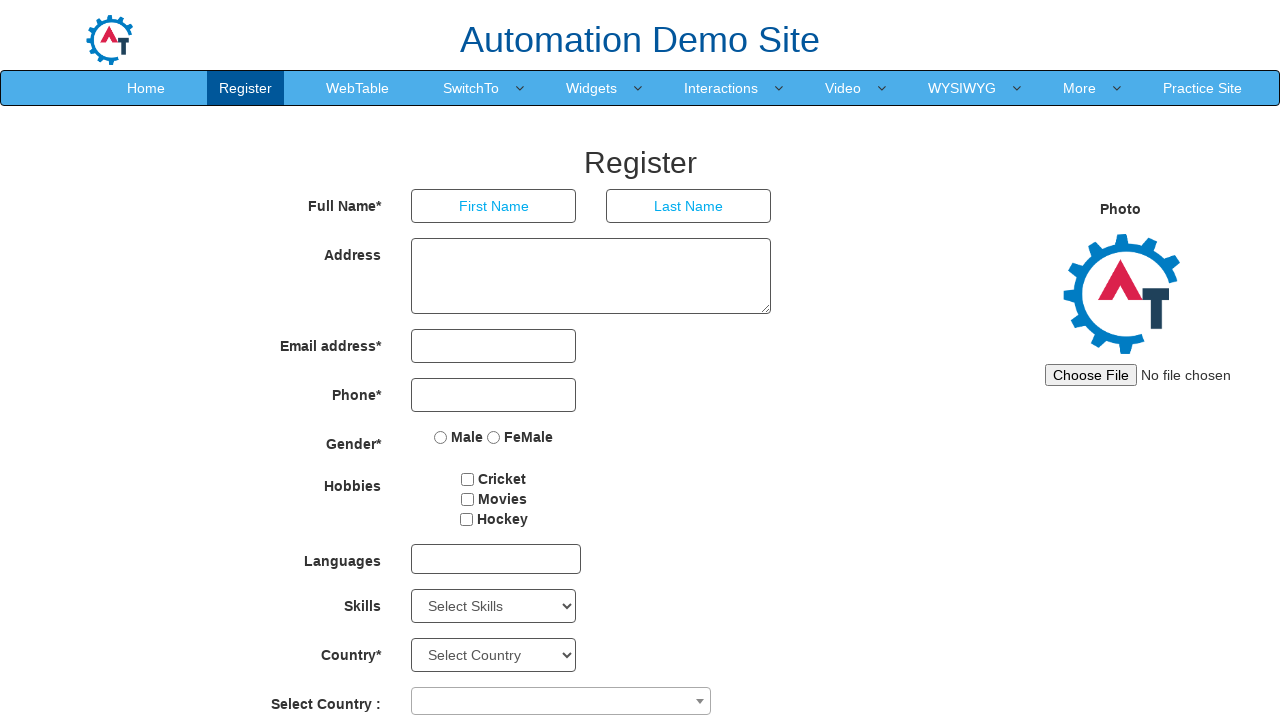

Printed option text: SQL
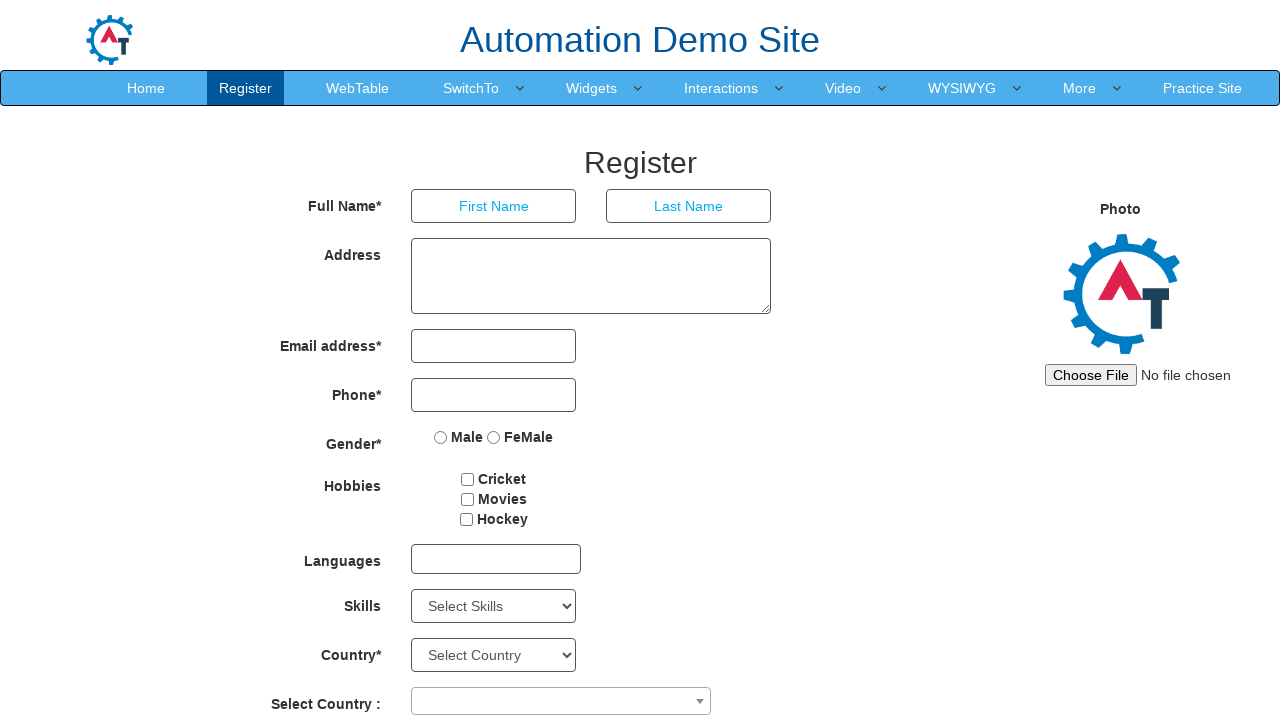

Printed option text: Support
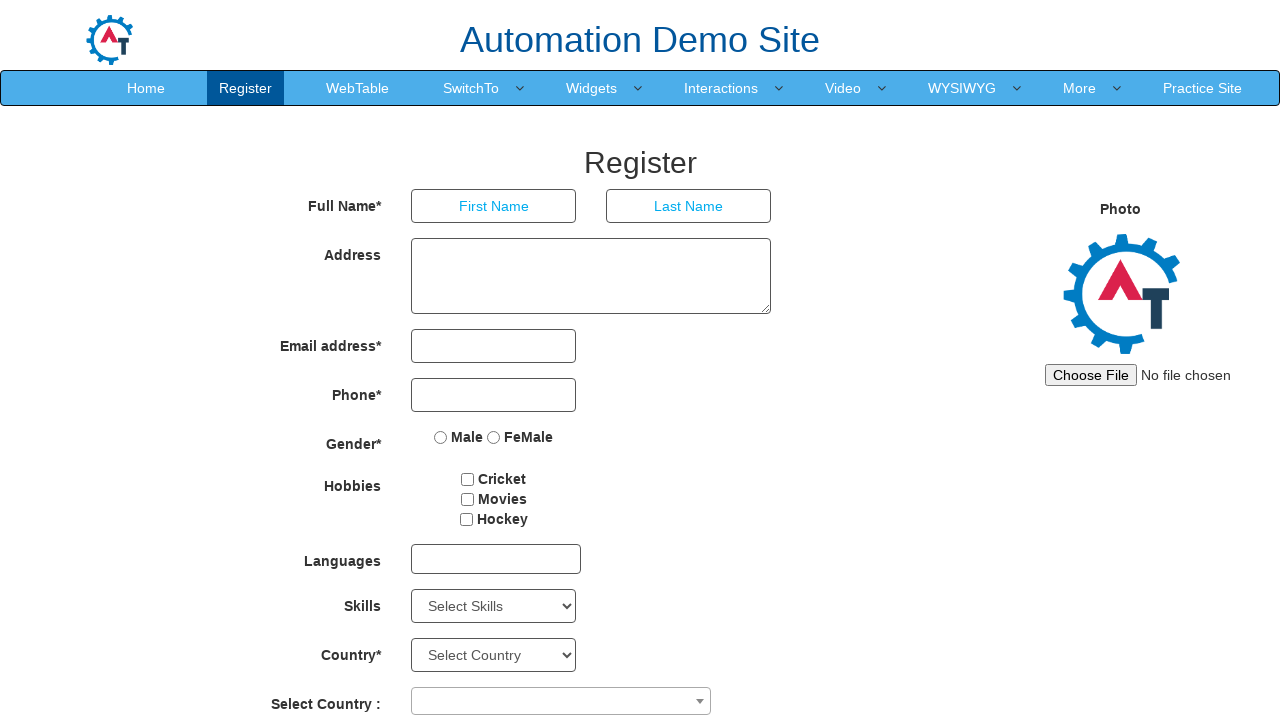

Printed option text: Systems Administration
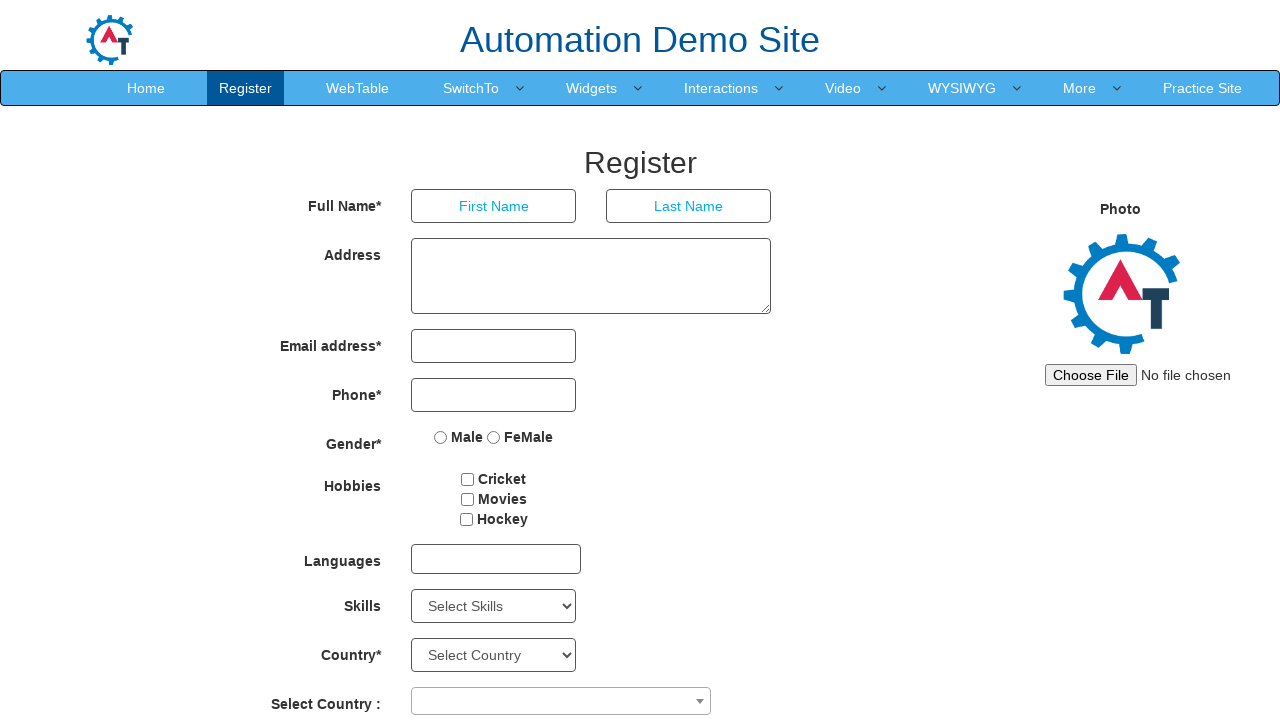

Printed option text: Tech Support
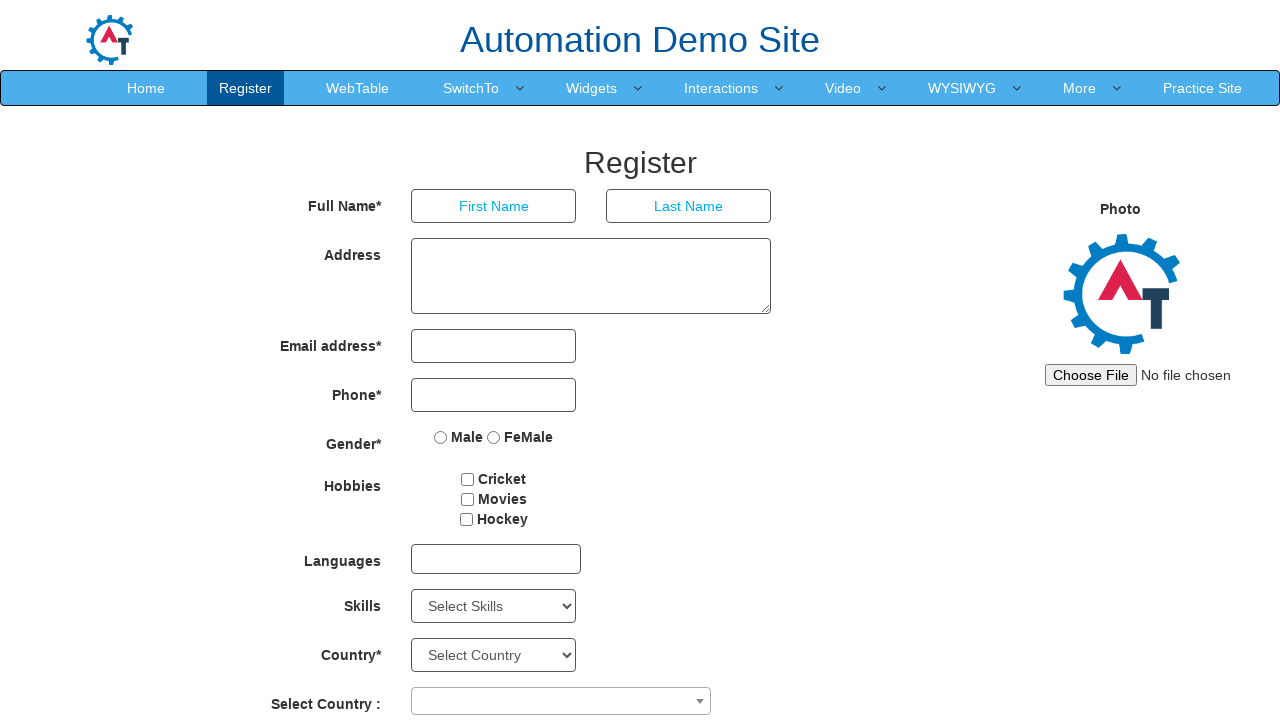

Printed option text: Troubleshooting
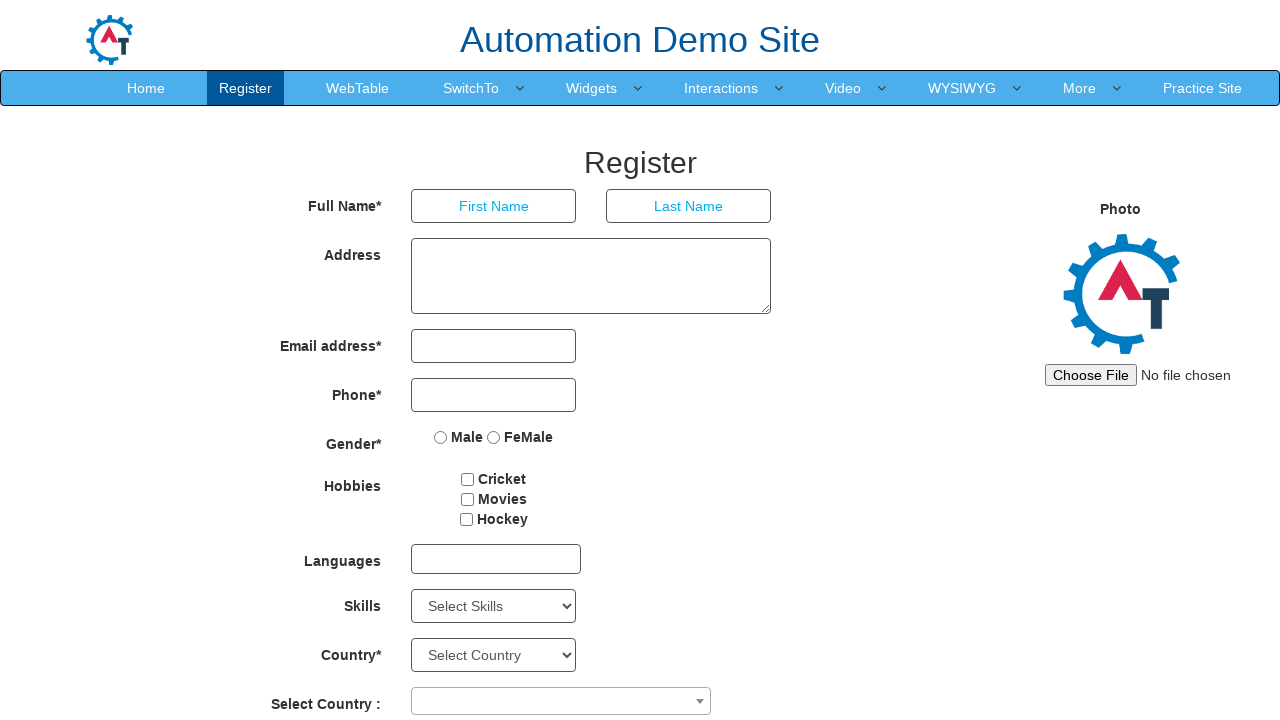

Printed option text: Unix
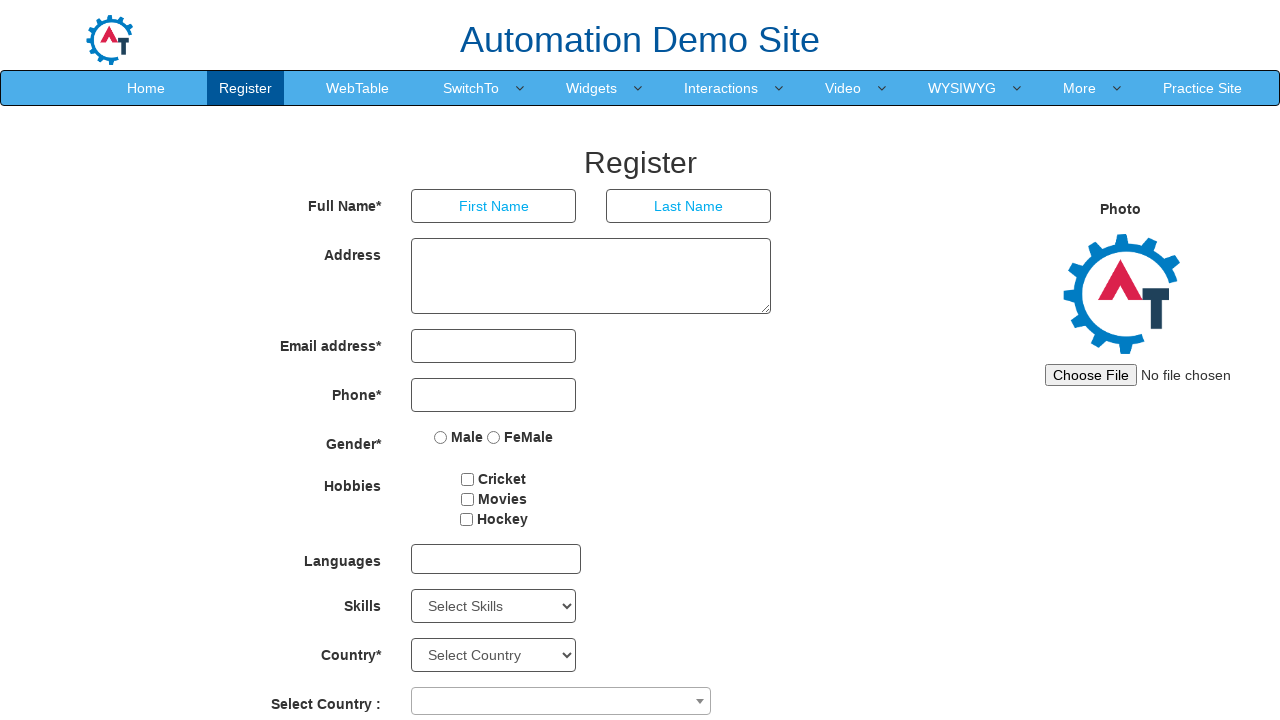

Printed option text: UI / UX
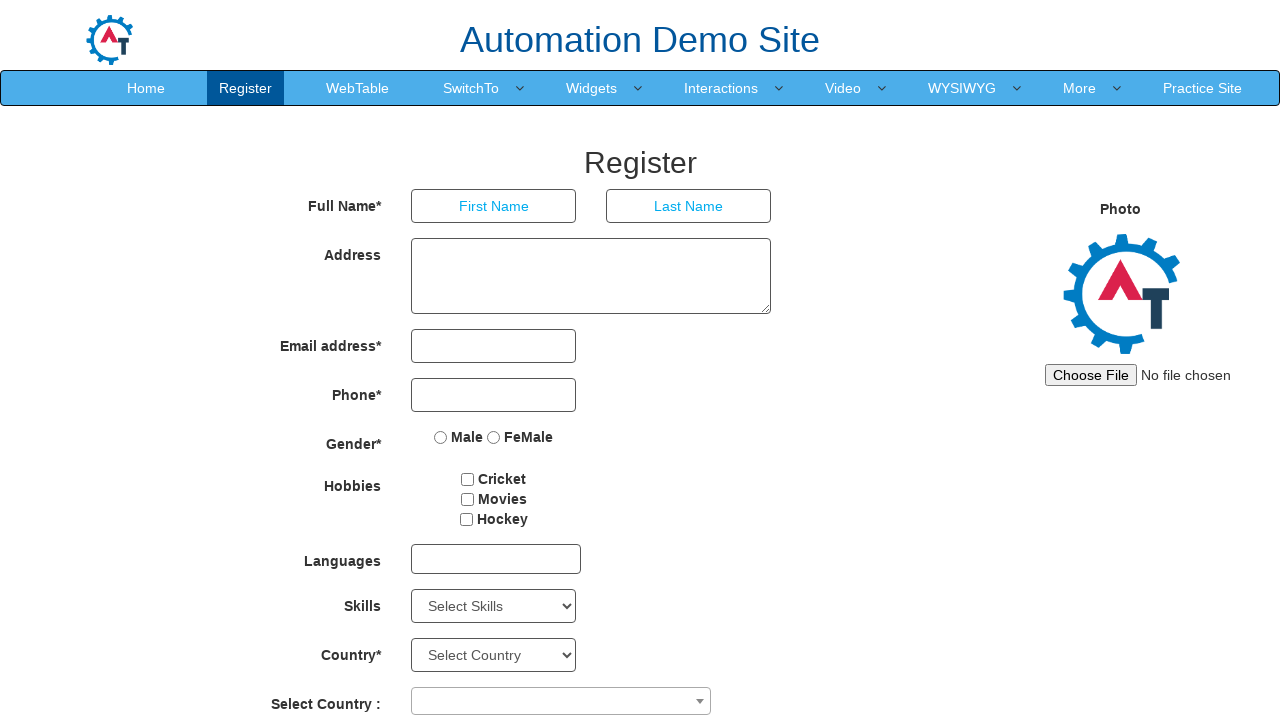

Printed option text: Web Page Design
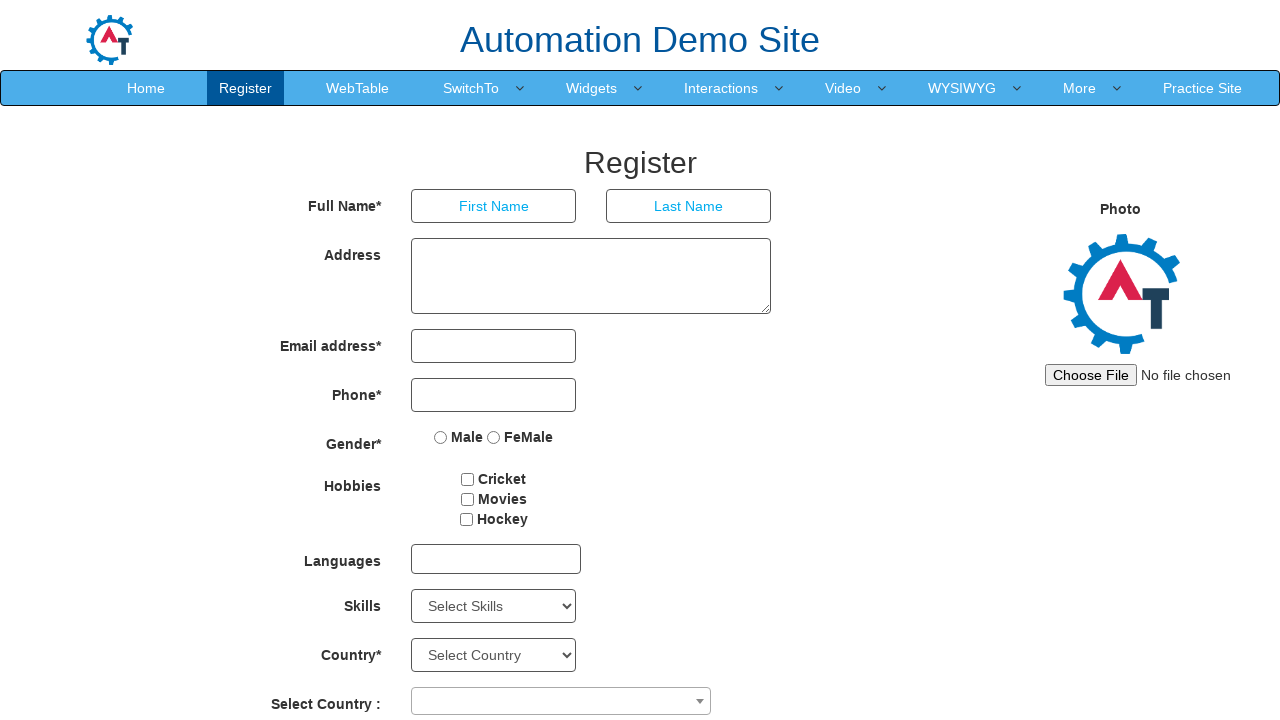

Printed option text: Windows
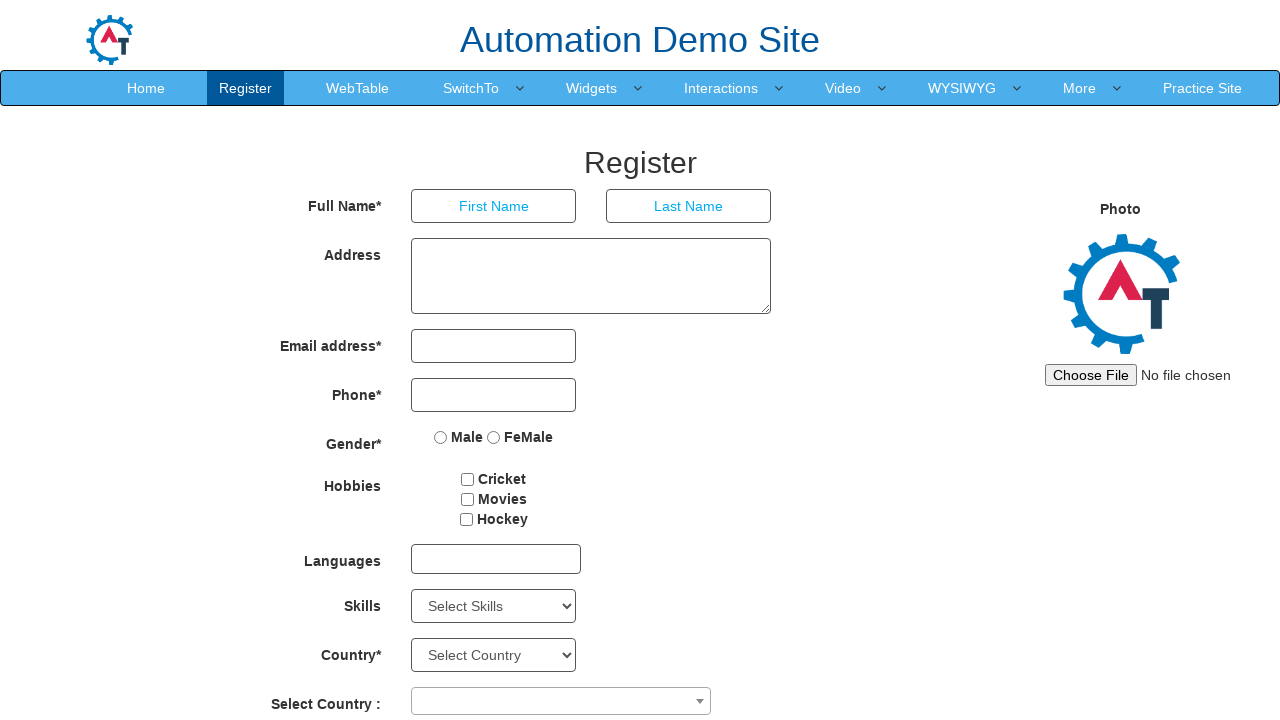

Printed option text: Word Processing
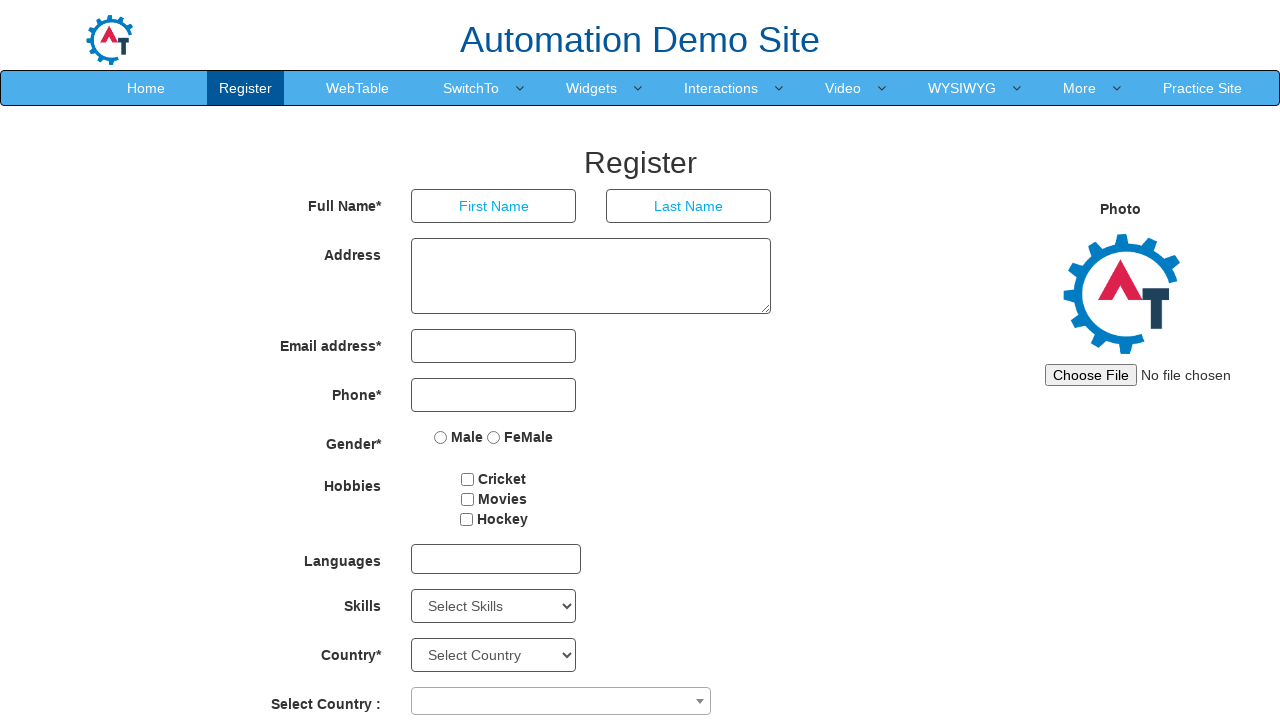

Printed option text: XML
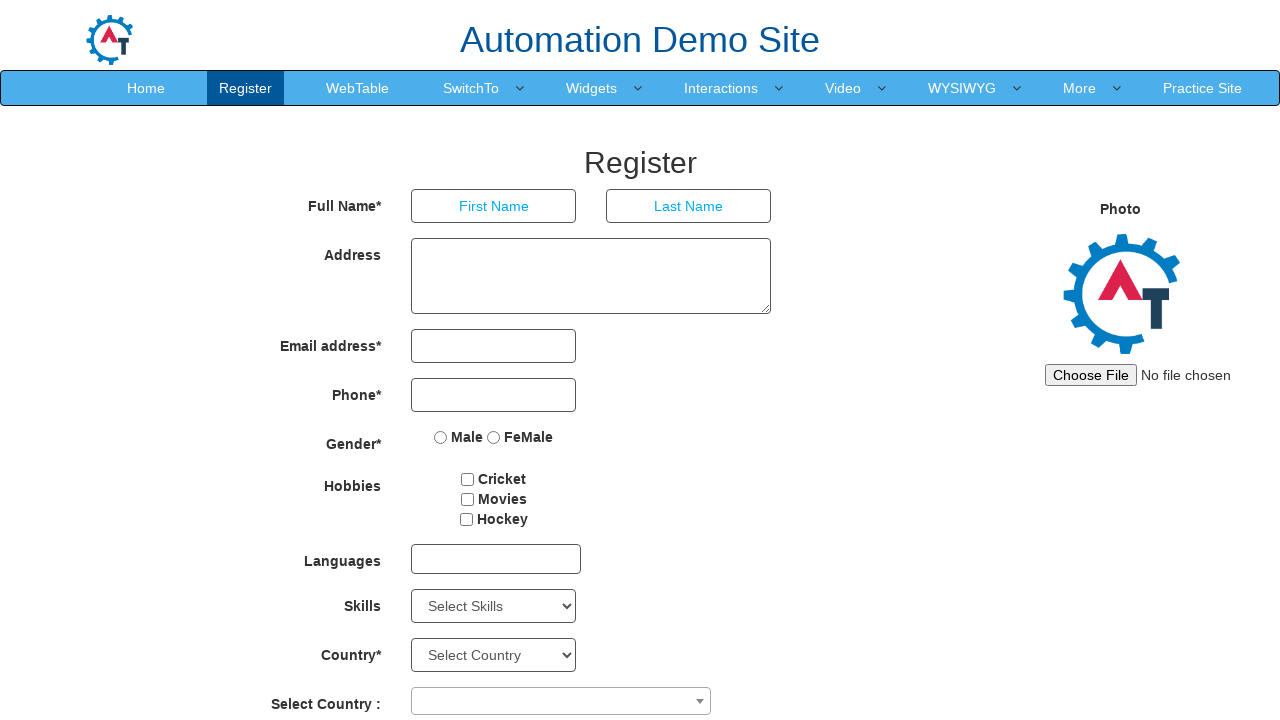

Printed option text: XHTML
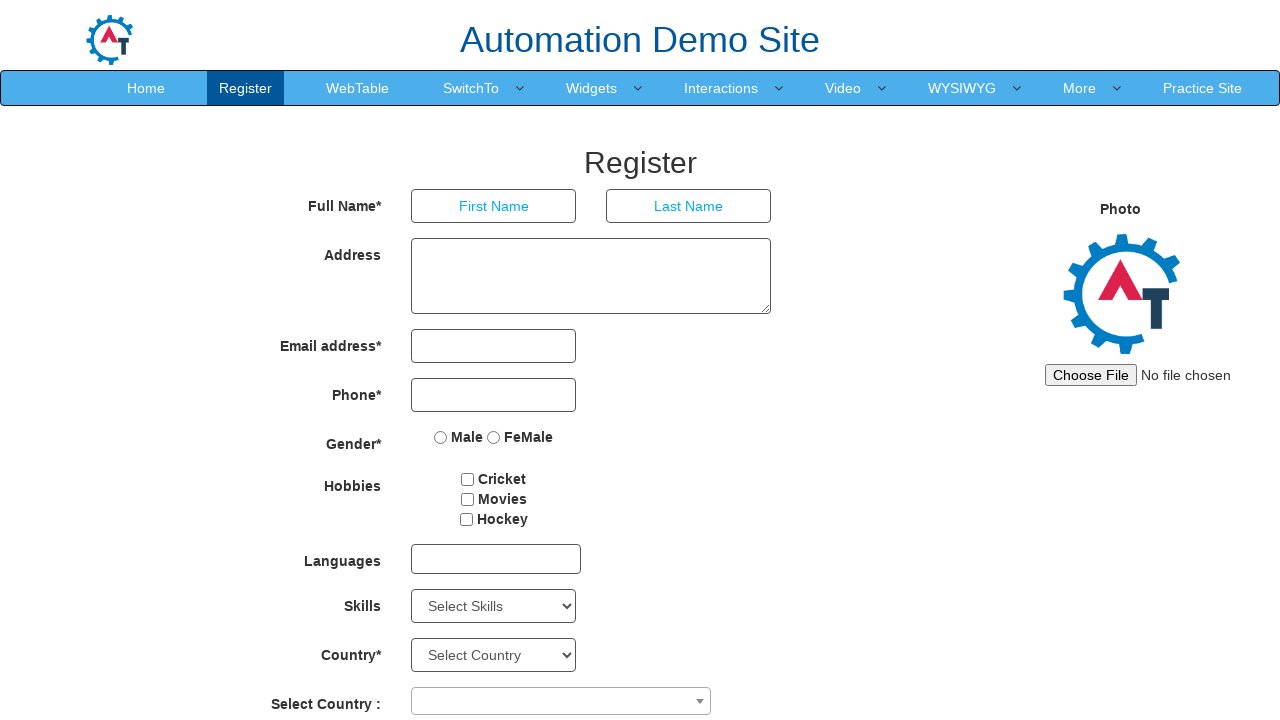

Selected 'AutoCAD' from Skills dropdown on #Skills
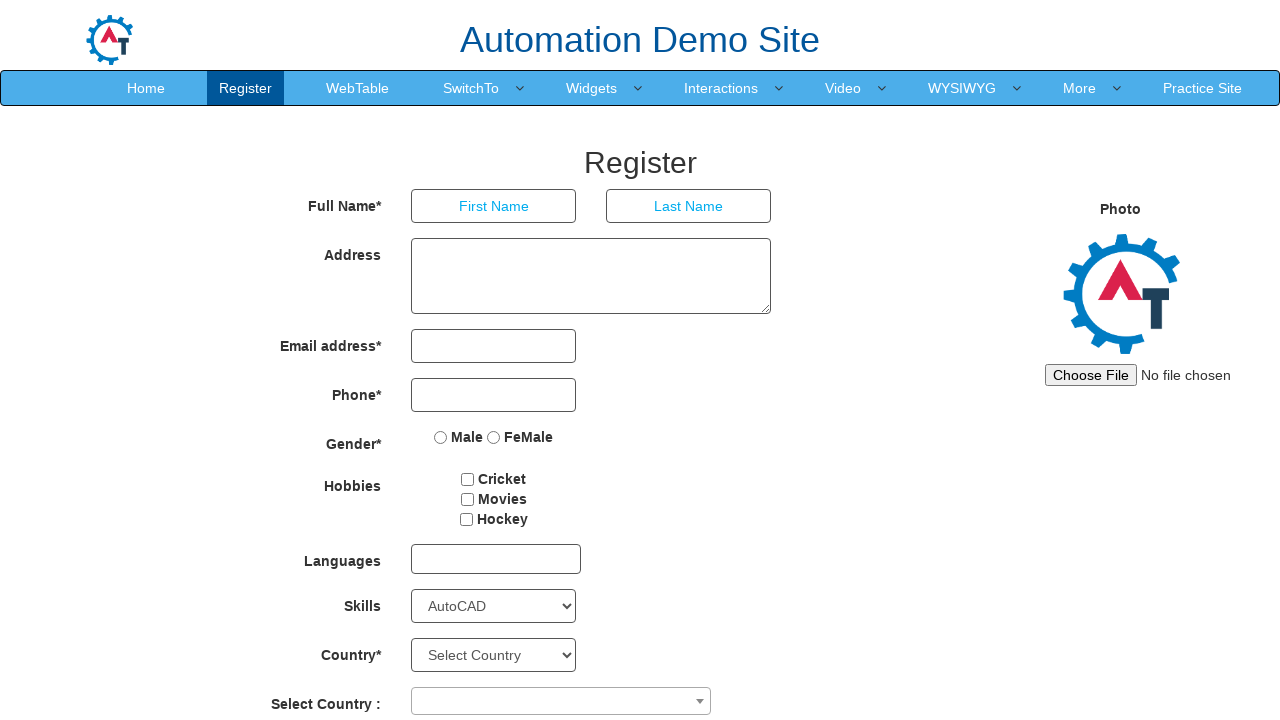

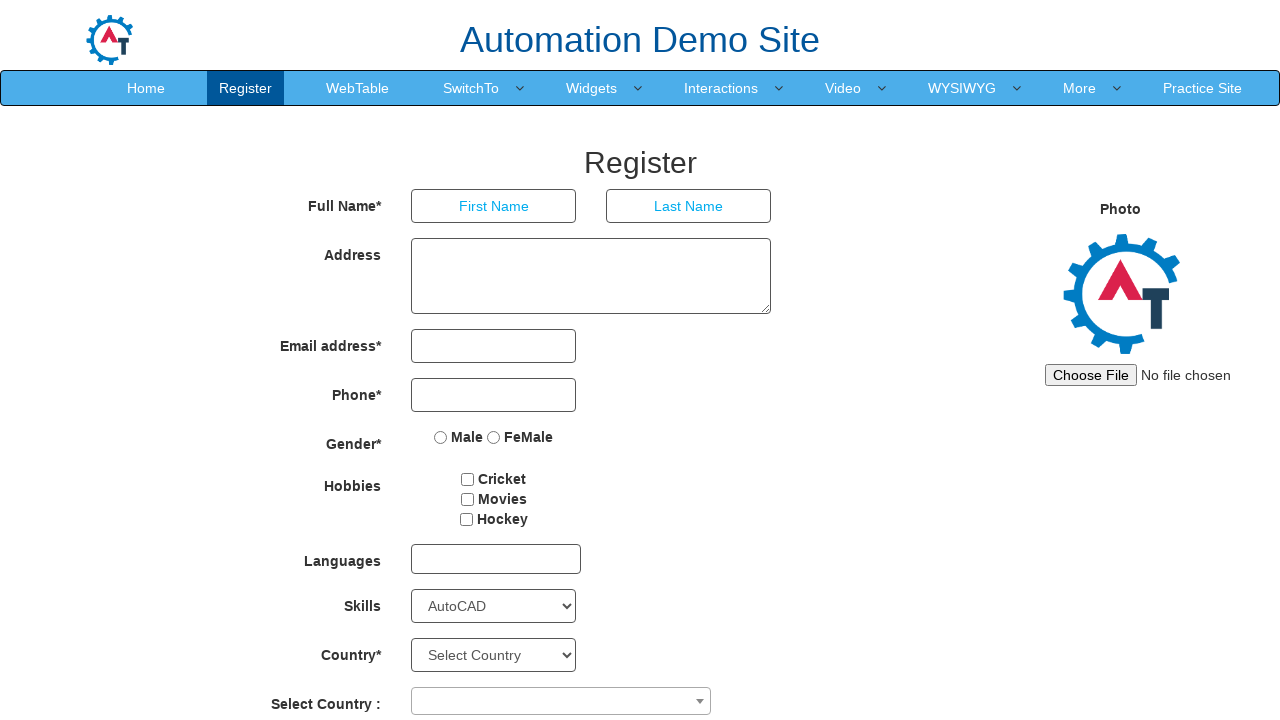